Monitors a countdown timer on the page until it reaches 00:00:00, then waits for and clicks the "Book Now" button that appears

Starting URL: https://nagarithezzz.github.io/test_ipl/

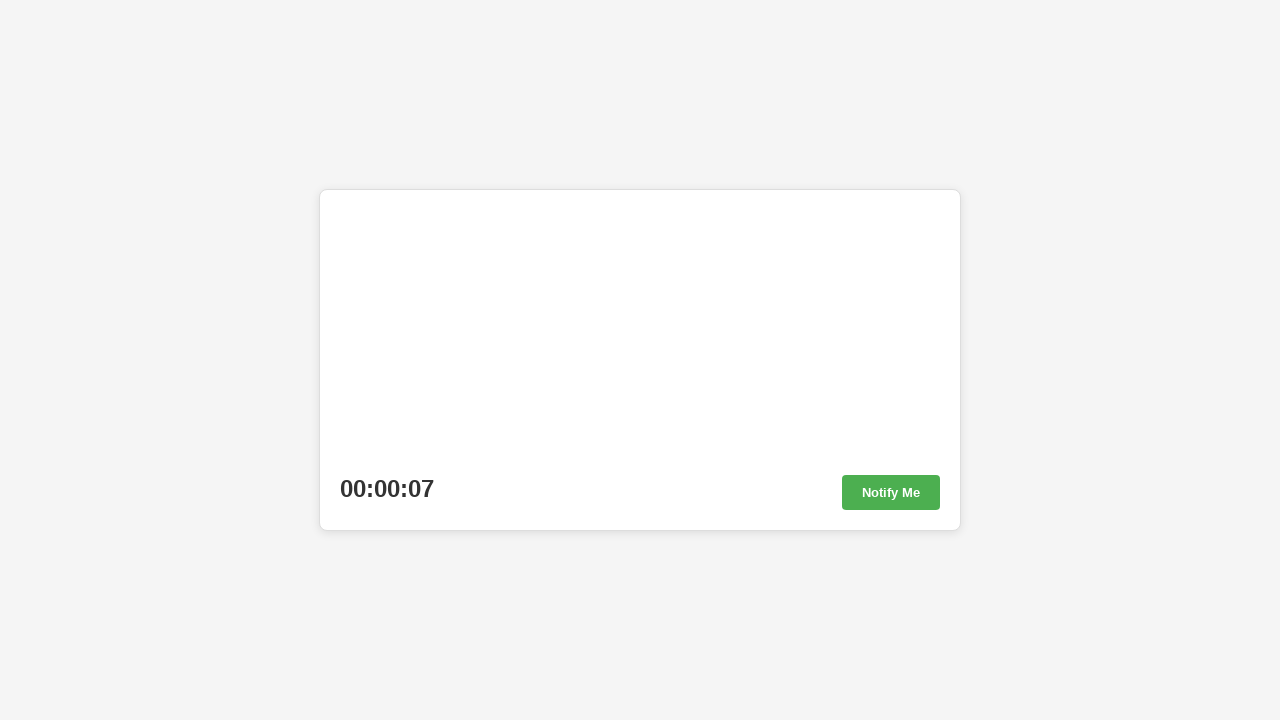

Navigated to countdown timer test page
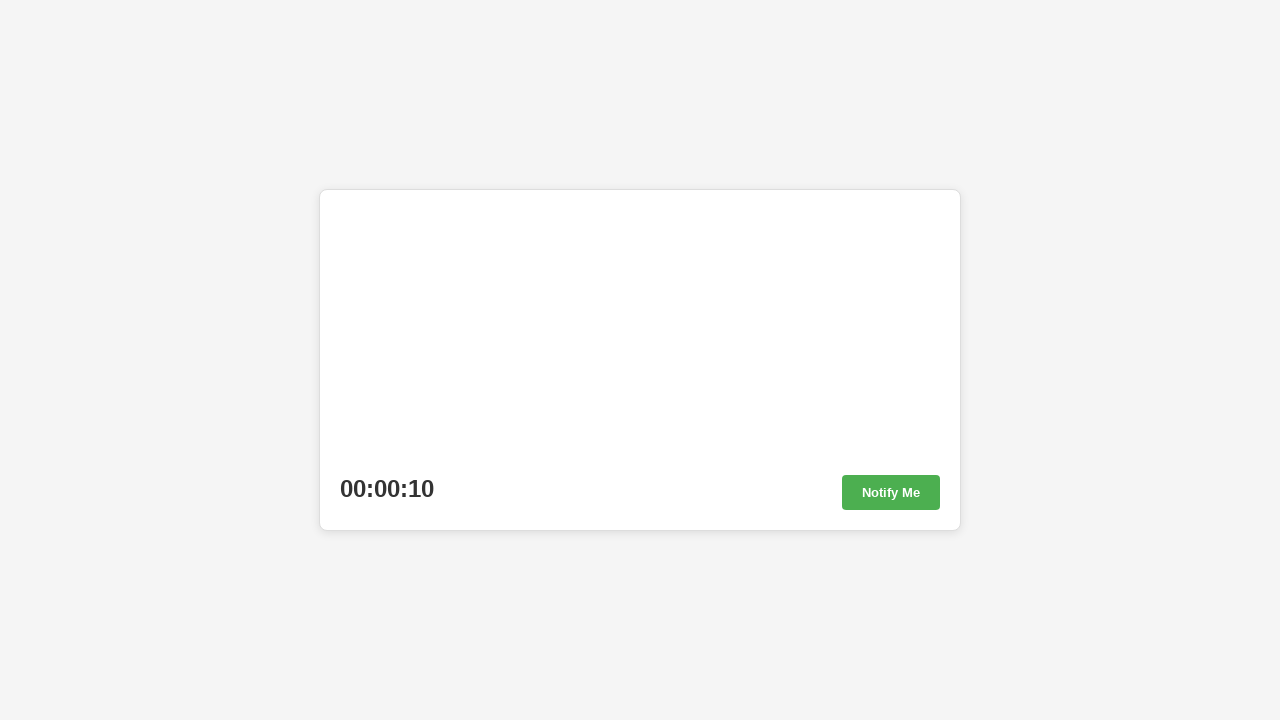

Timer element is present on the page
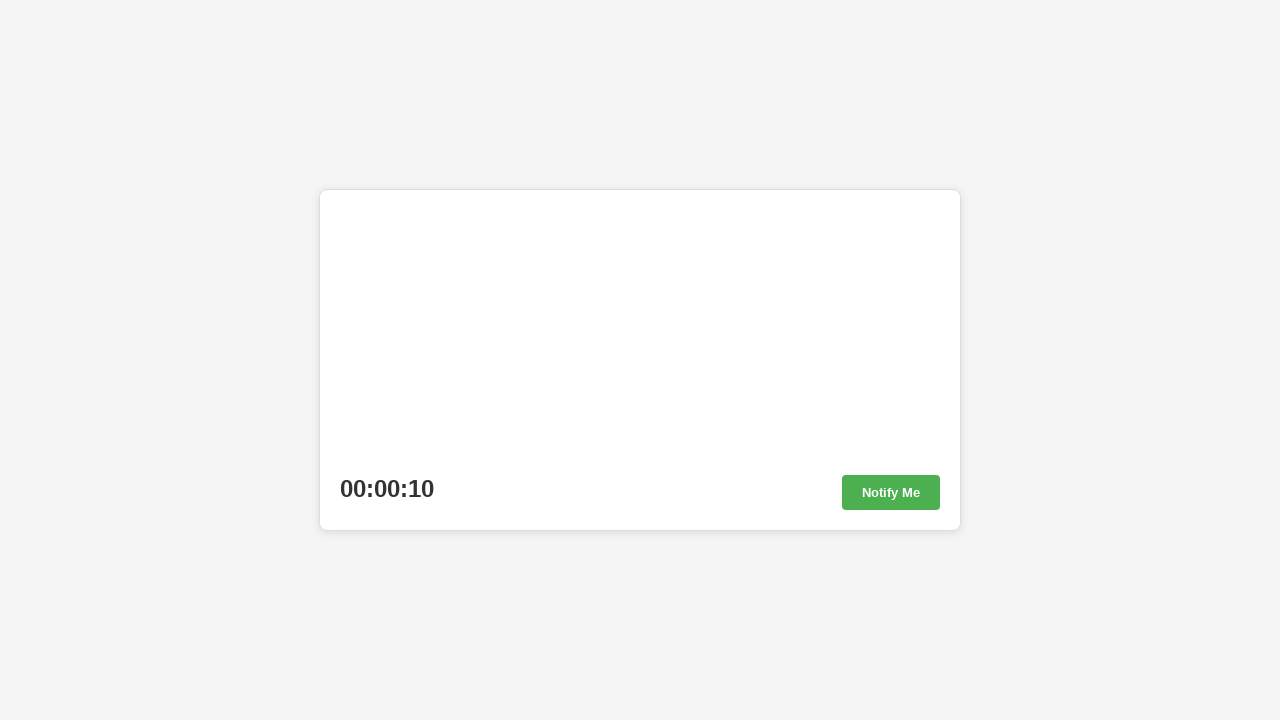

Checked timer value: 00:00:10
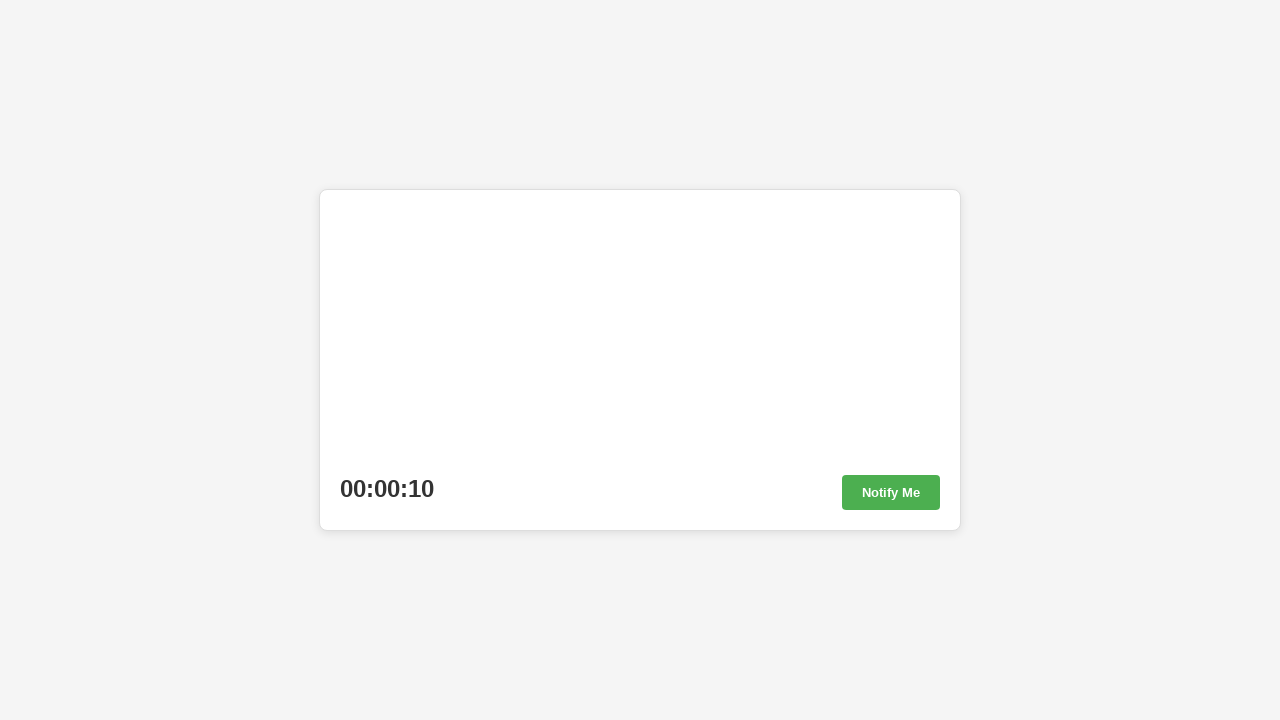

Waited 10ms before checking timer again
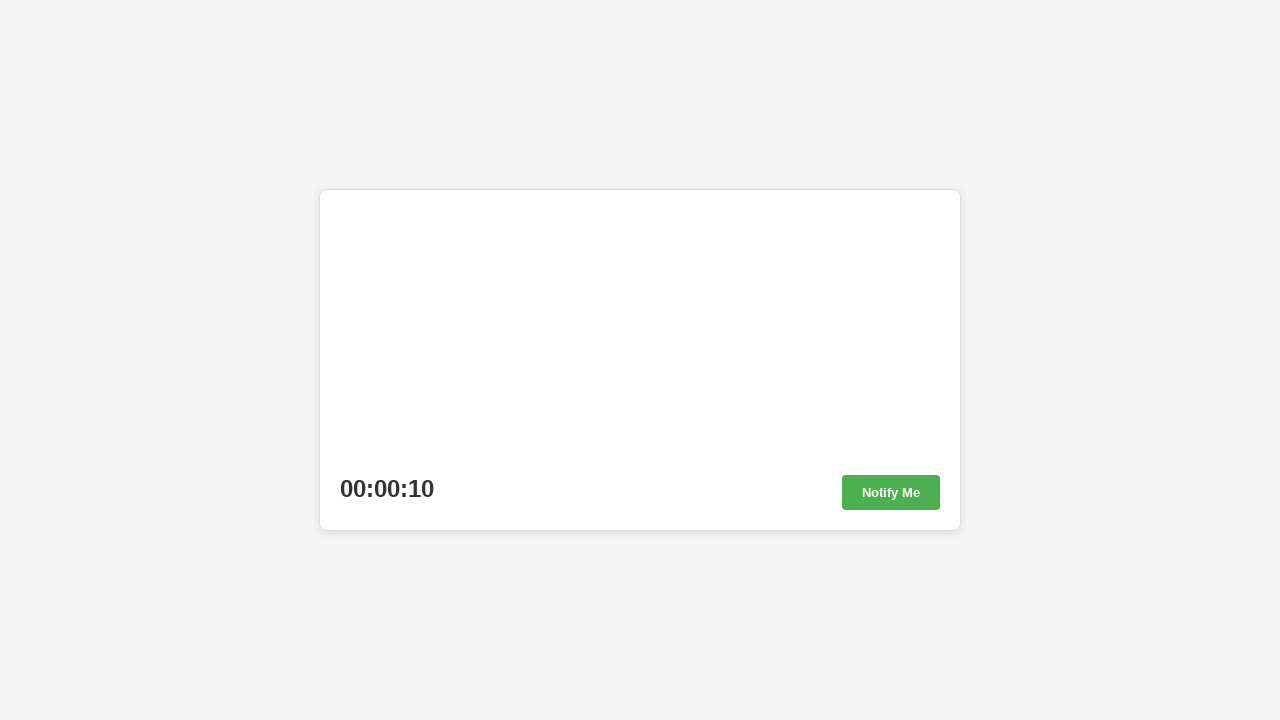

Checked timer value: 00:00:10
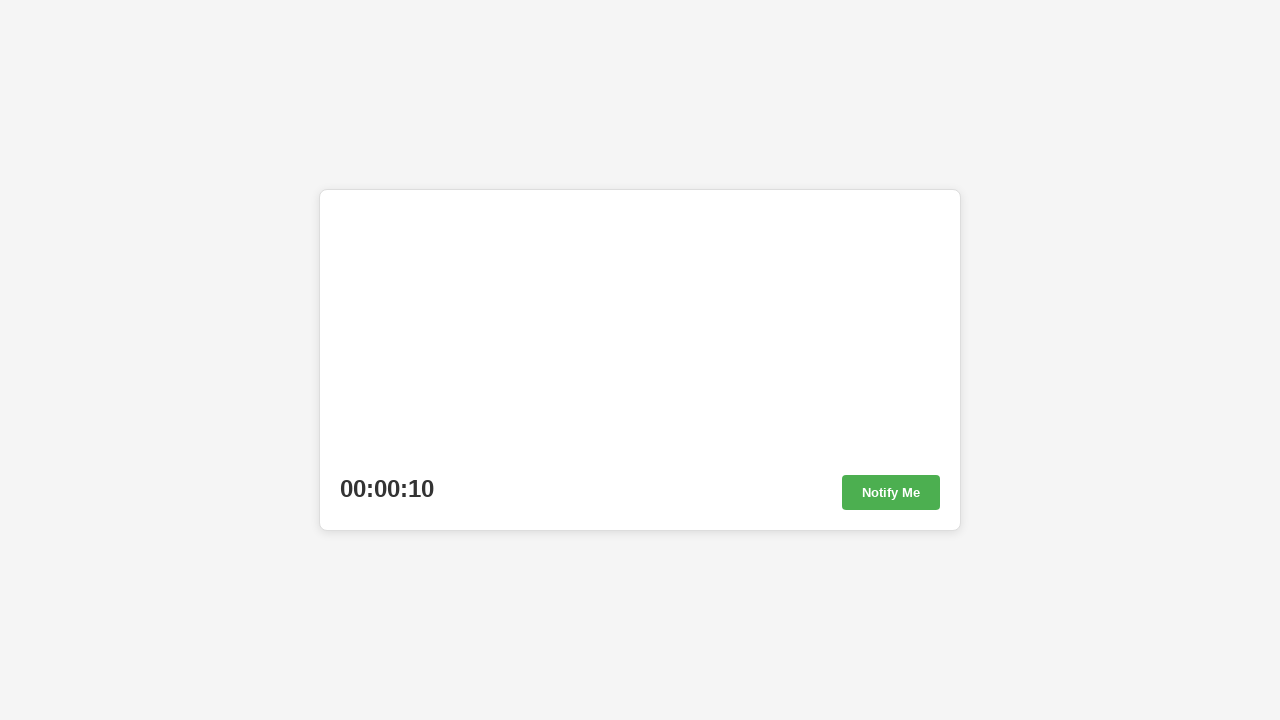

Waited 10ms before checking timer again
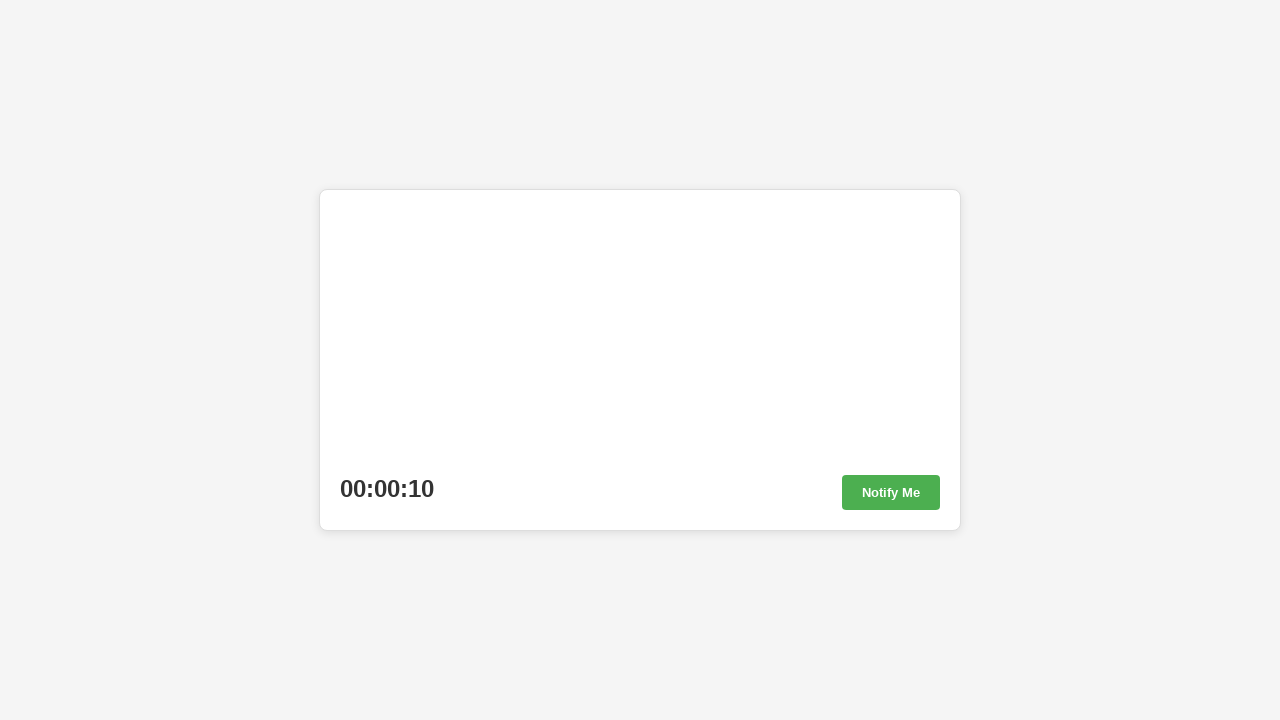

Checked timer value: 00:00:10
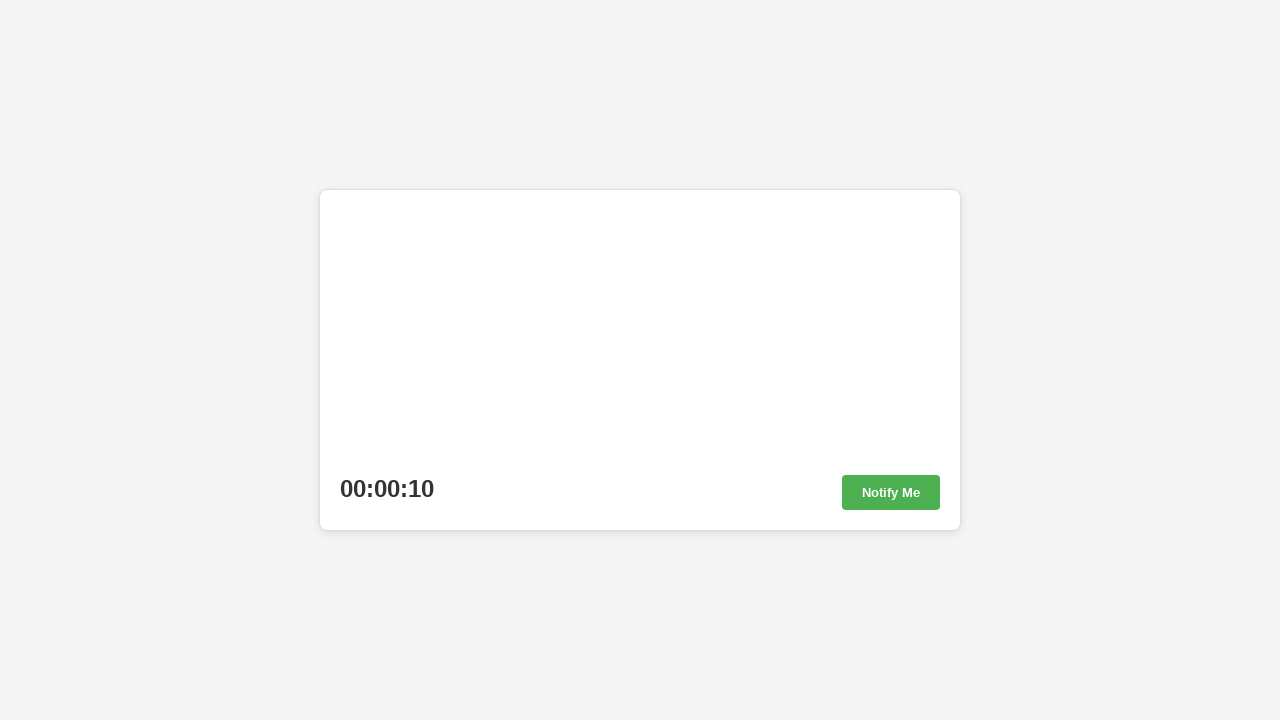

Waited 10ms before checking timer again
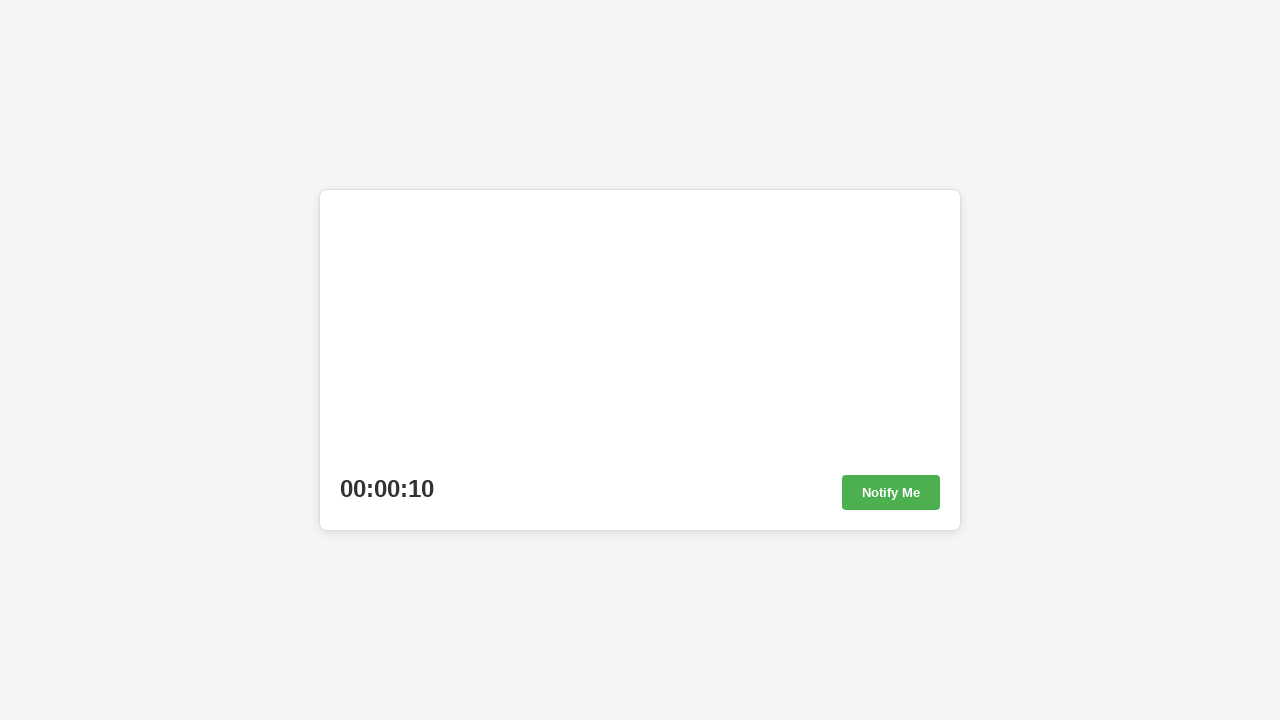

Checked timer value: 00:00:10
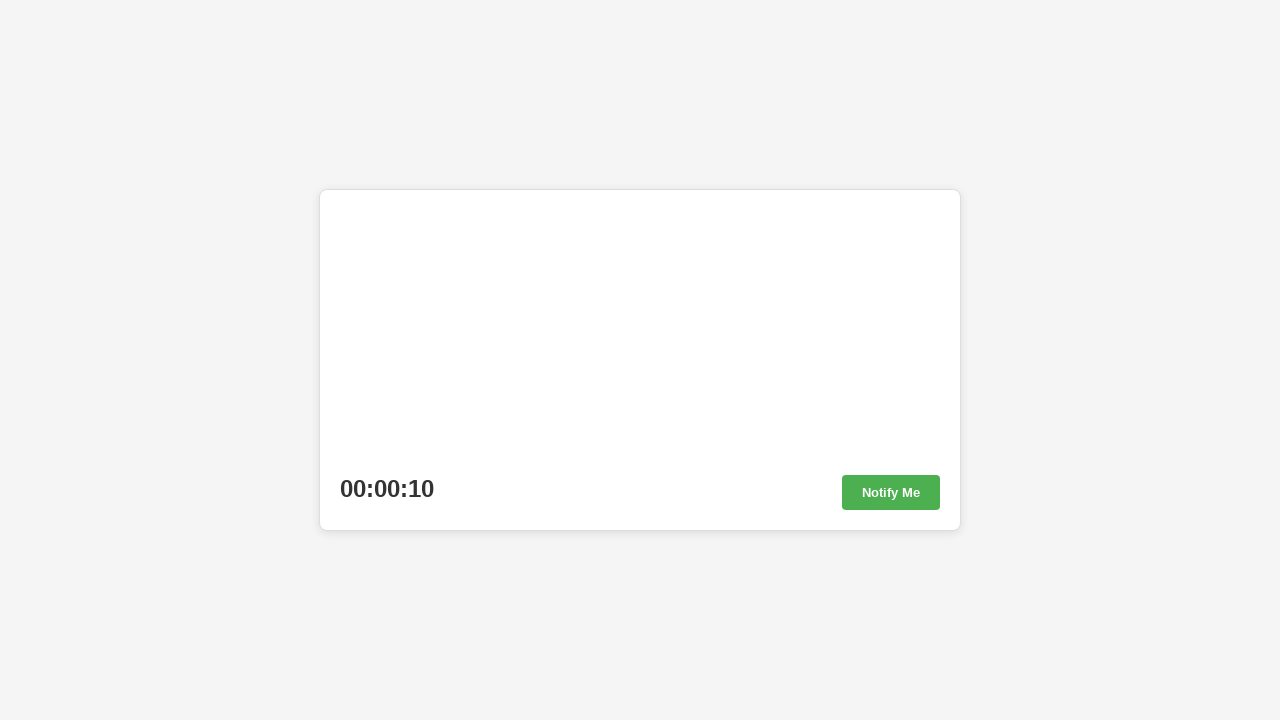

Waited 10ms before checking timer again
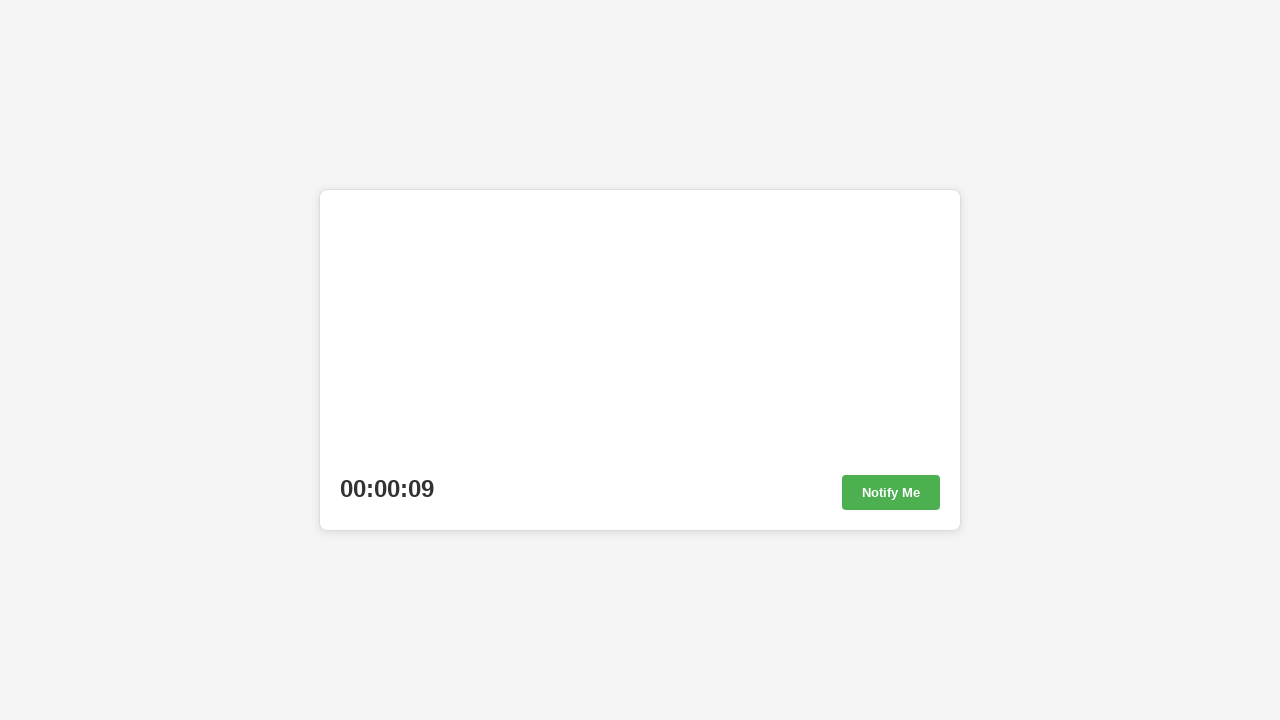

Checked timer value: 00:00:09
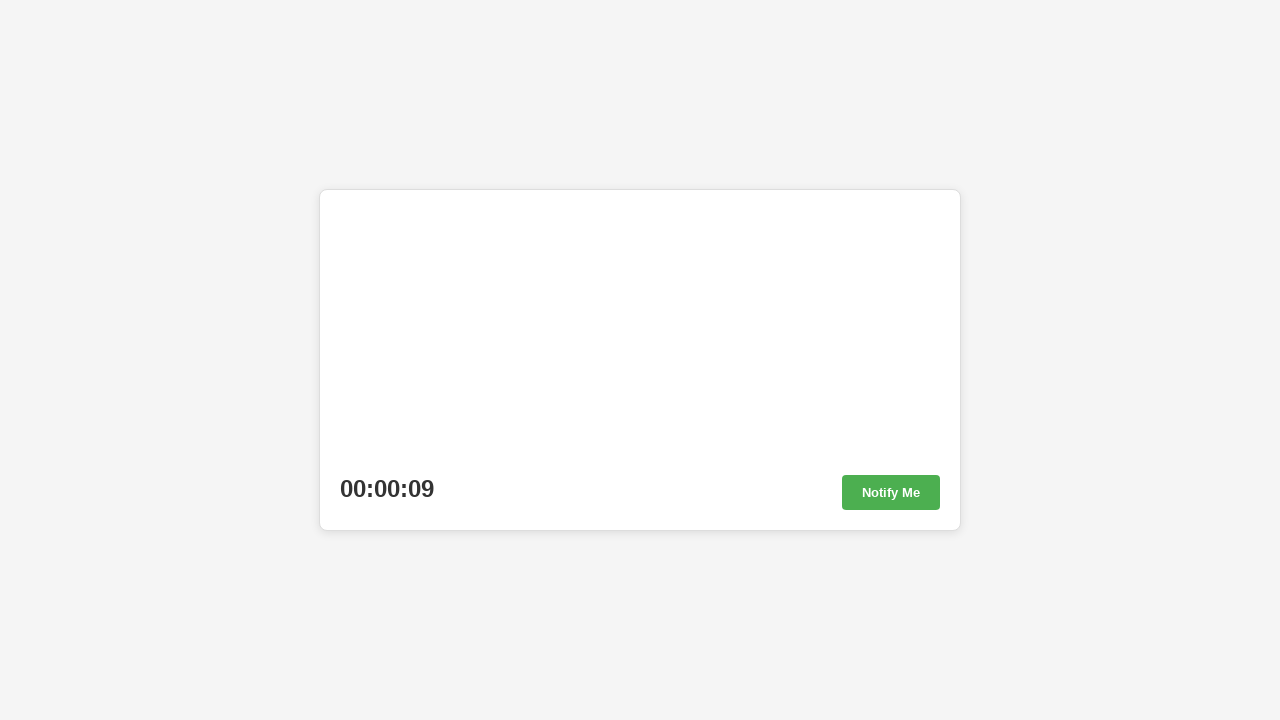

Waited 10ms before checking timer again
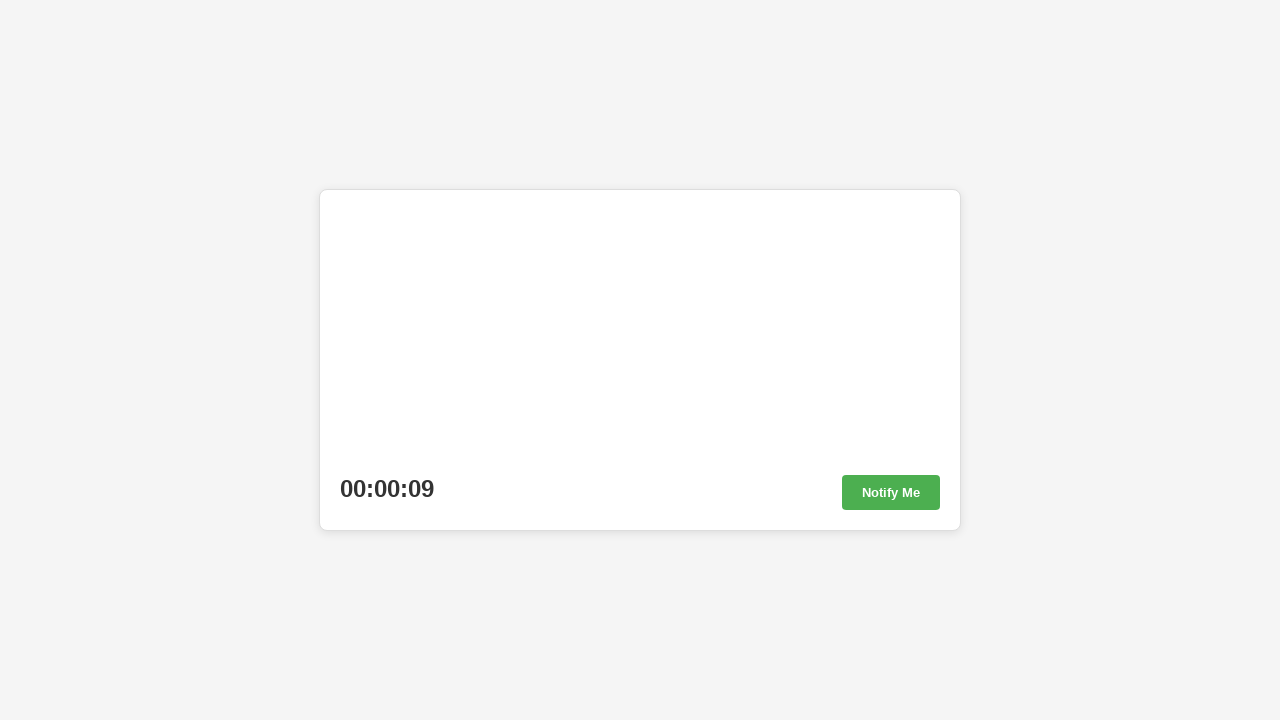

Checked timer value: 00:00:09
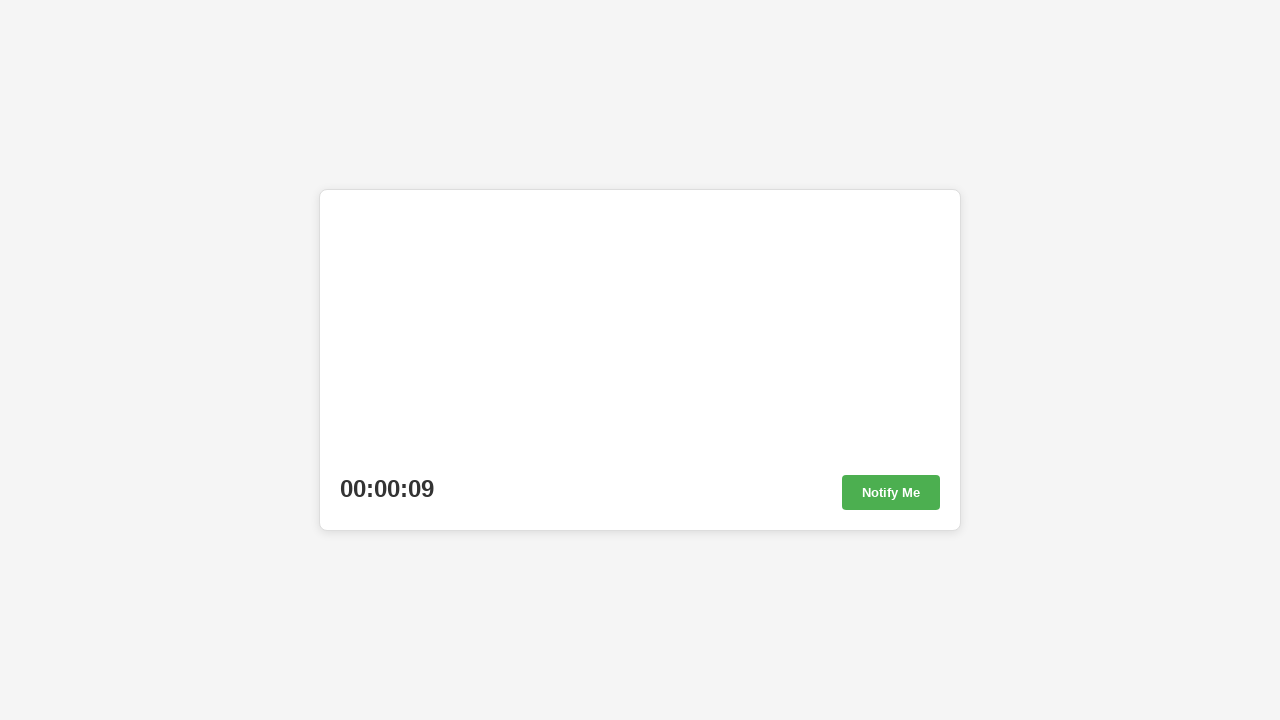

Waited 10ms before checking timer again
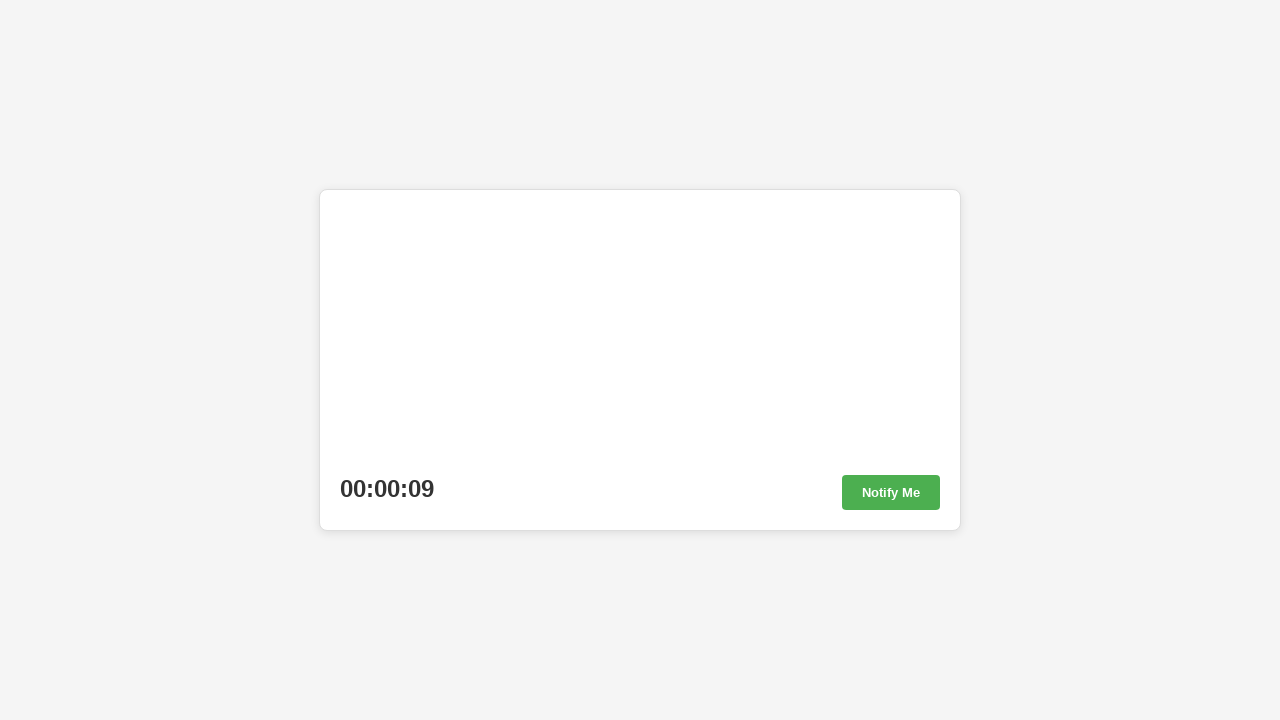

Checked timer value: 00:00:09
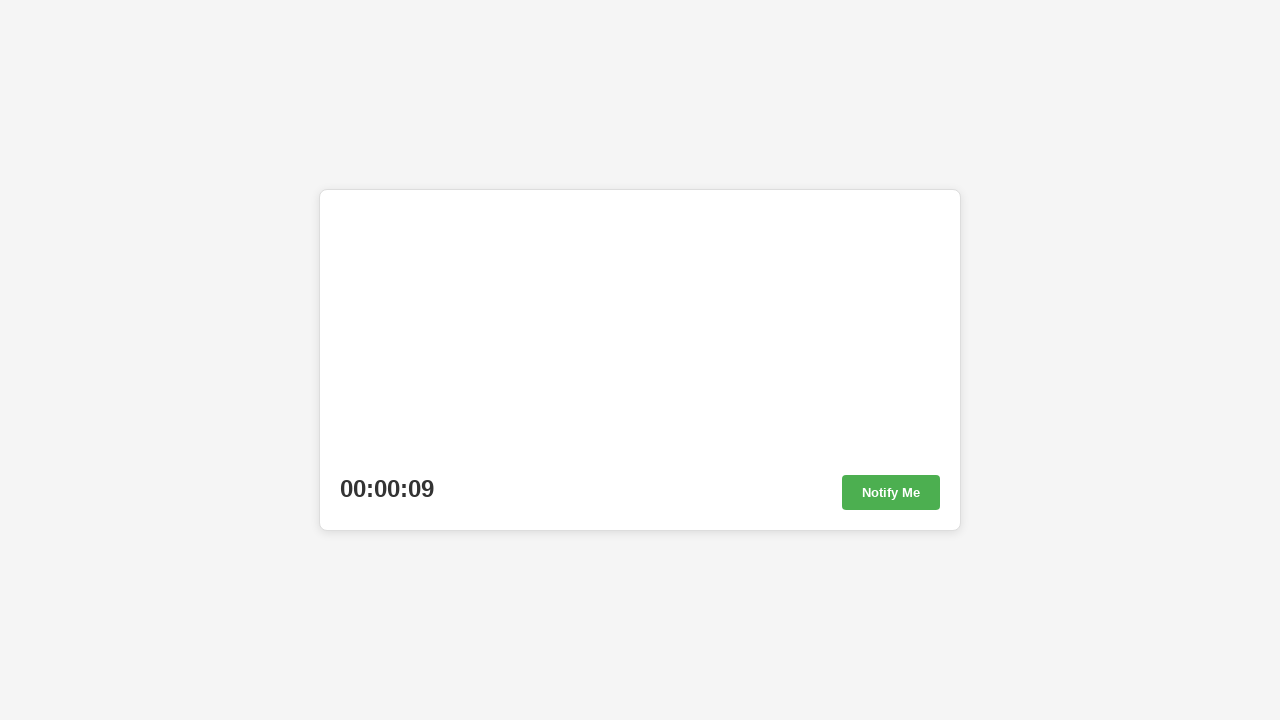

Waited 10ms before checking timer again
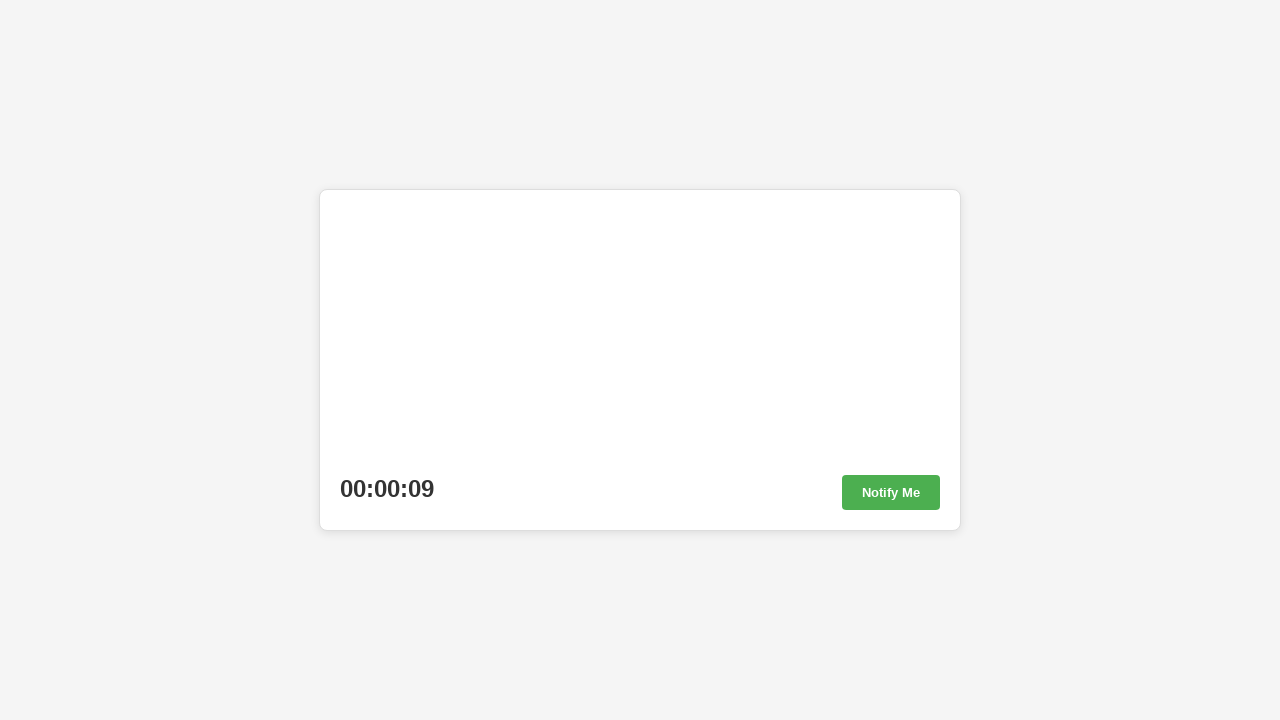

Checked timer value: 00:00:09
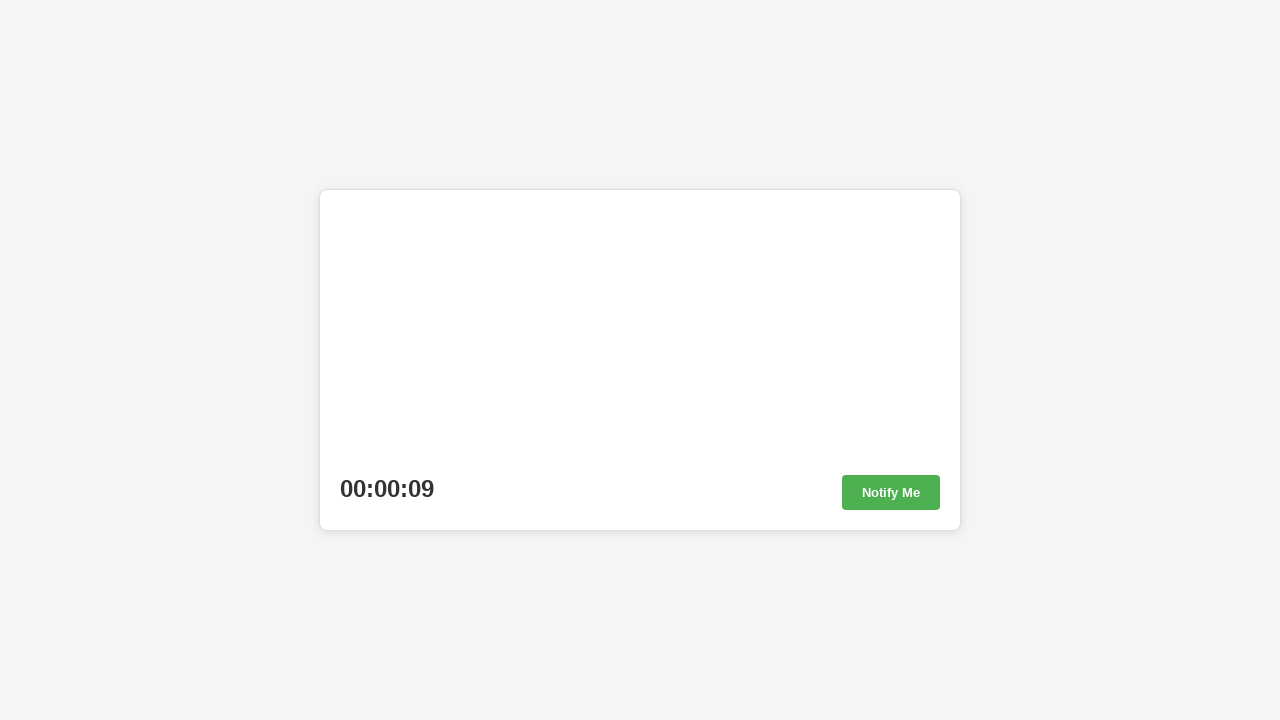

Waited 10ms before checking timer again
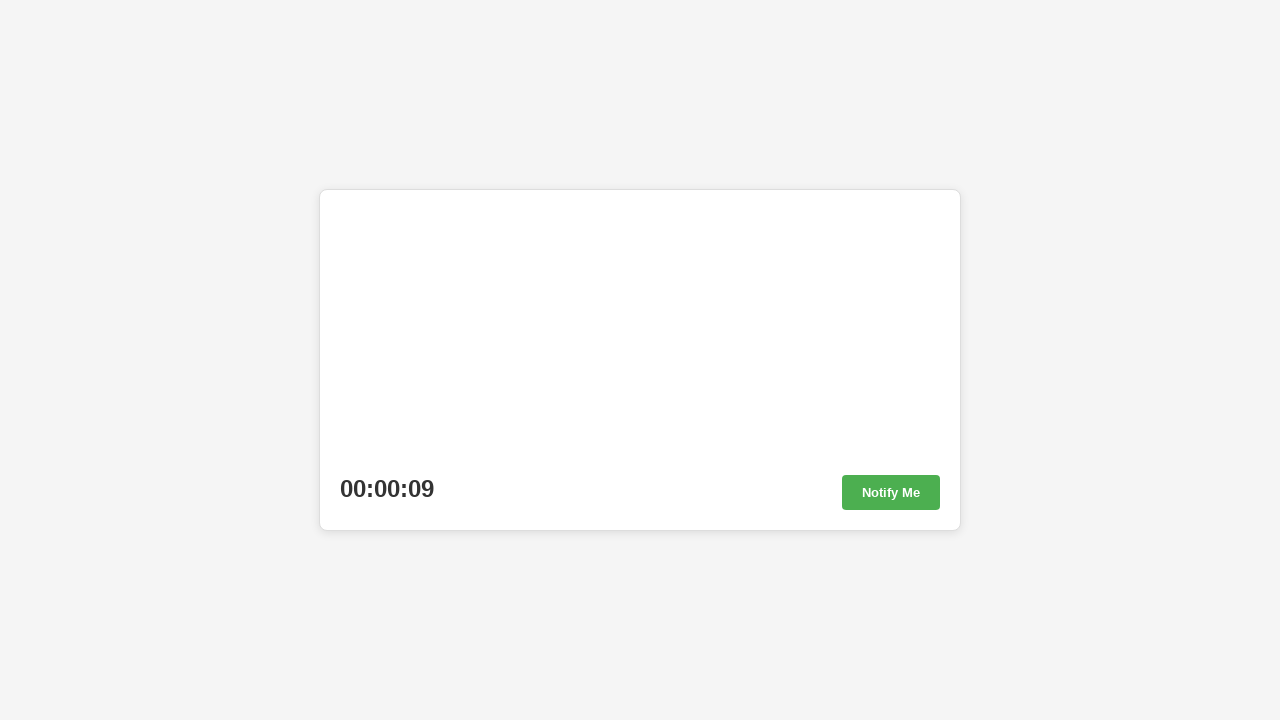

Checked timer value: 00:00:09
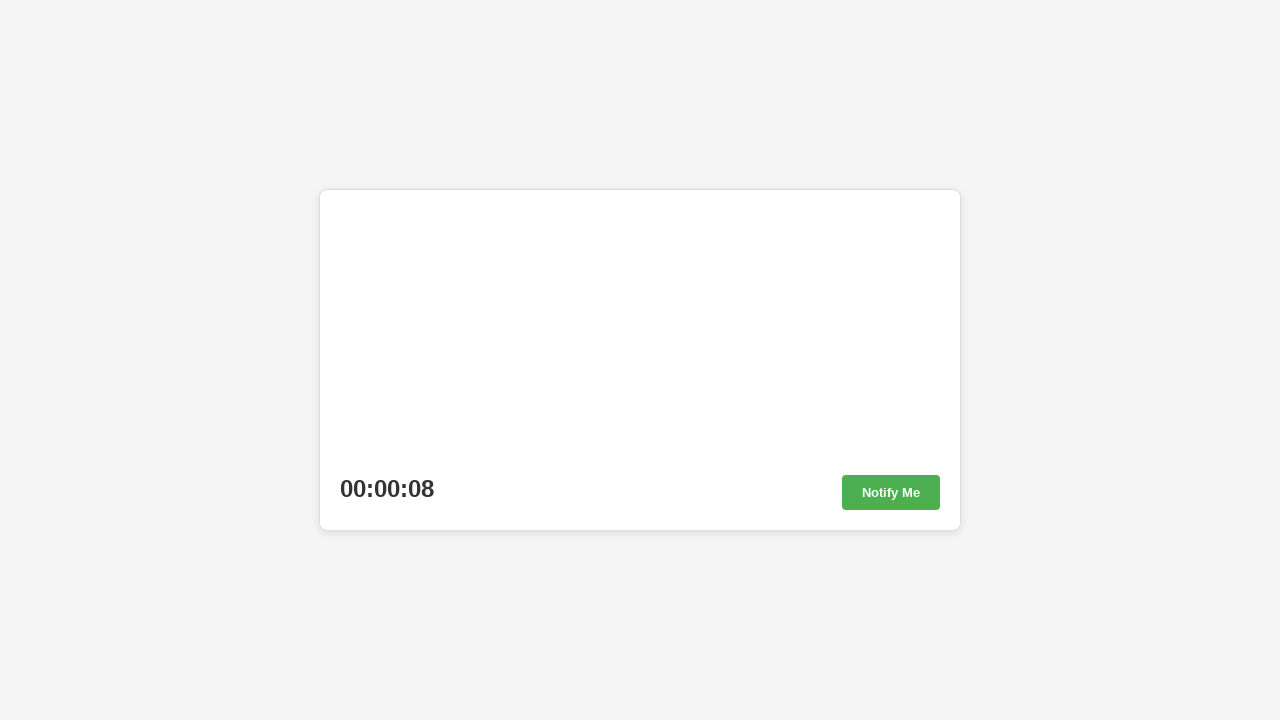

Waited 10ms before checking timer again
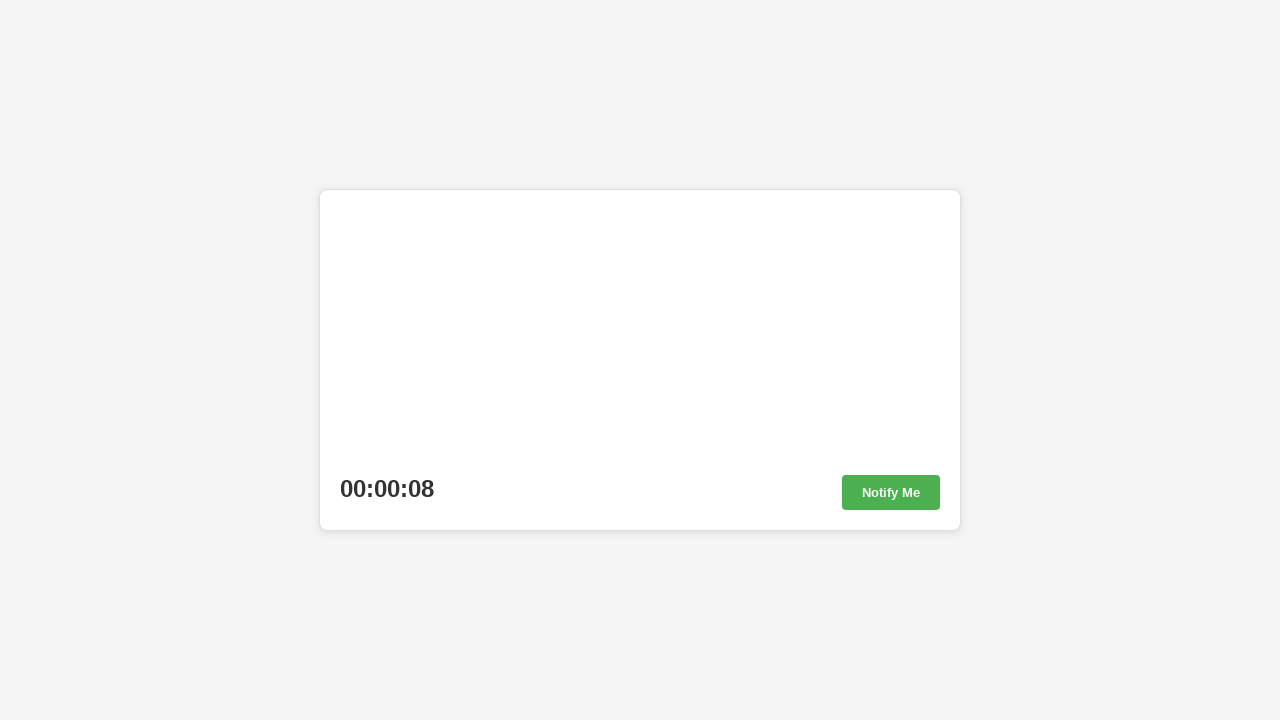

Checked timer value: 00:00:08
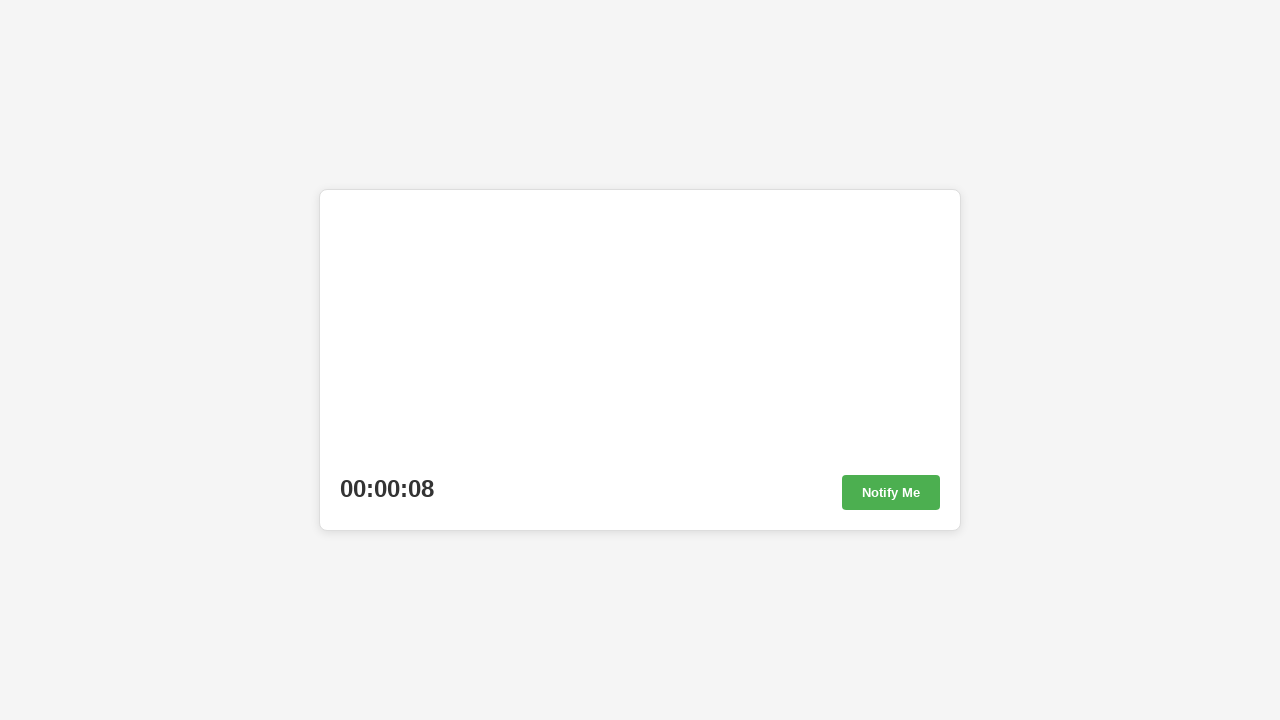

Waited 10ms before checking timer again
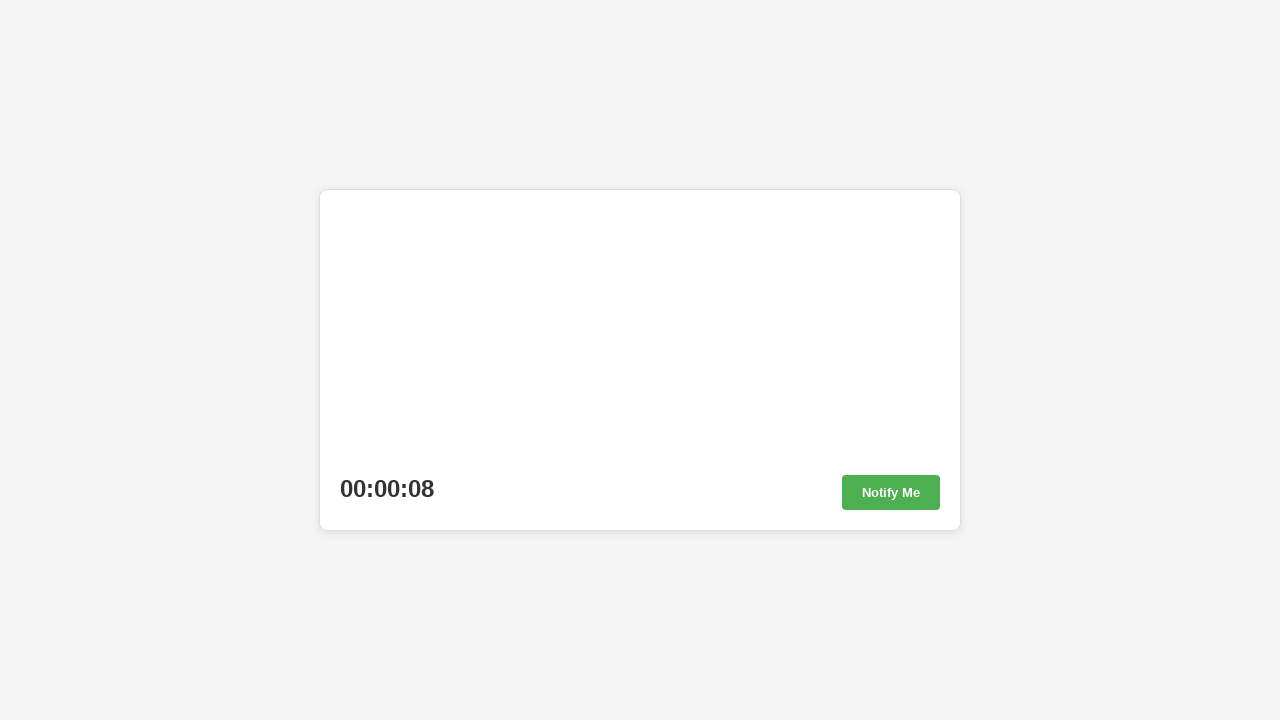

Checked timer value: 00:00:08
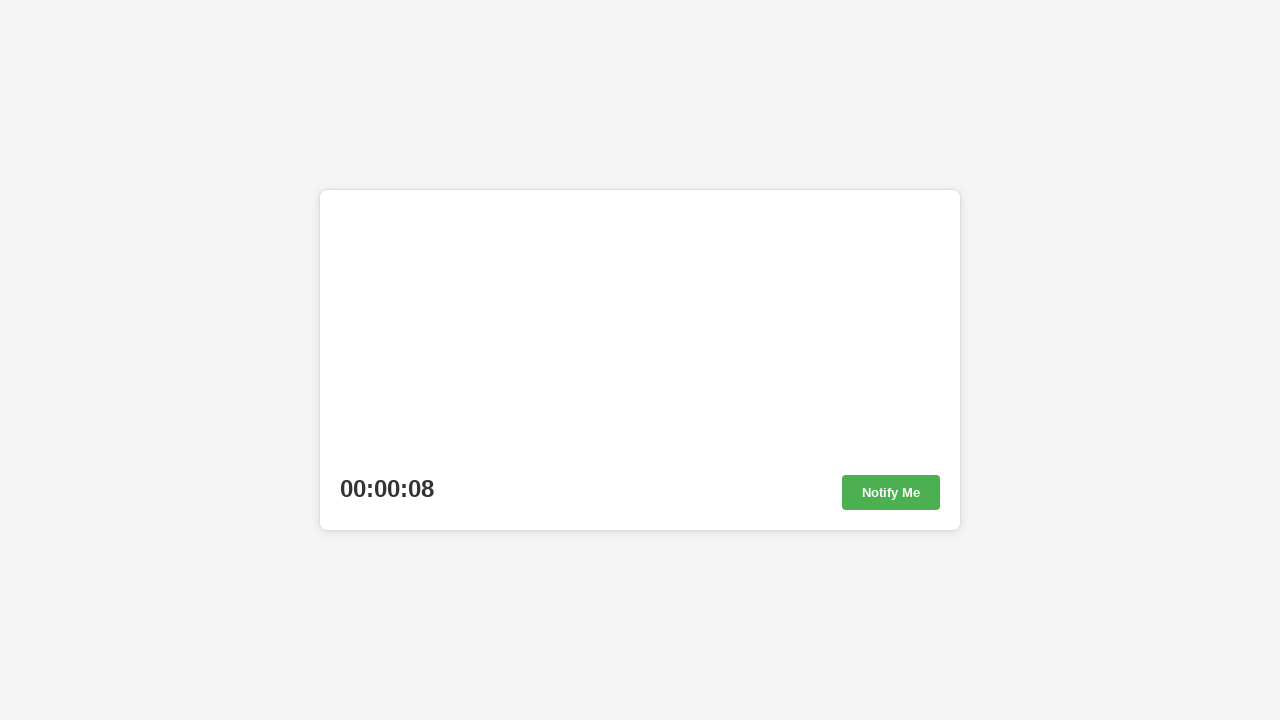

Waited 10ms before checking timer again
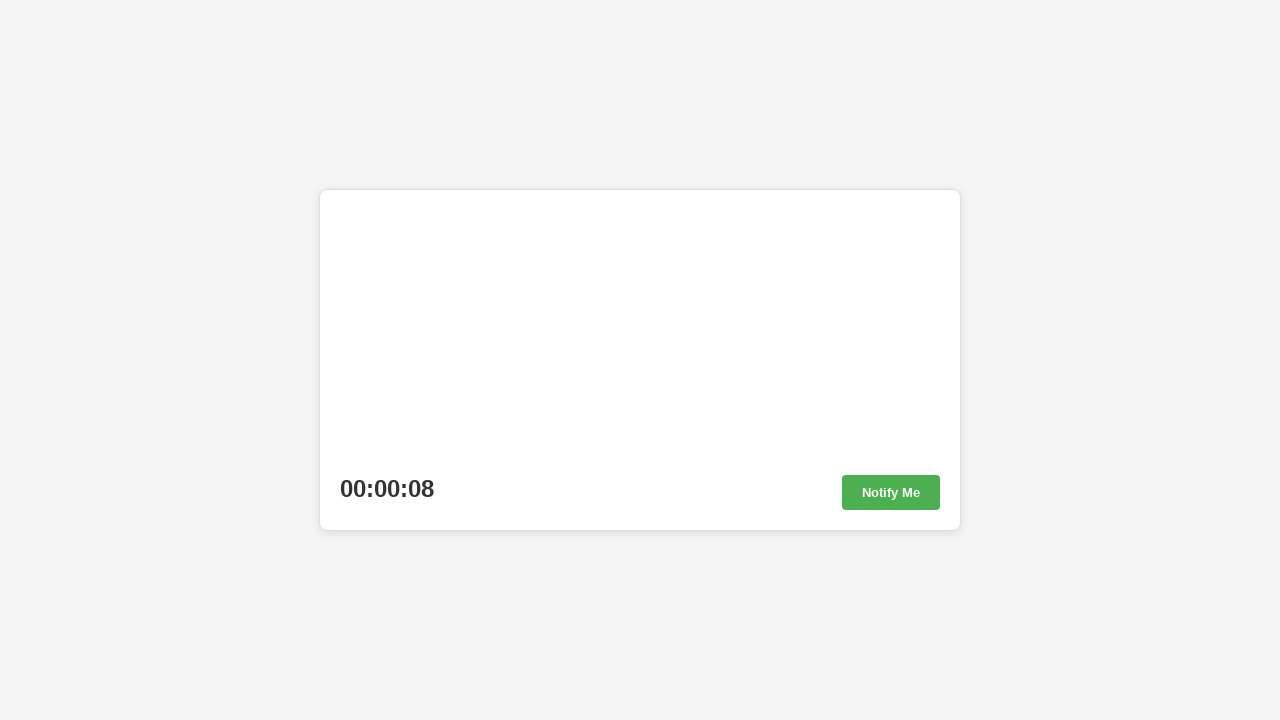

Checked timer value: 00:00:08
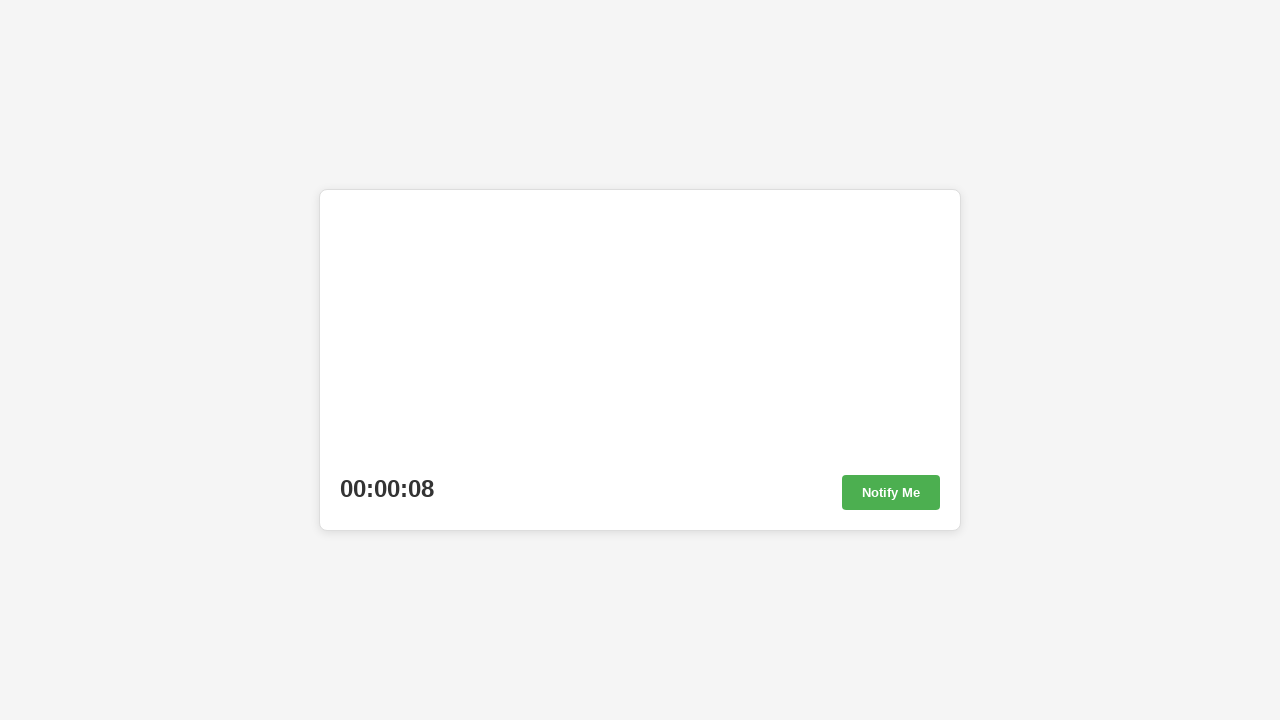

Waited 10ms before checking timer again
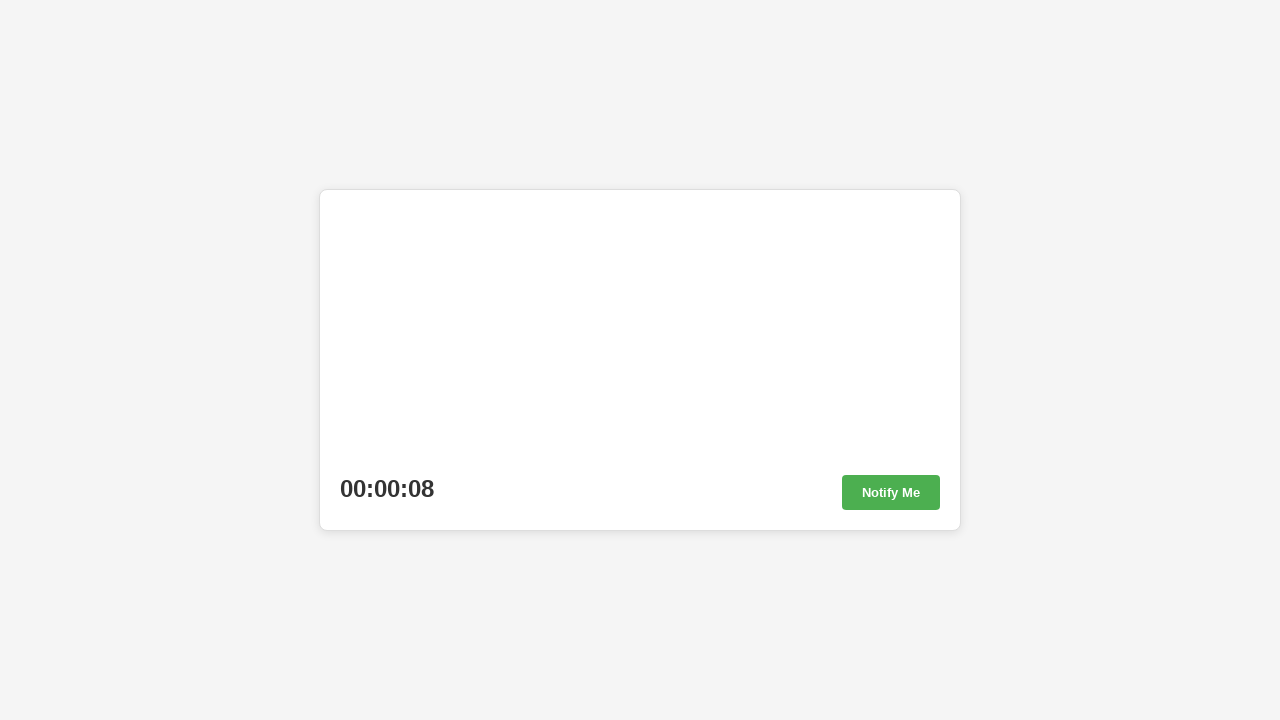

Checked timer value: 00:00:08
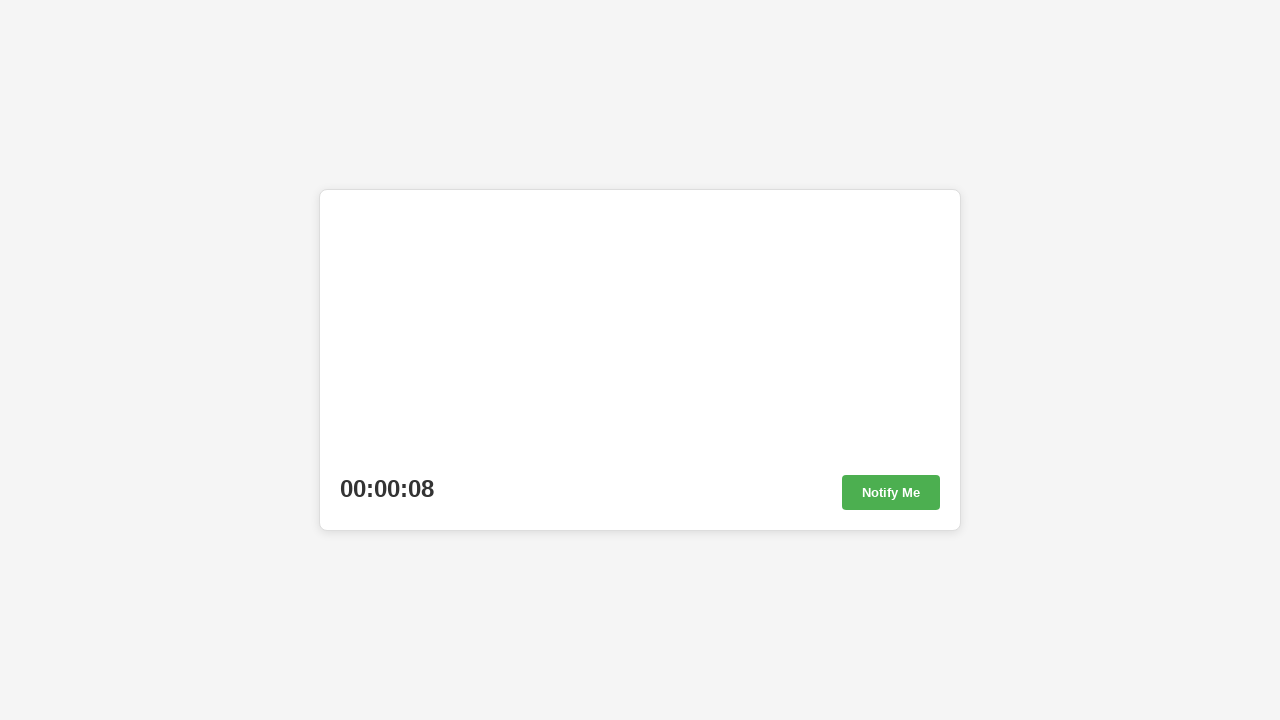

Waited 10ms before checking timer again
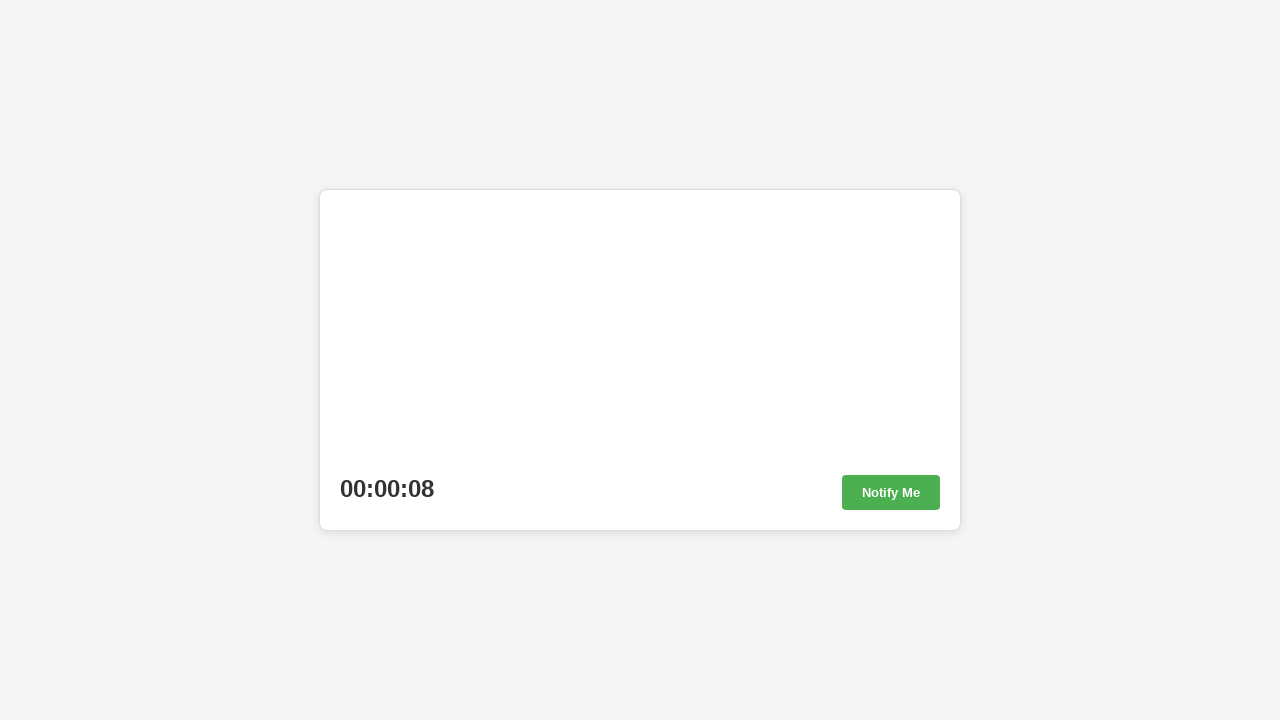

Checked timer value: 00:00:07
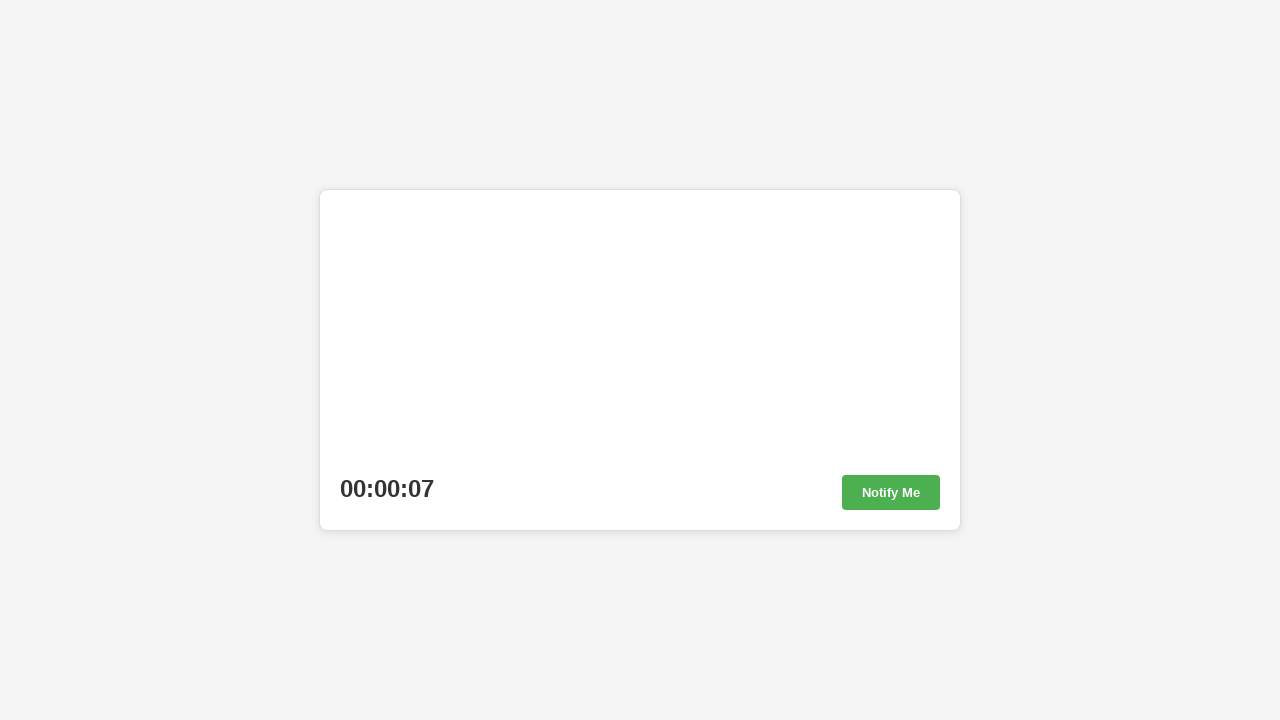

Waited 10ms before checking timer again
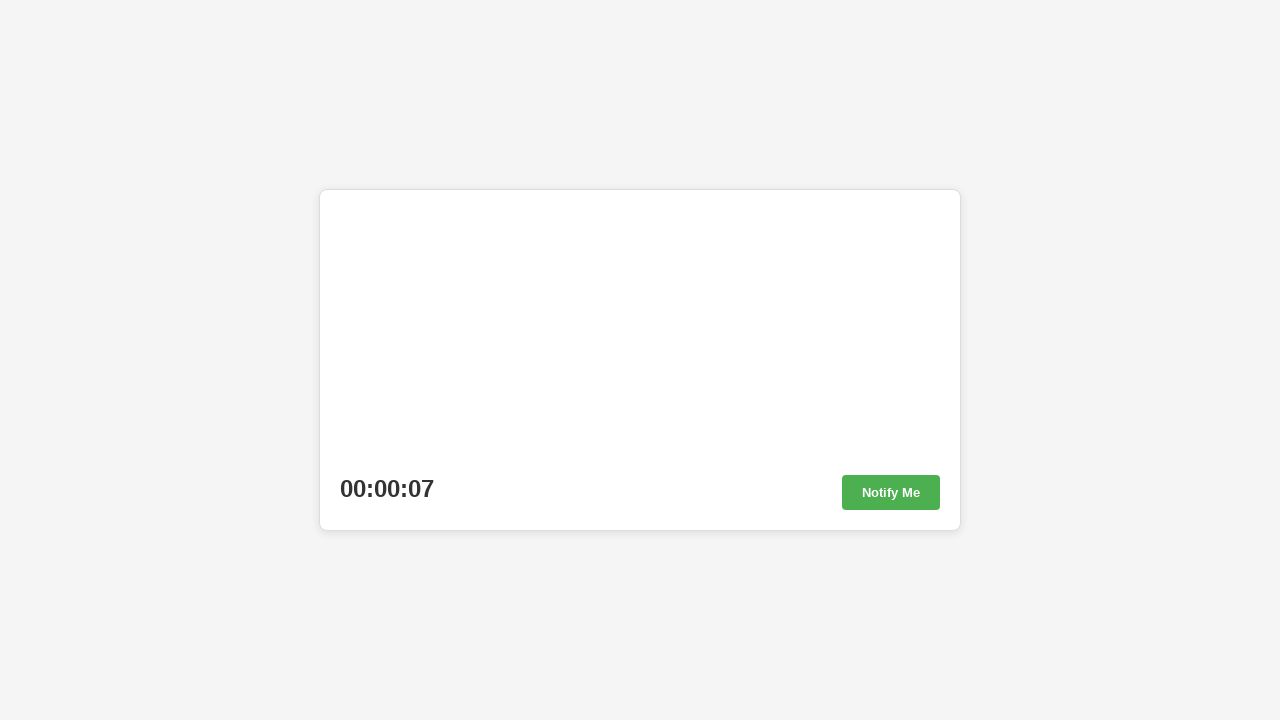

Checked timer value: 00:00:07
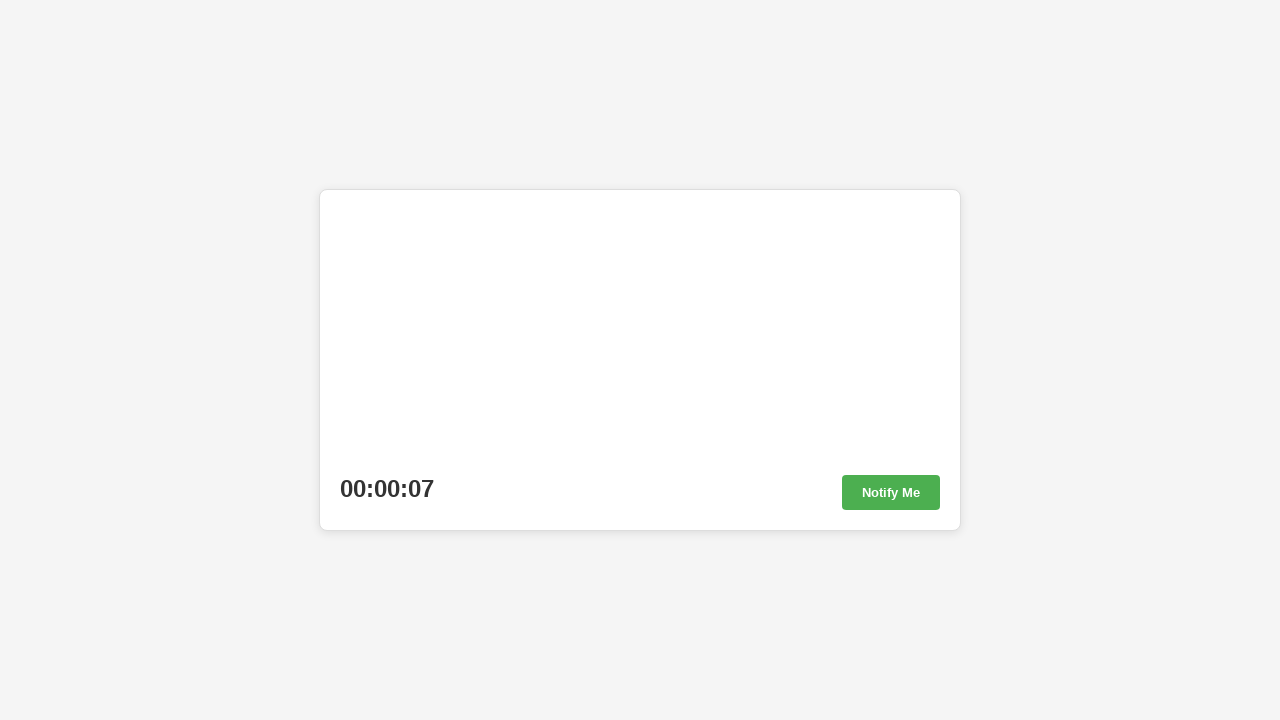

Waited 10ms before checking timer again
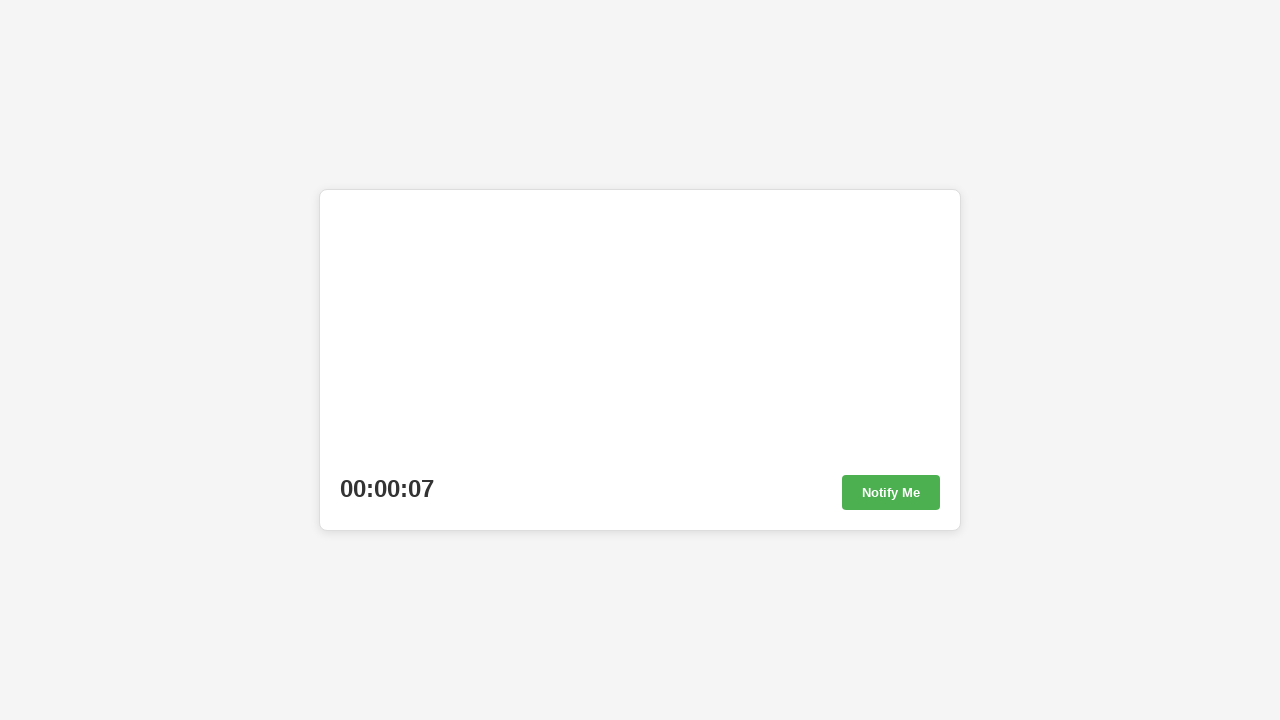

Checked timer value: 00:00:07
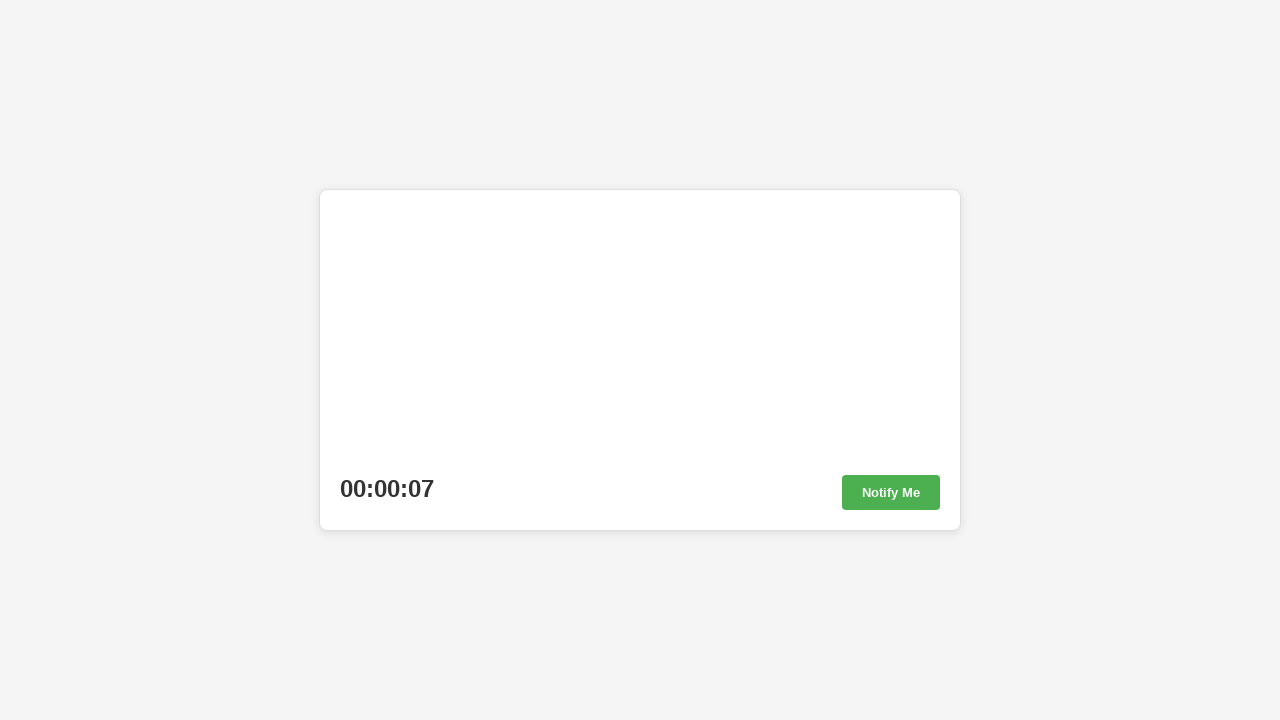

Waited 10ms before checking timer again
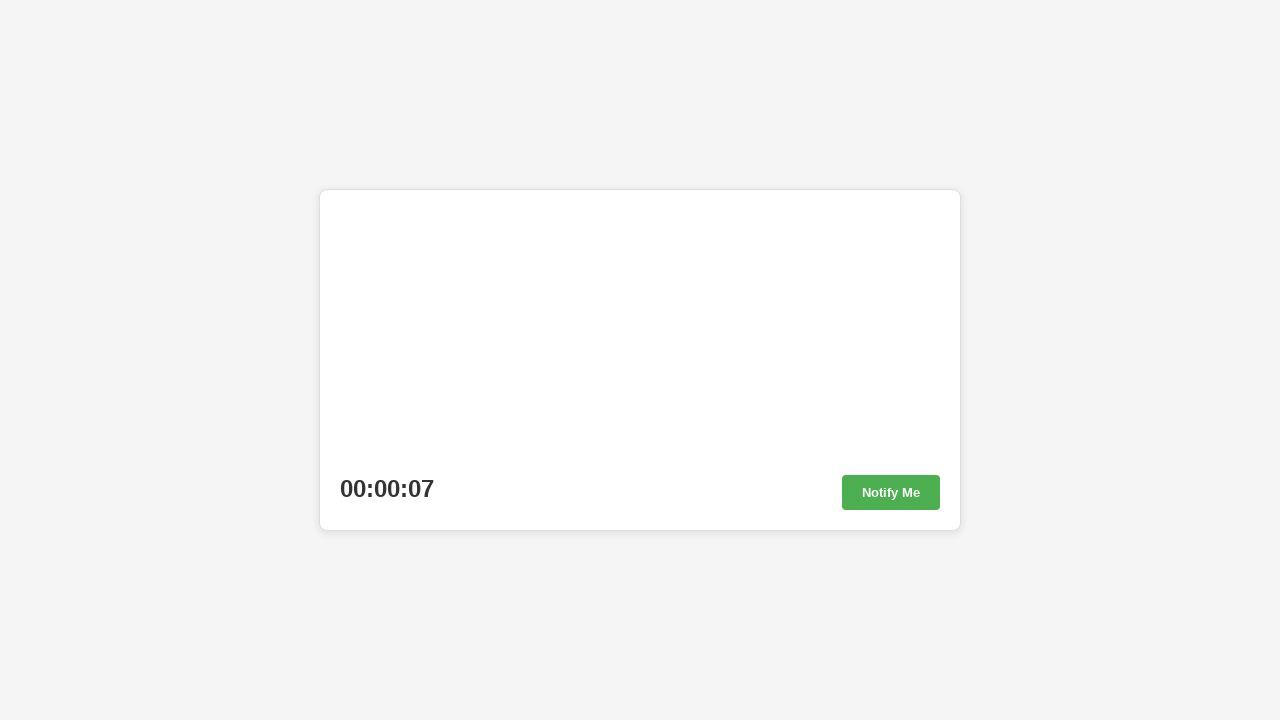

Checked timer value: 00:00:07
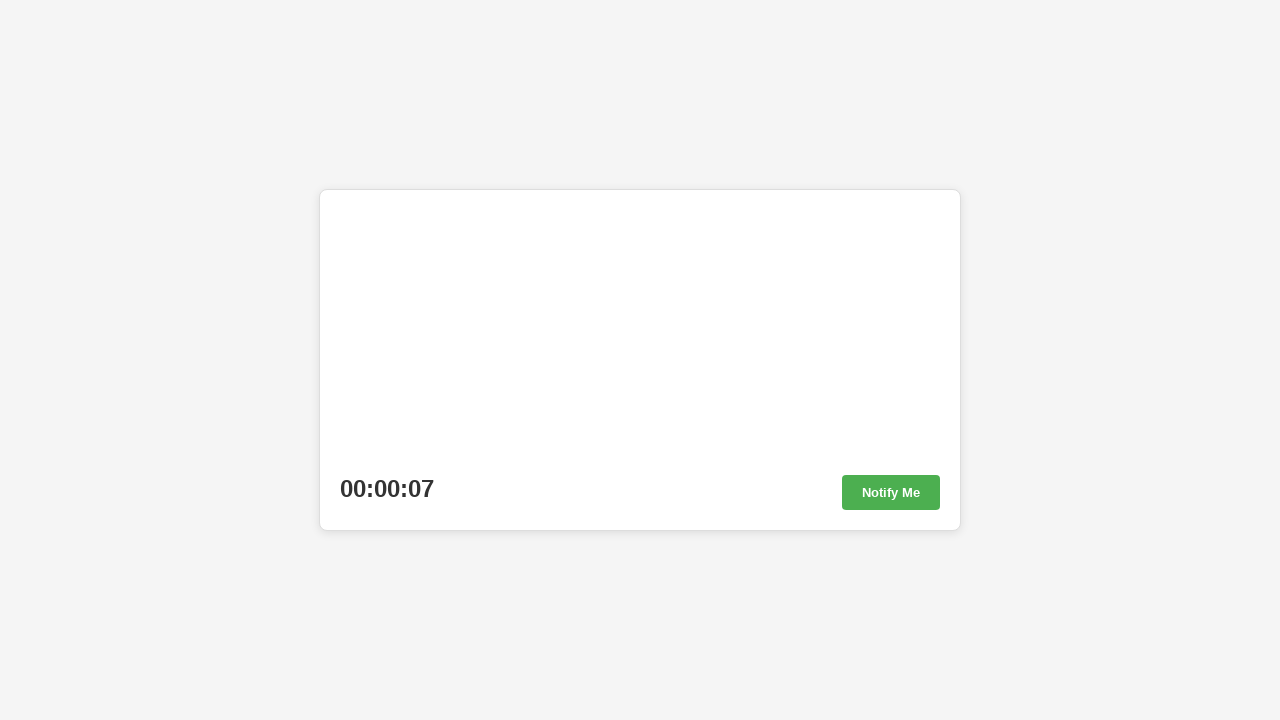

Waited 10ms before checking timer again
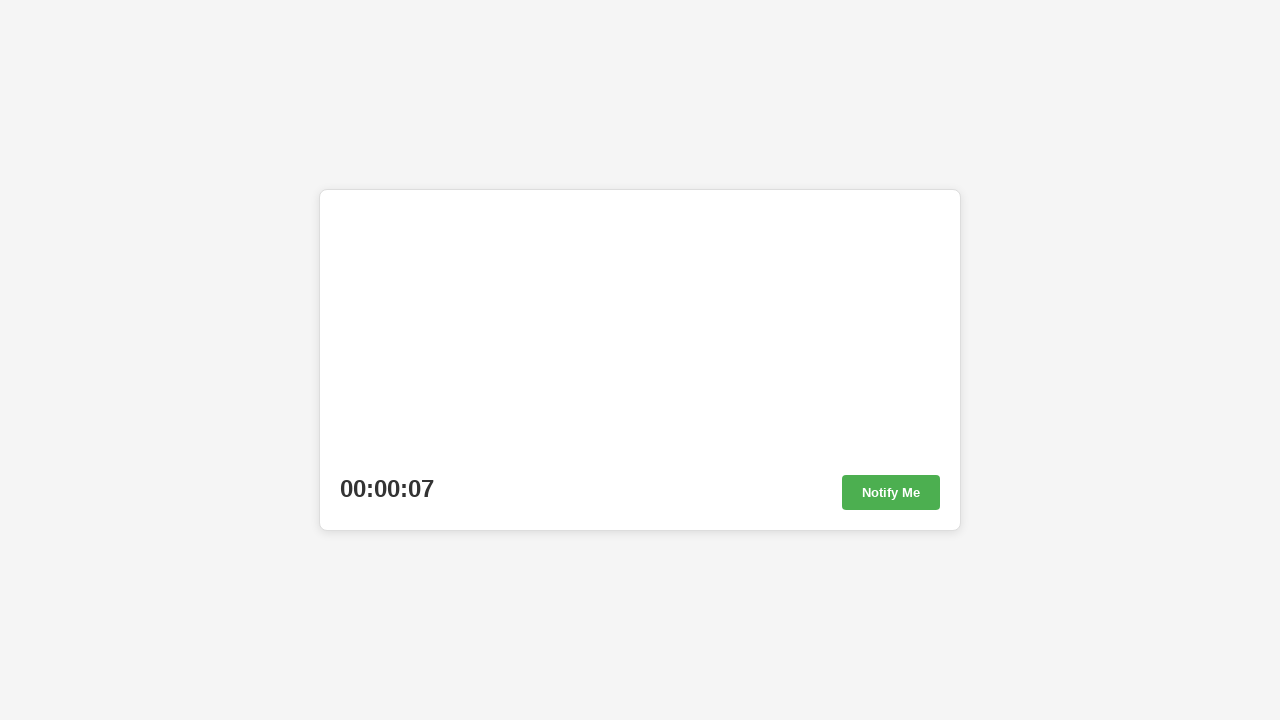

Checked timer value: 00:00:07
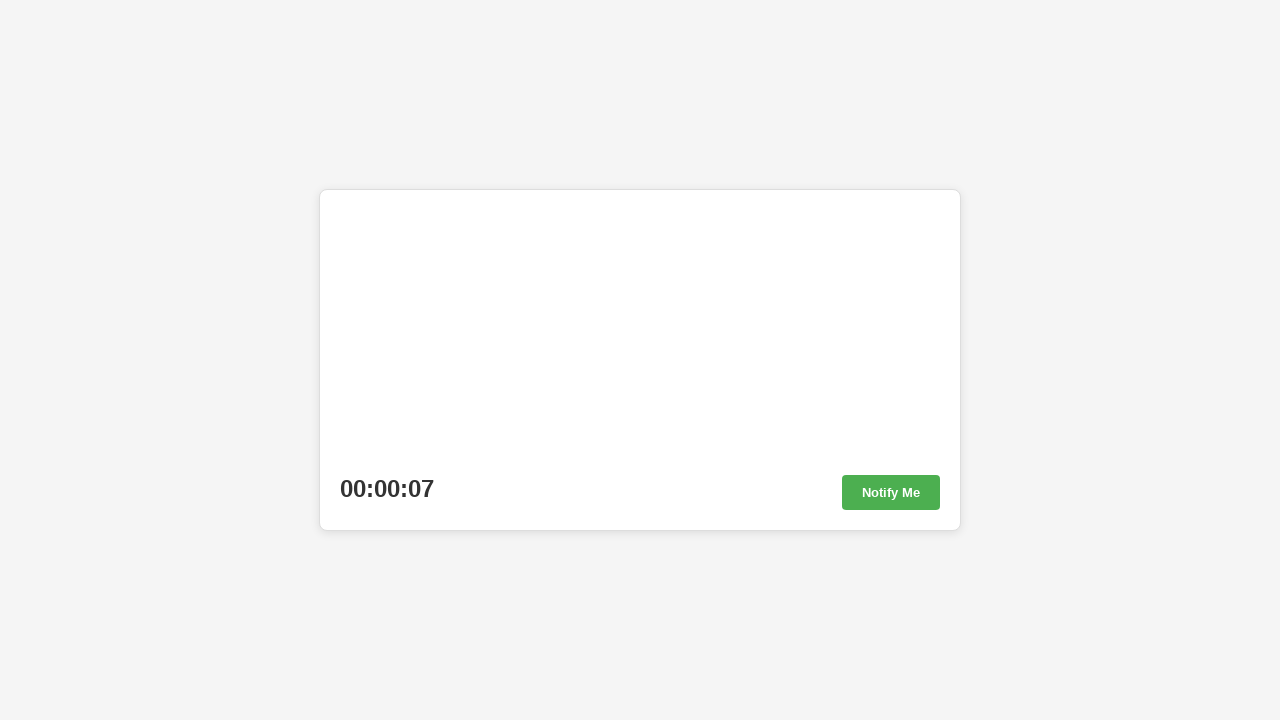

Waited 10ms before checking timer again
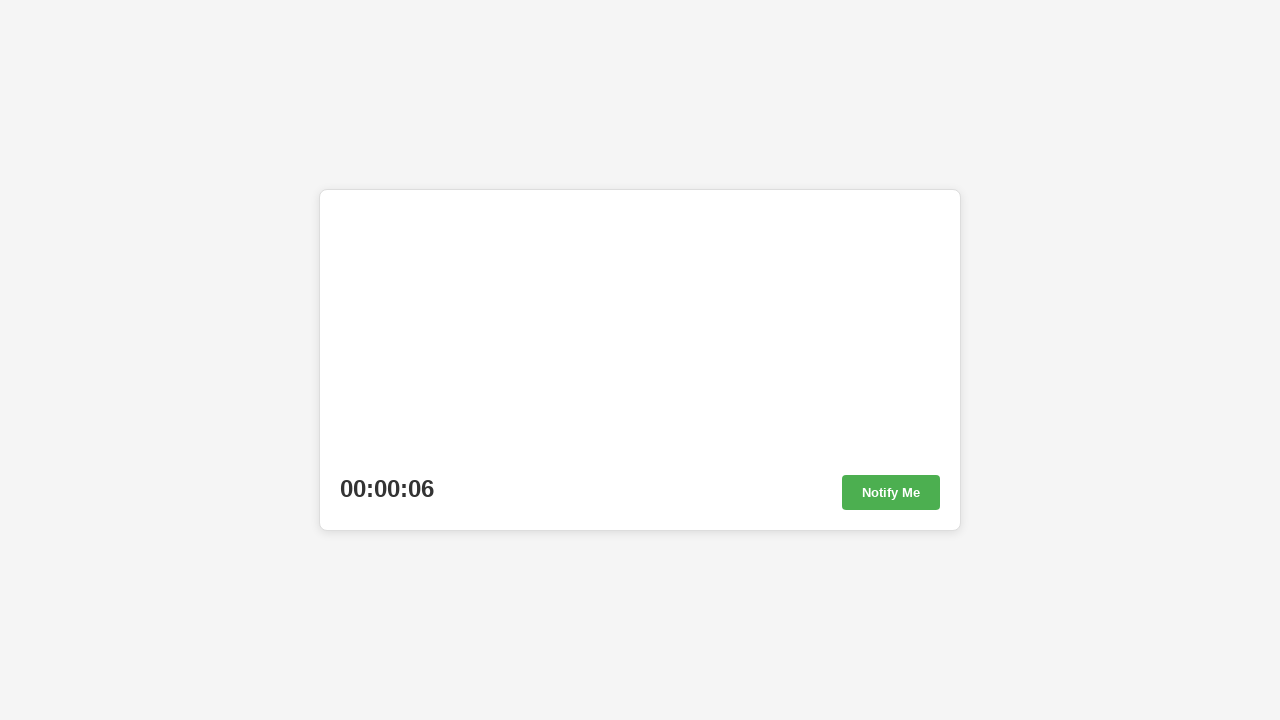

Checked timer value: 00:00:06
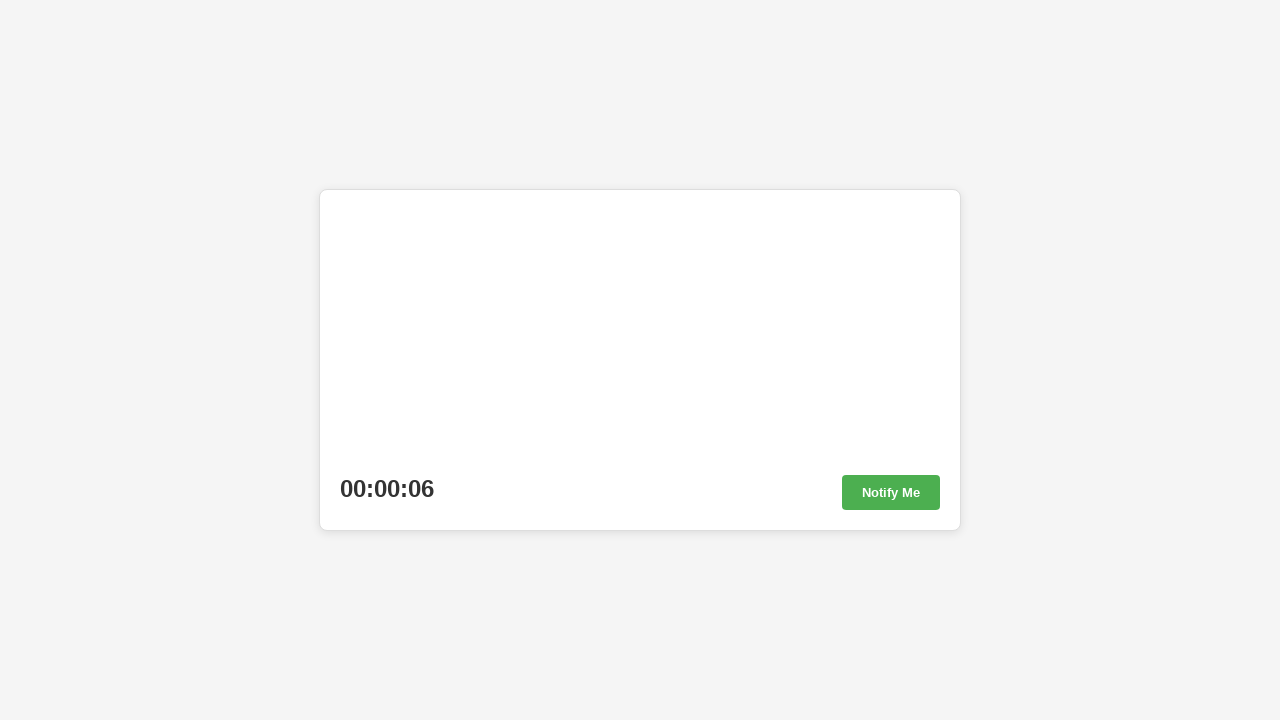

Waited 10ms before checking timer again
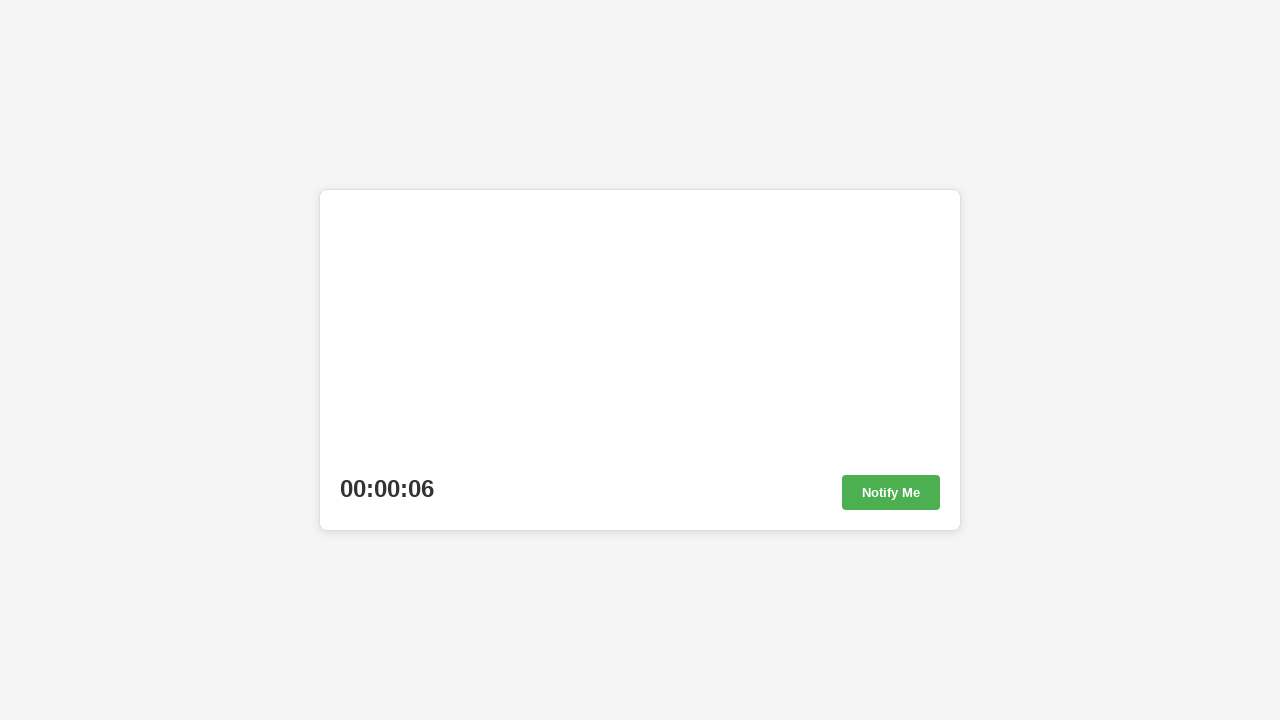

Checked timer value: 00:00:06
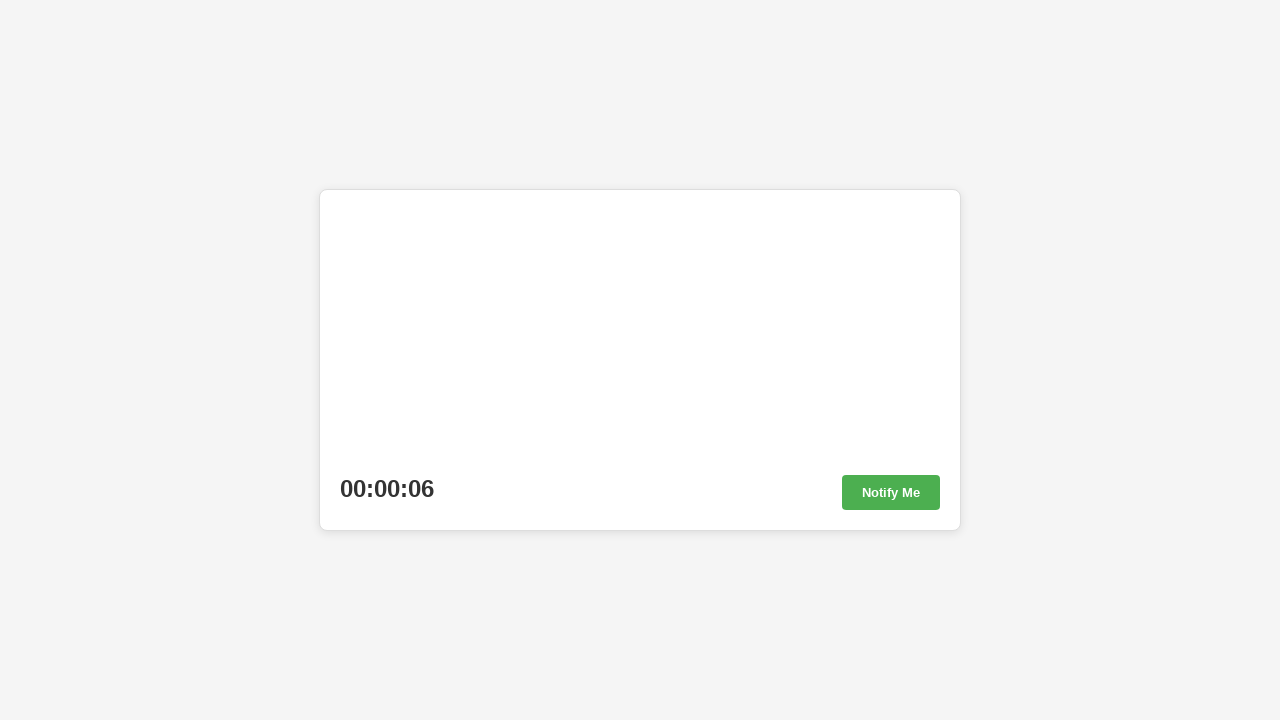

Waited 10ms before checking timer again
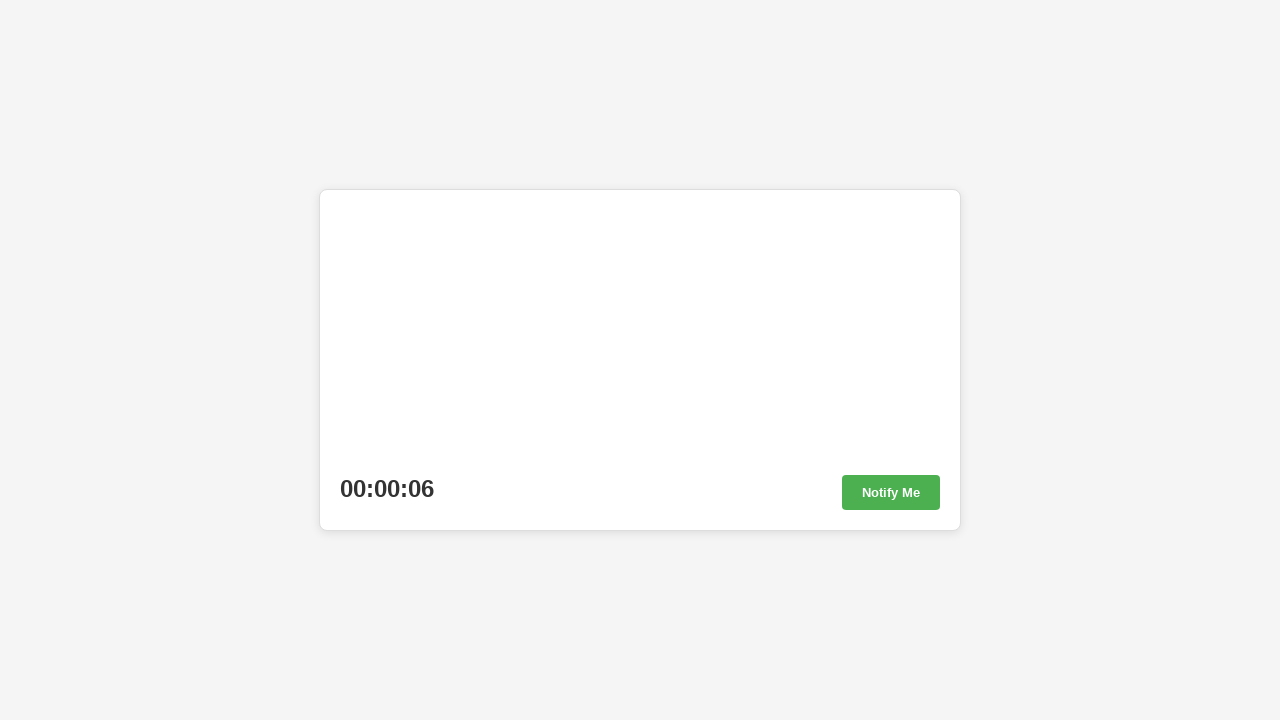

Checked timer value: 00:00:06
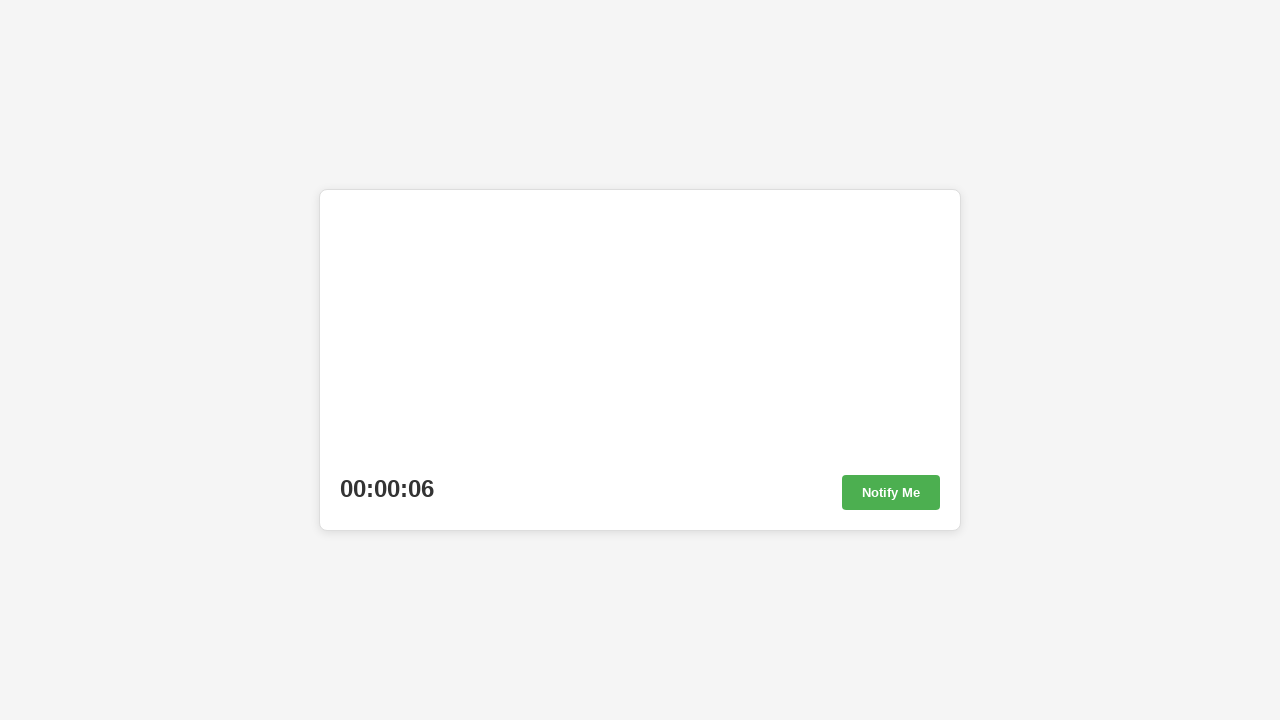

Waited 10ms before checking timer again
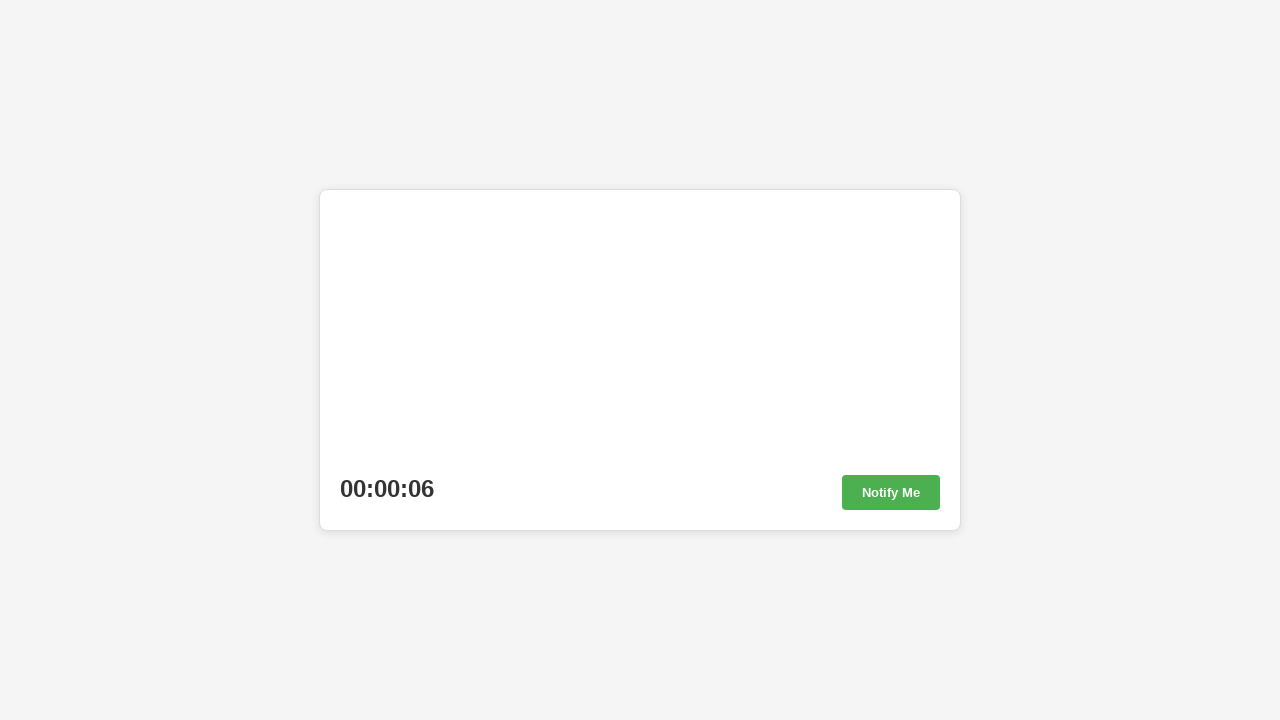

Checked timer value: 00:00:06
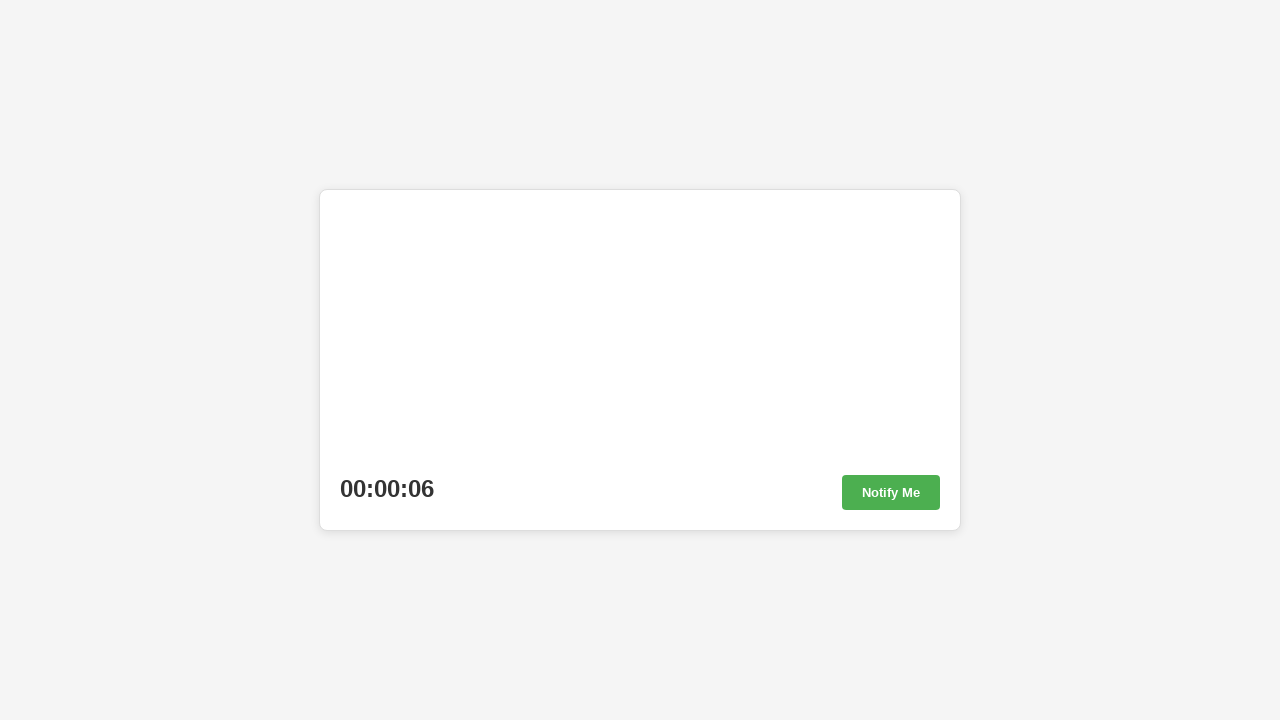

Waited 10ms before checking timer again
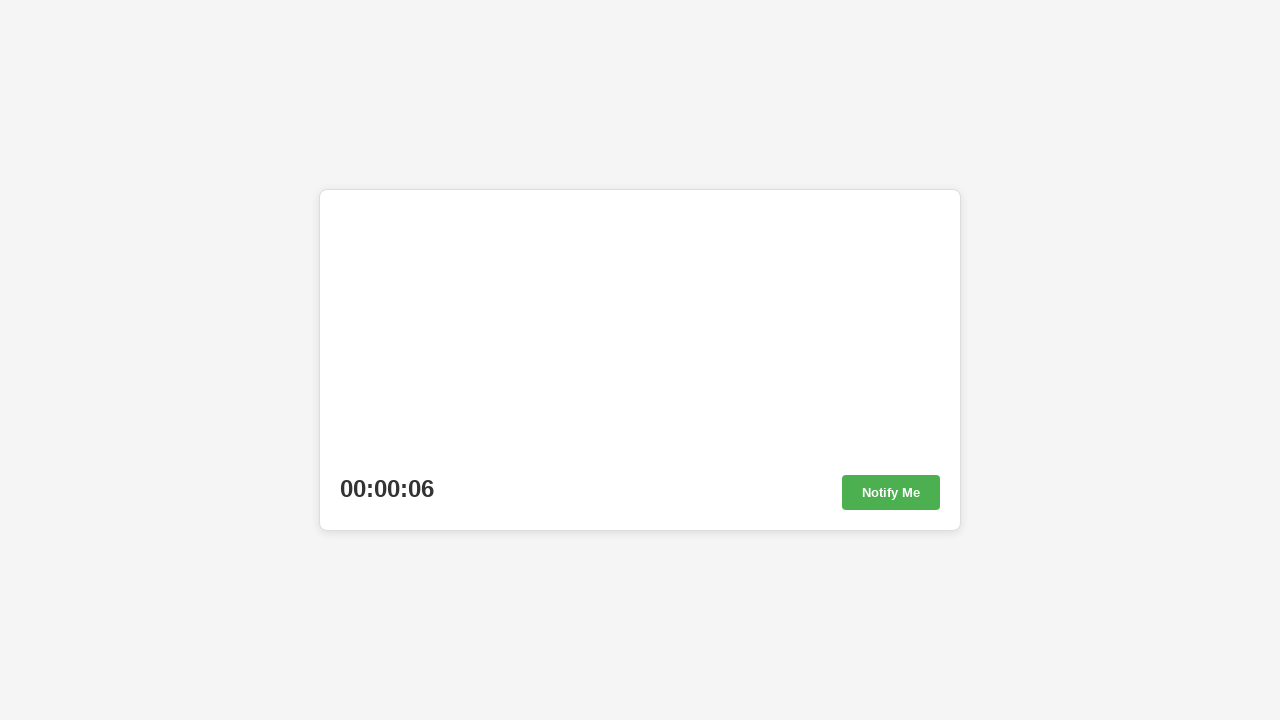

Checked timer value: 00:00:05
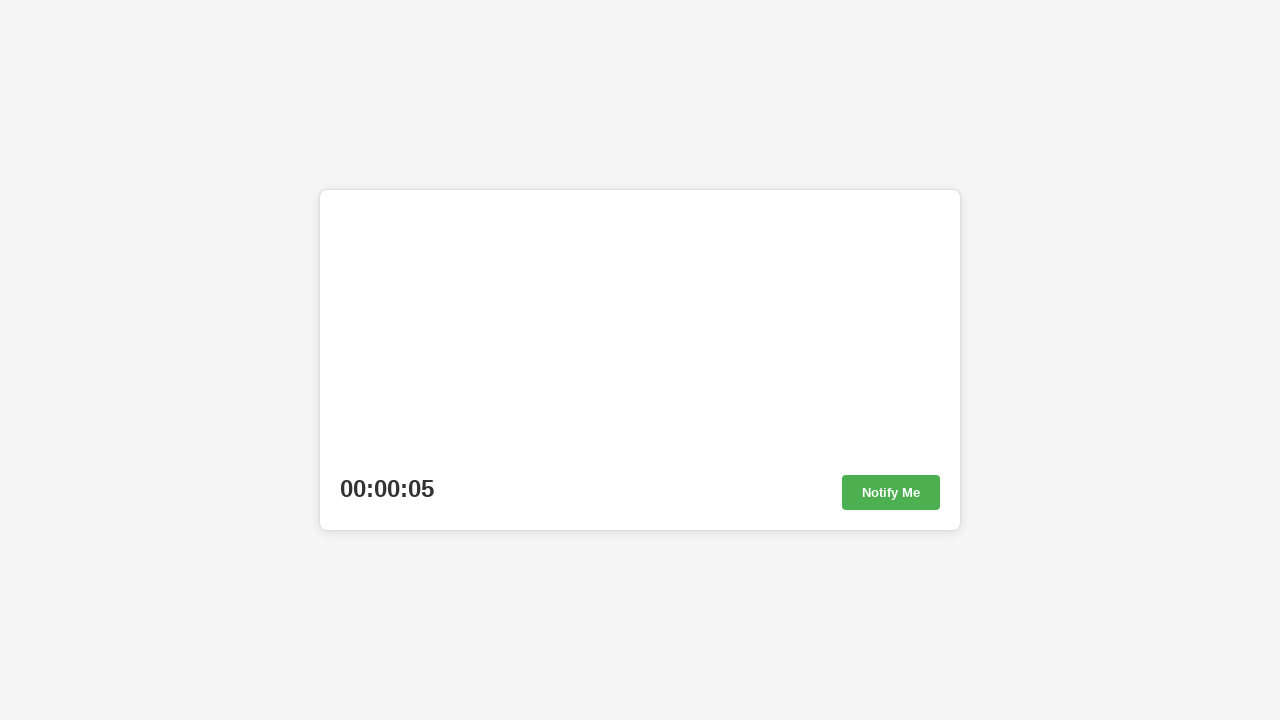

Waited 10ms before checking timer again
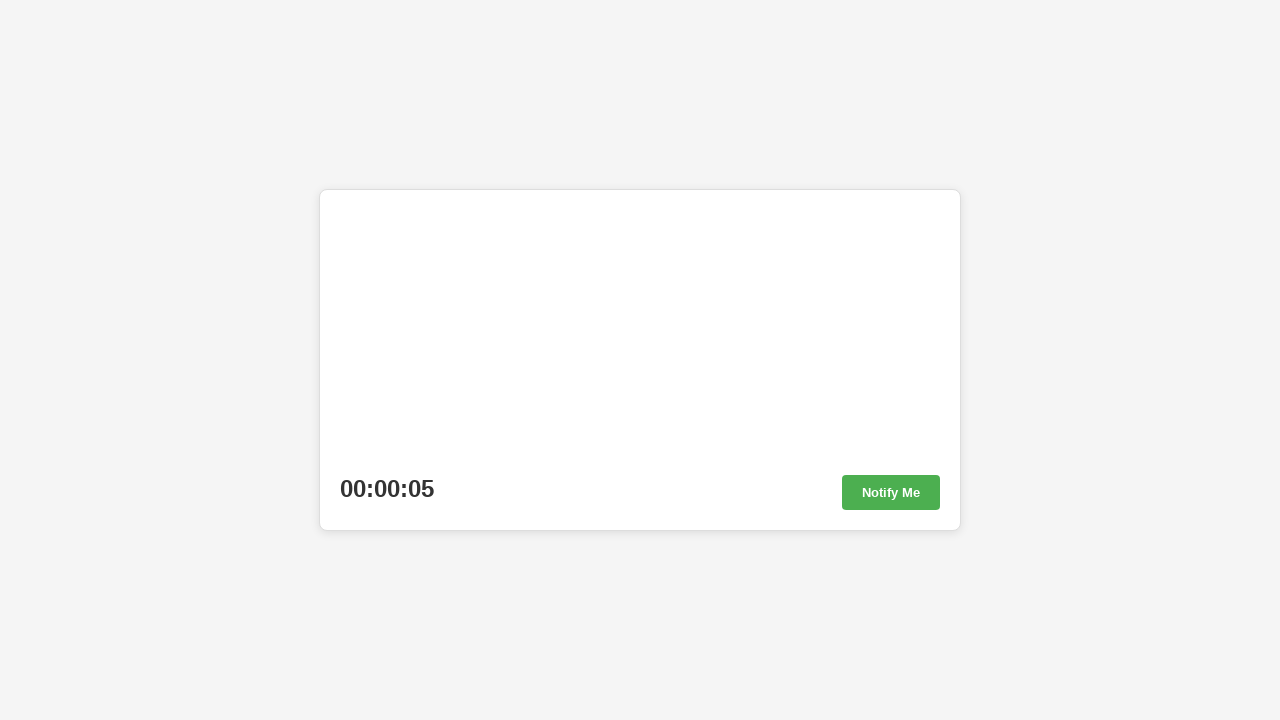

Checked timer value: 00:00:05
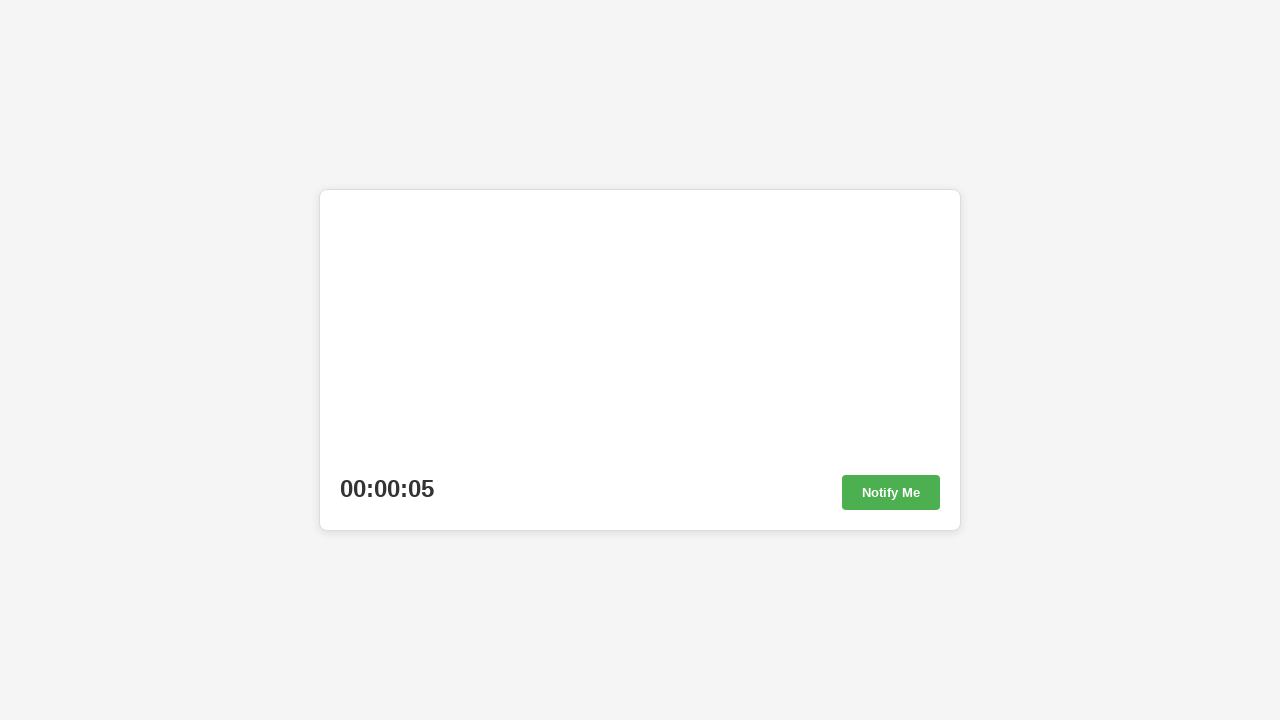

Waited 10ms before checking timer again
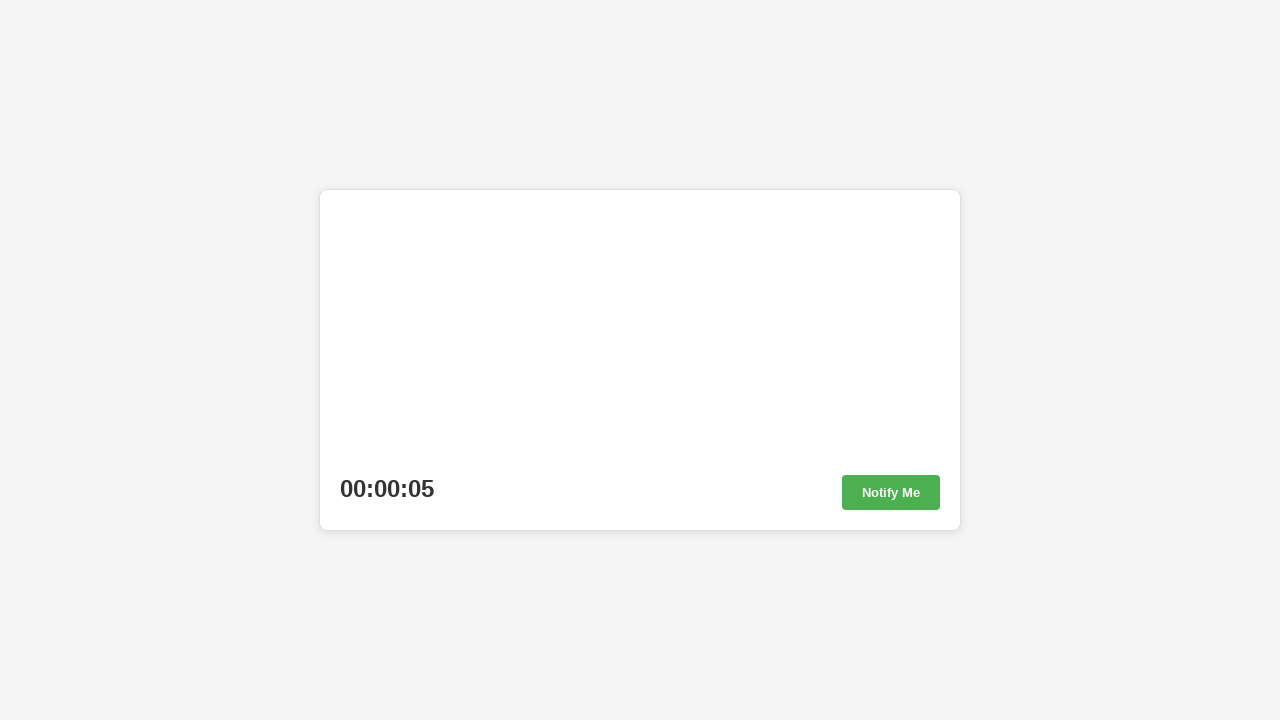

Checked timer value: 00:00:05
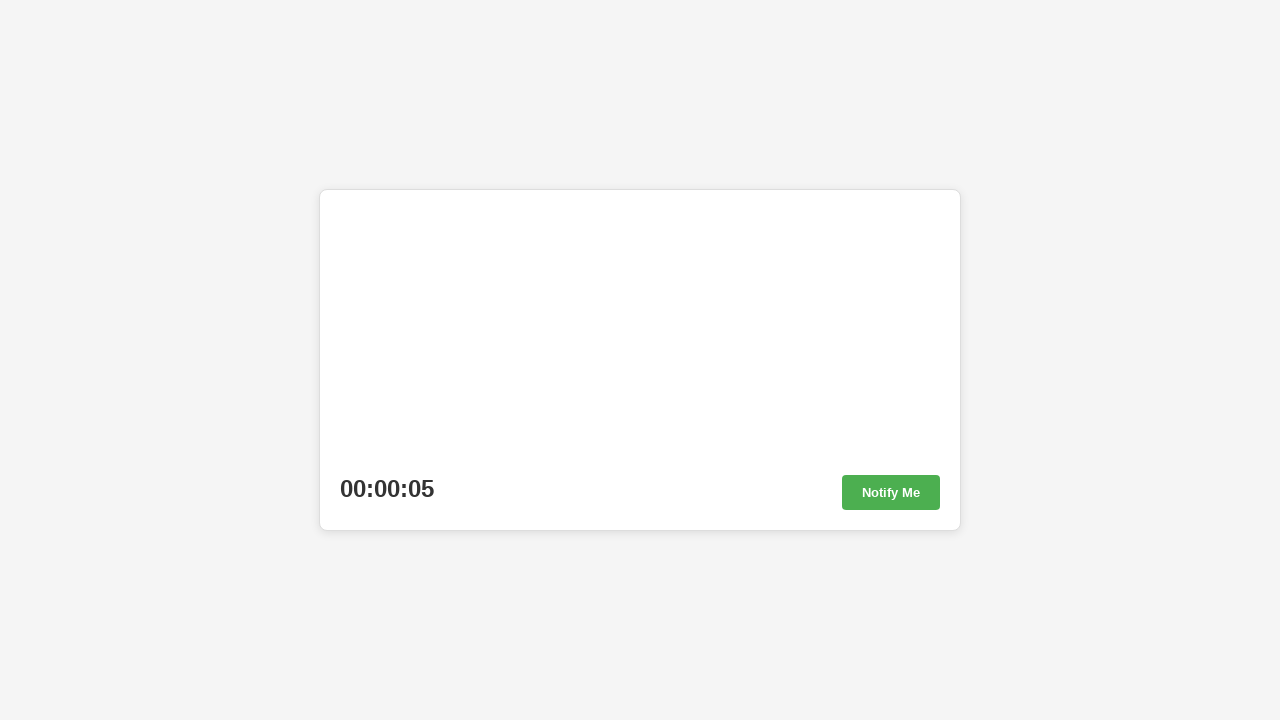

Waited 10ms before checking timer again
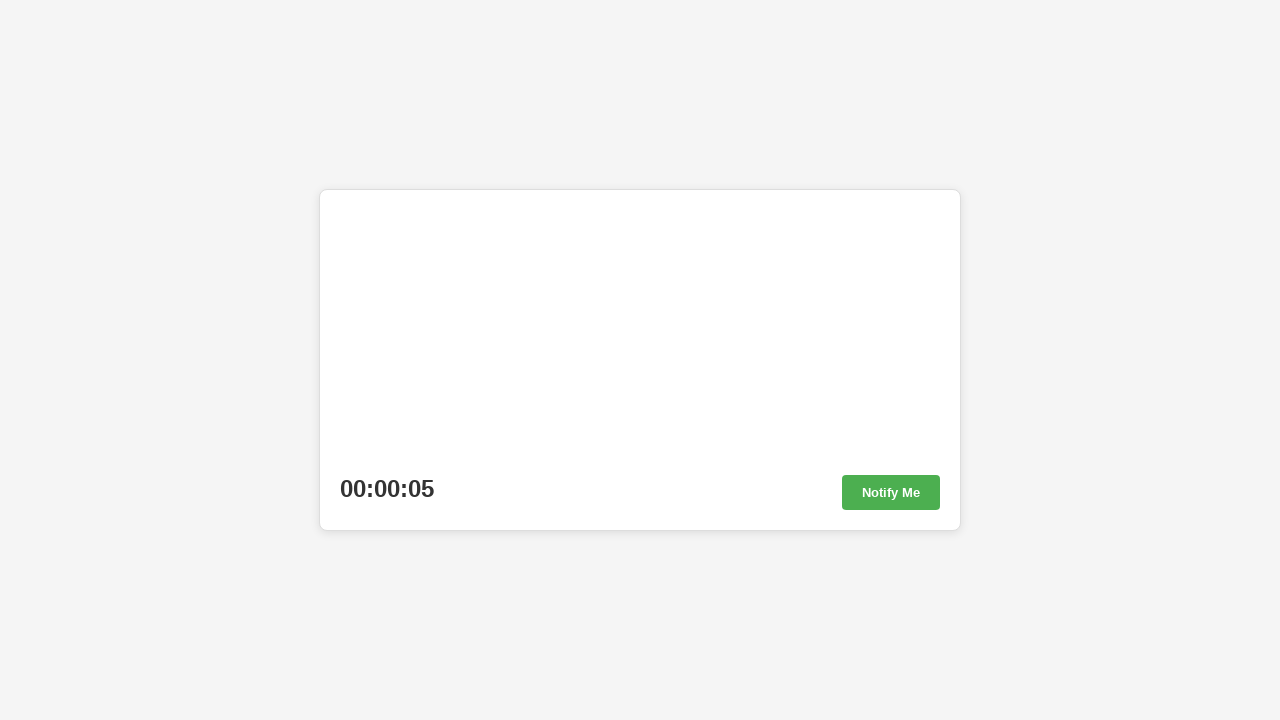

Checked timer value: 00:00:05
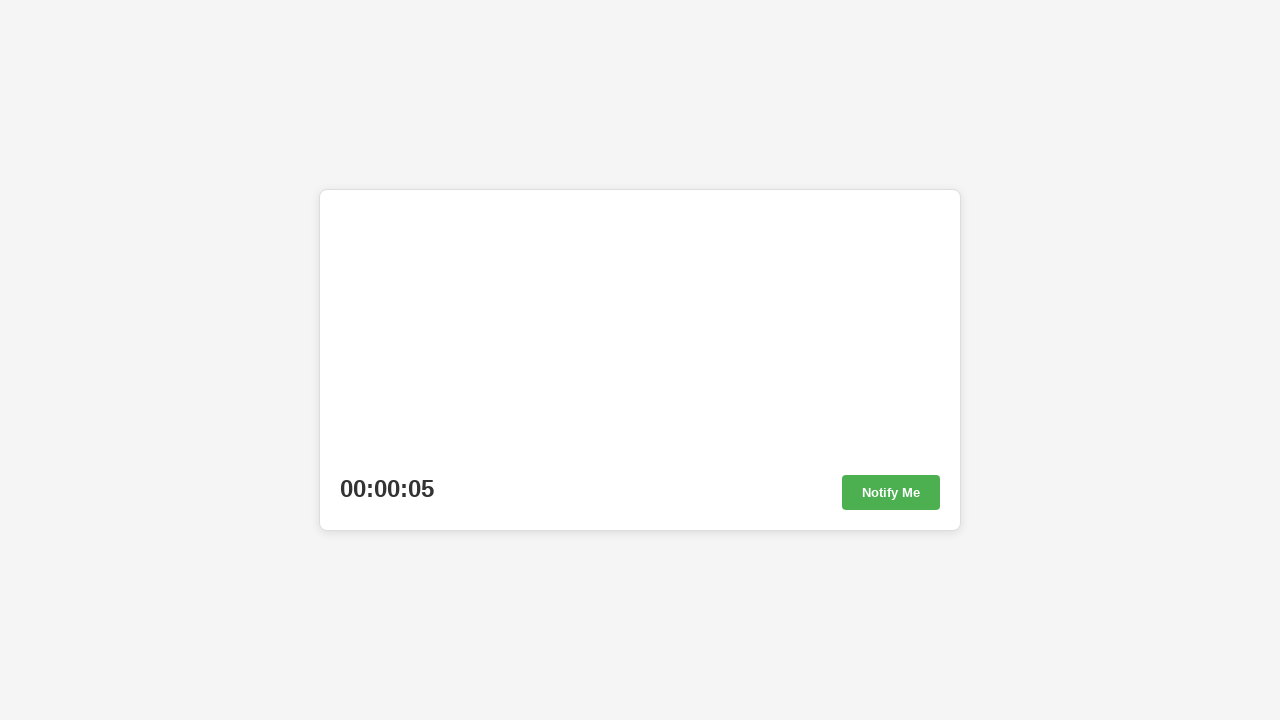

Waited 10ms before checking timer again
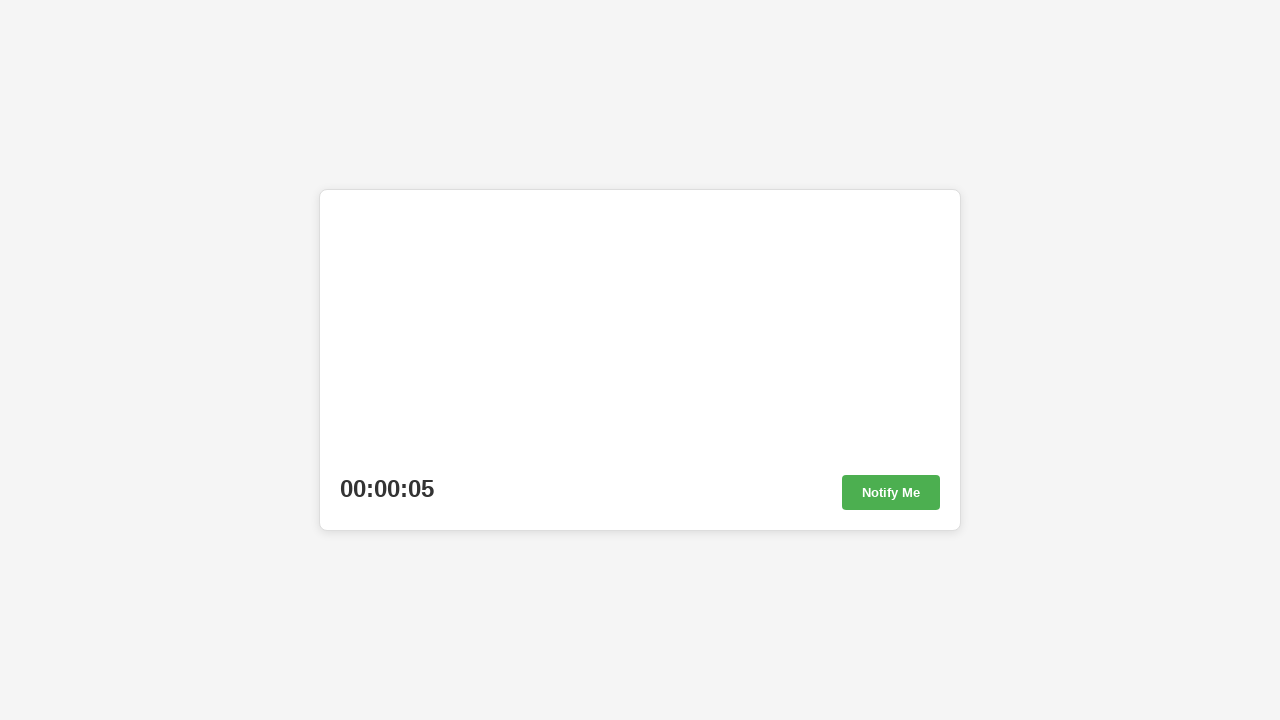

Checked timer value: 00:00:05
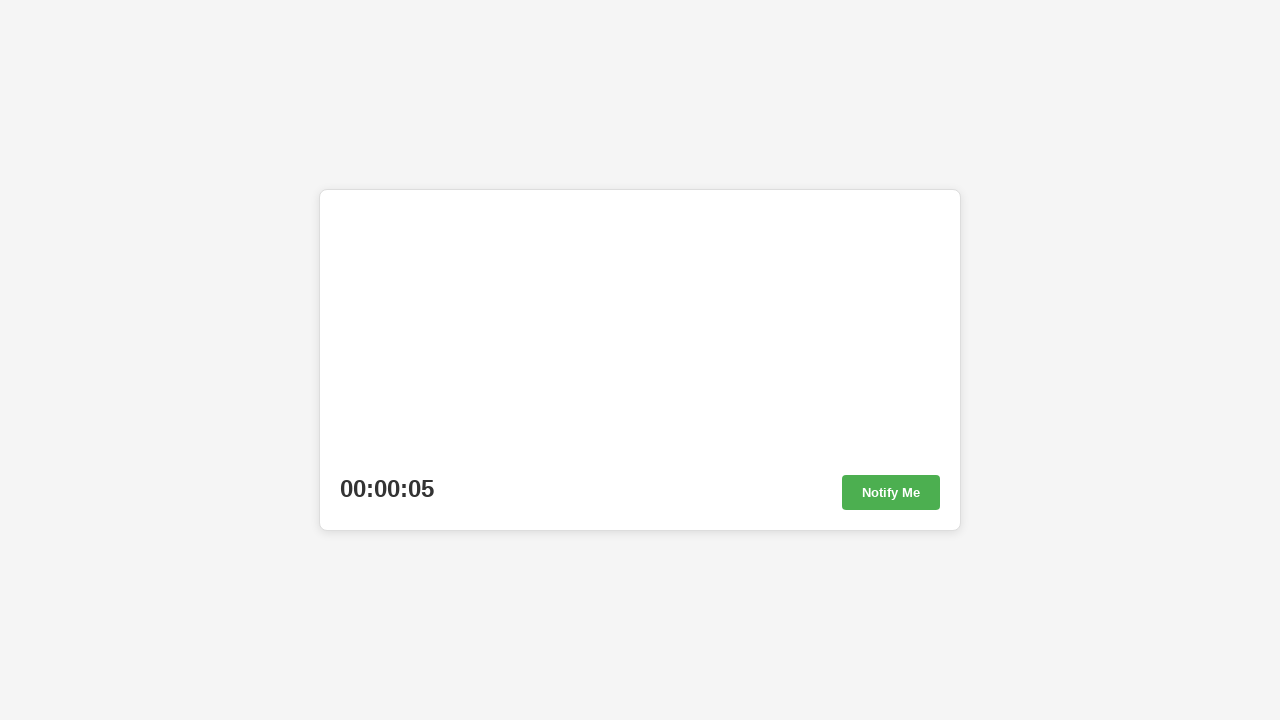

Waited 10ms before checking timer again
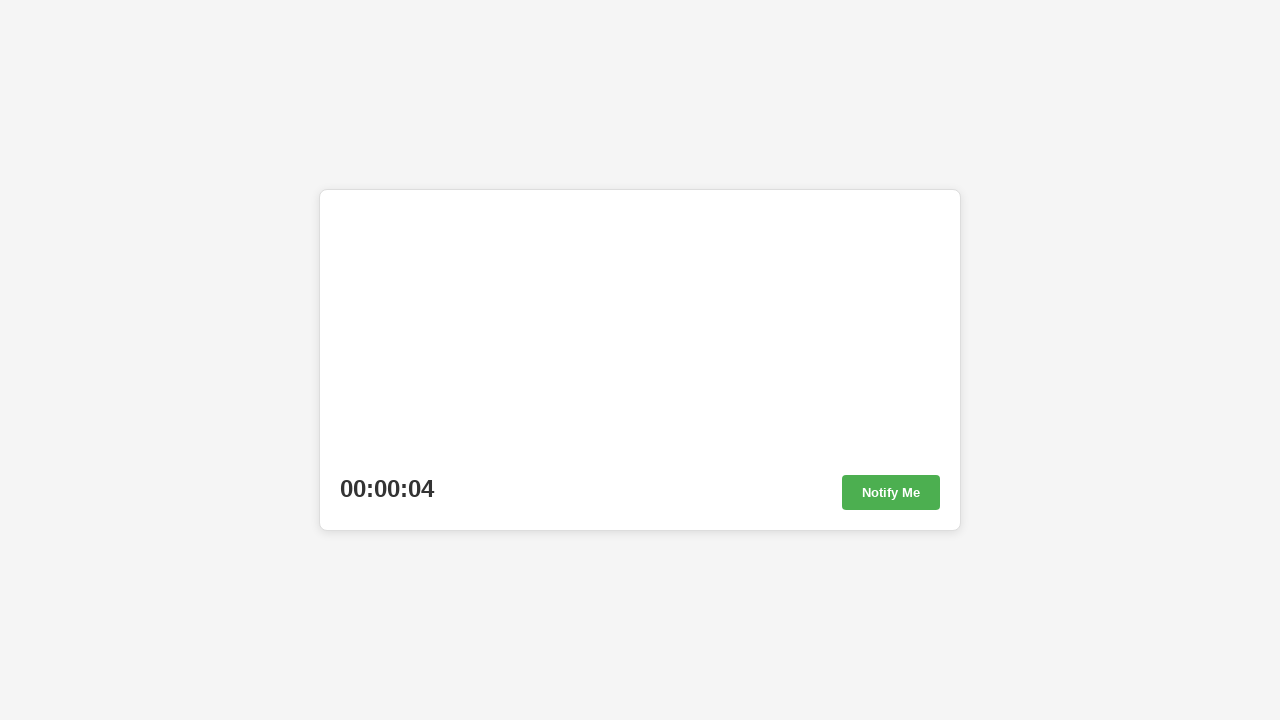

Checked timer value: 00:00:04
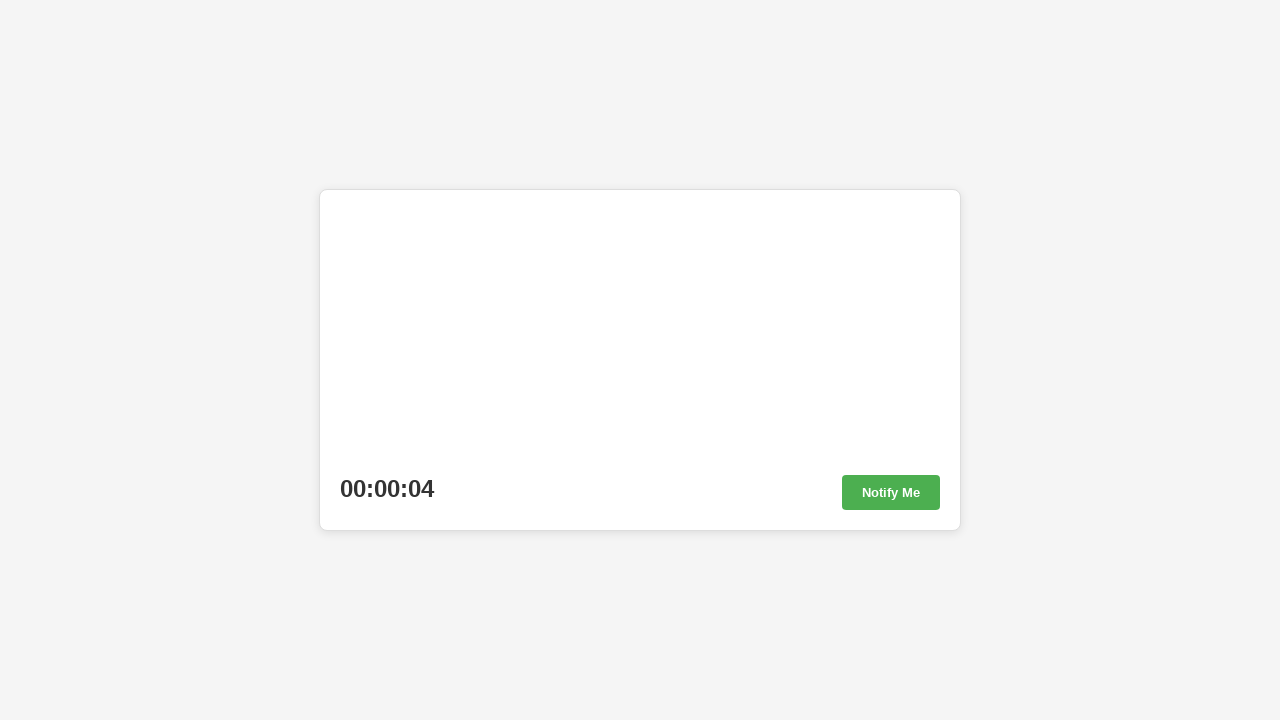

Waited 10ms before checking timer again
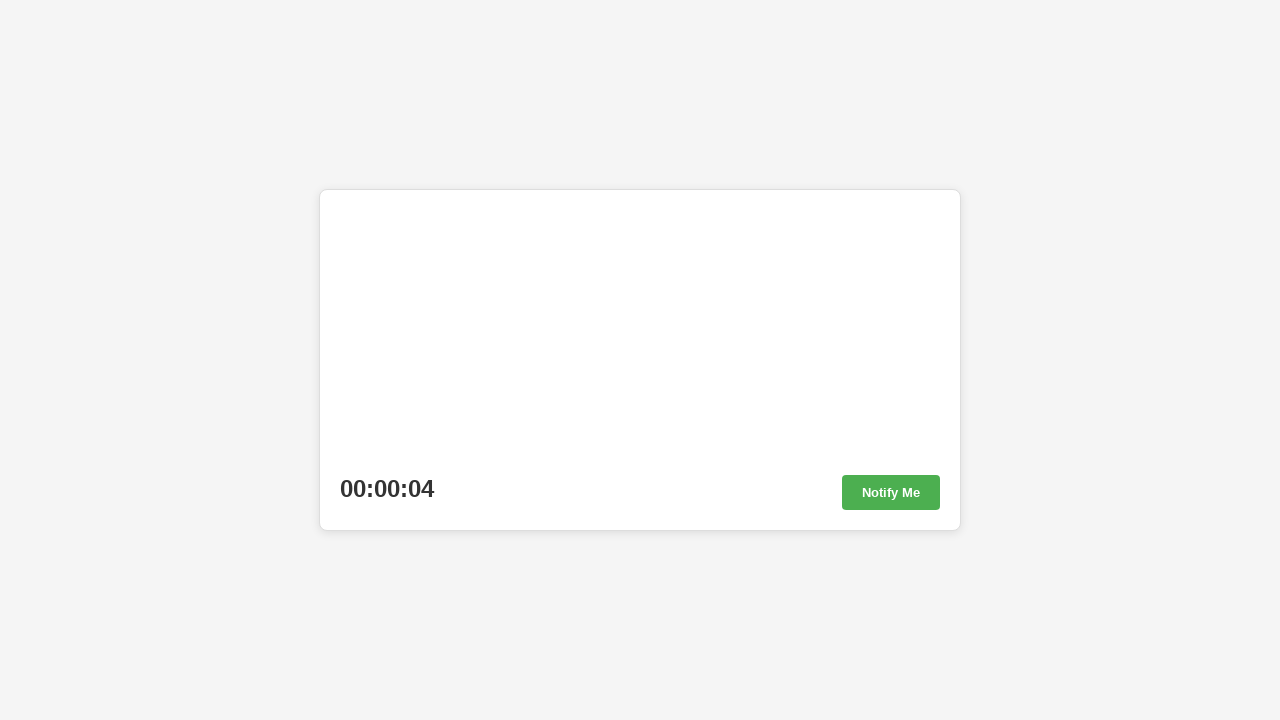

Checked timer value: 00:00:04
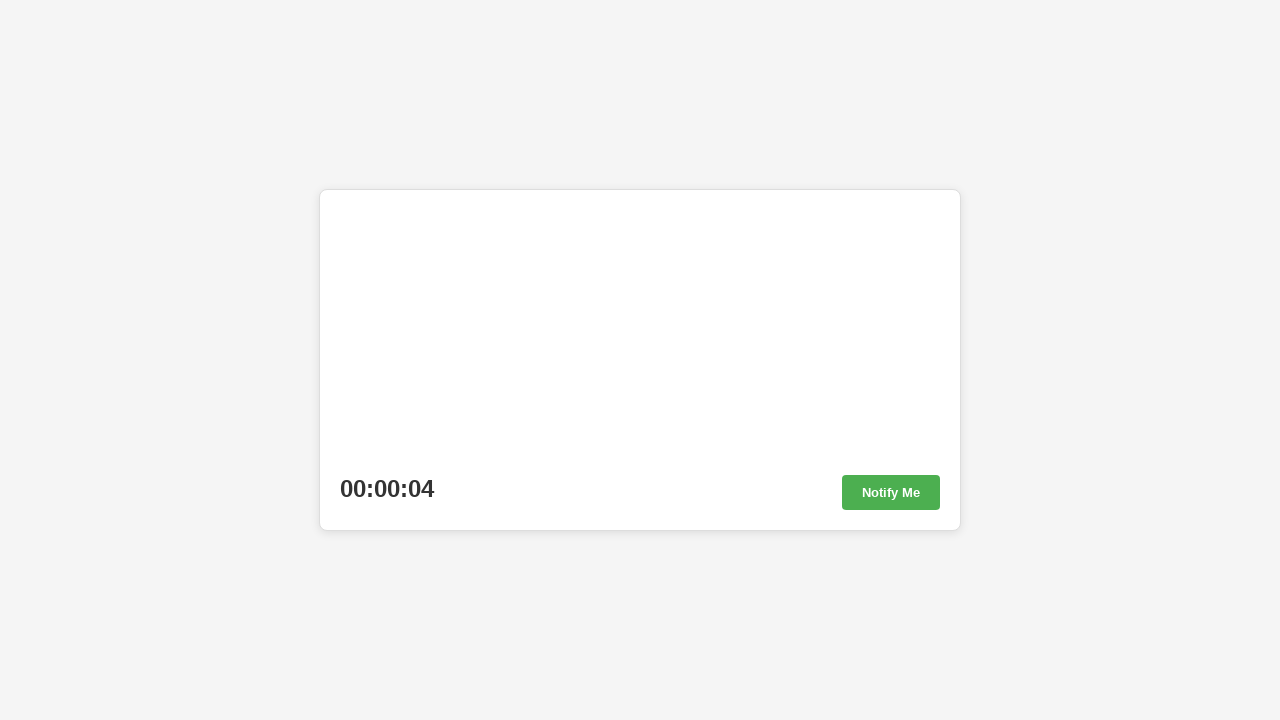

Waited 10ms before checking timer again
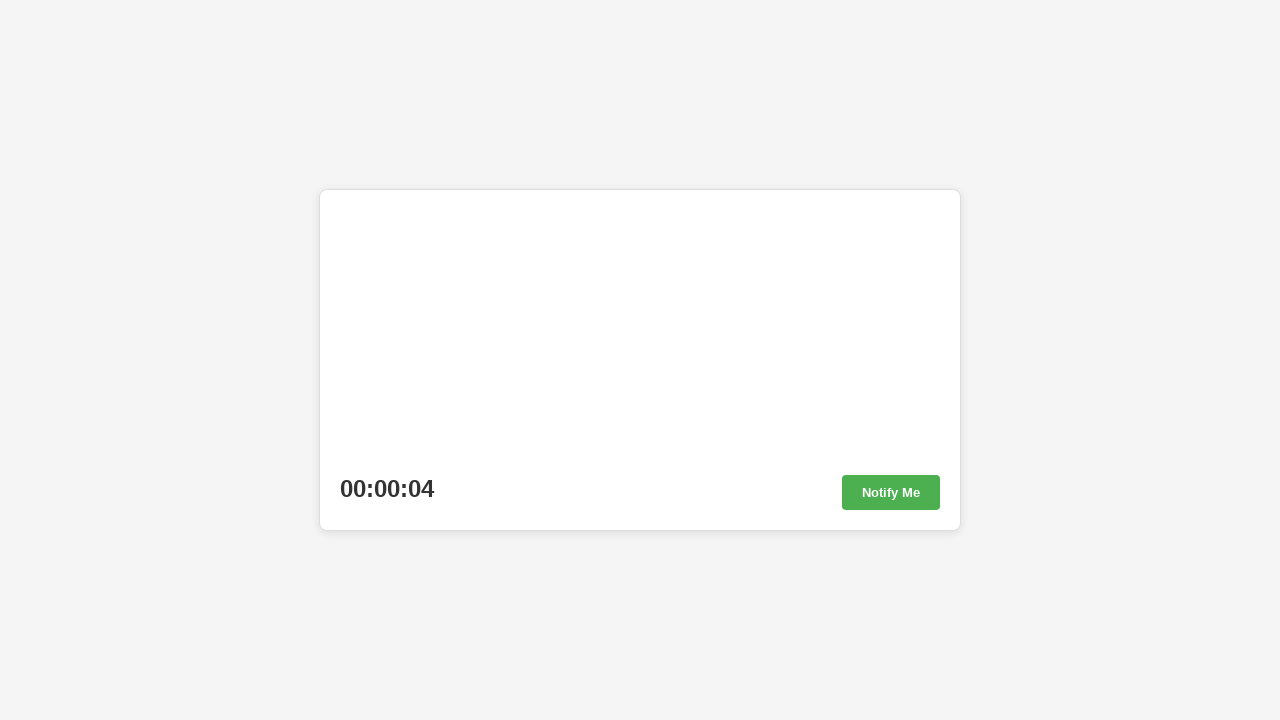

Checked timer value: 00:00:04
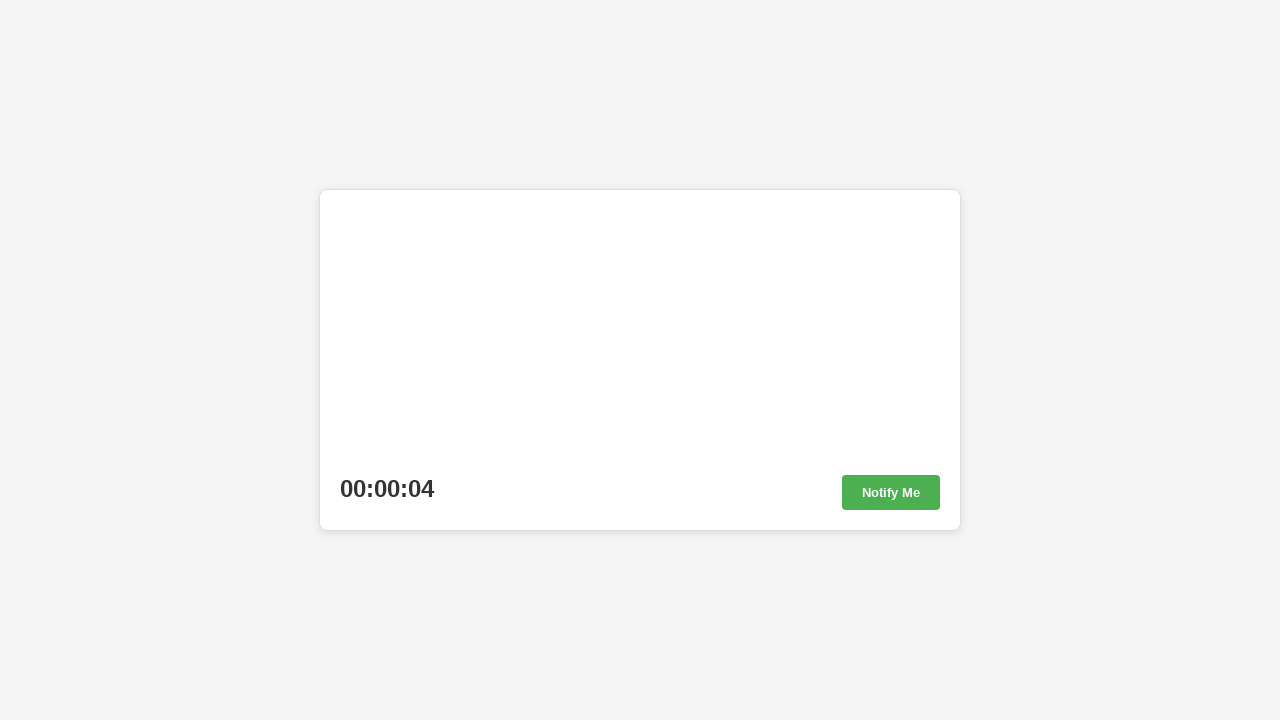

Waited 10ms before checking timer again
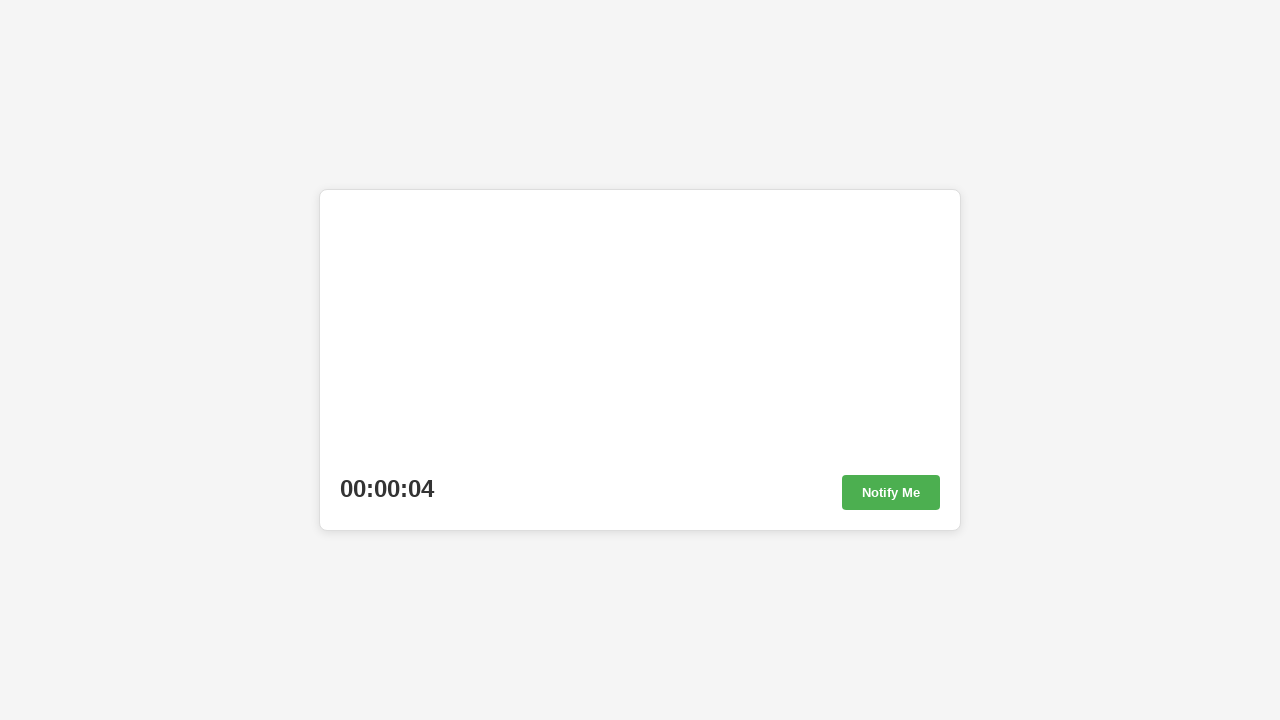

Checked timer value: 00:00:04
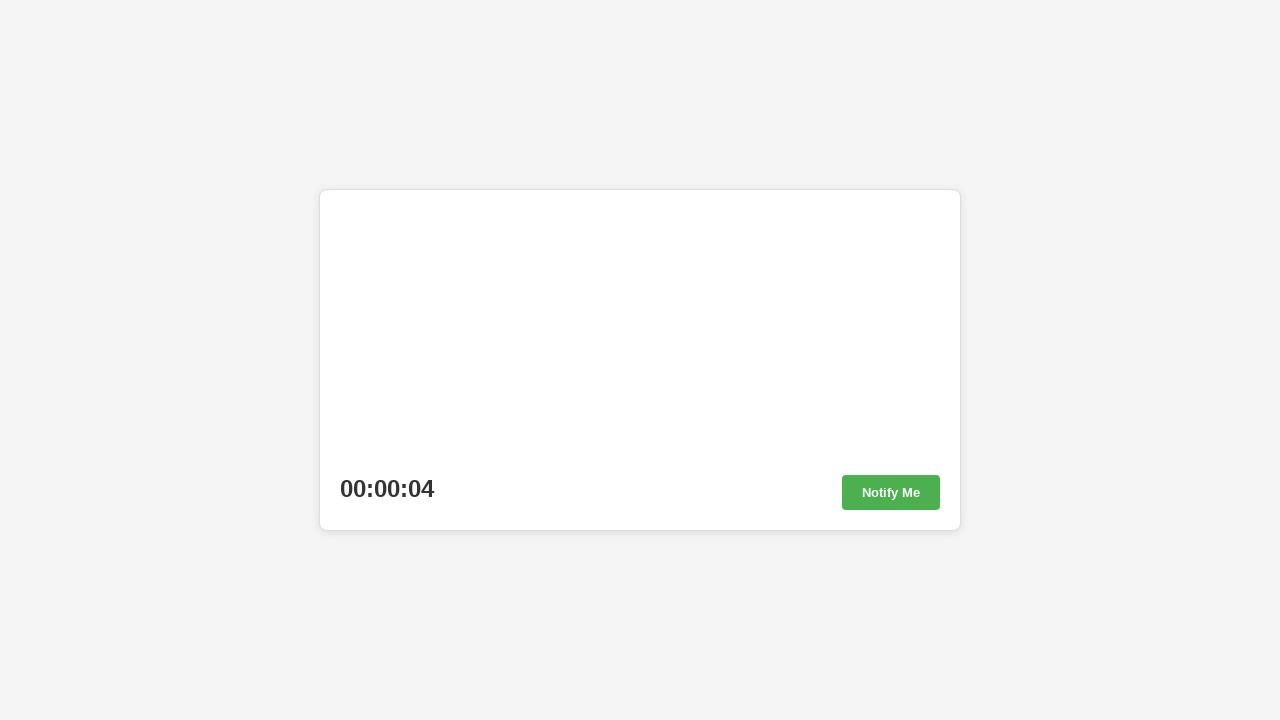

Waited 10ms before checking timer again
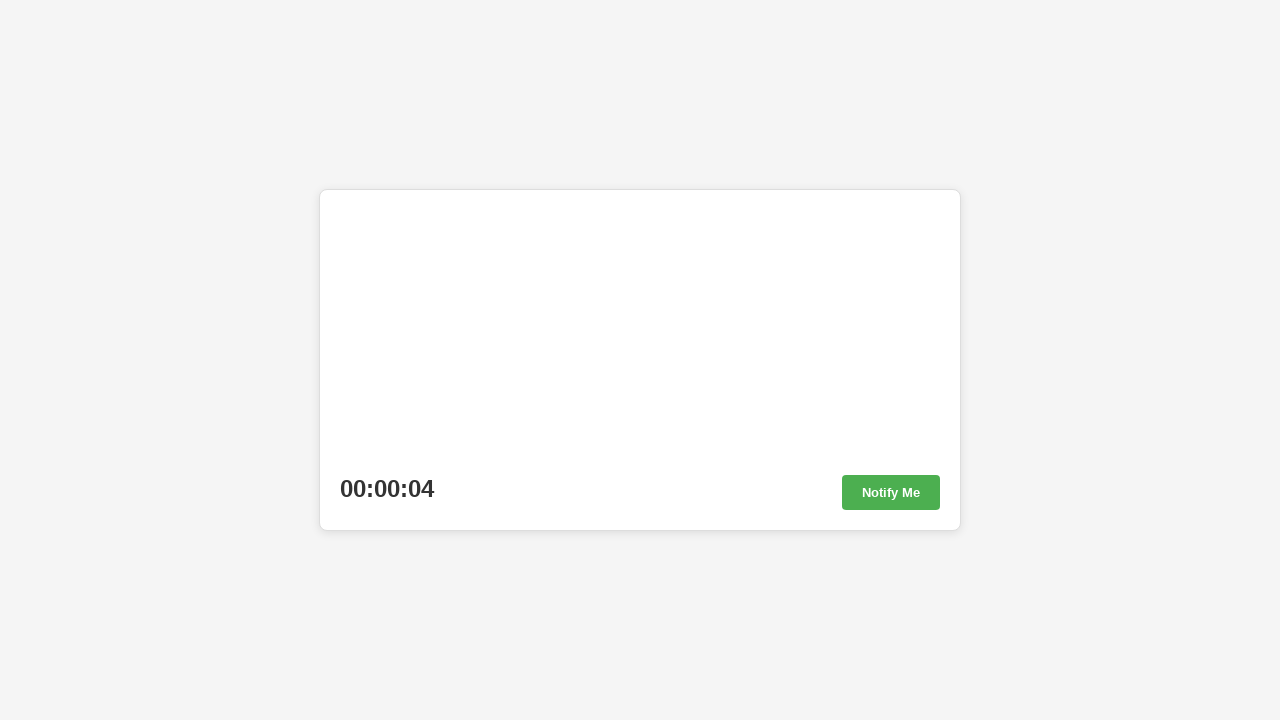

Checked timer value: 00:00:04
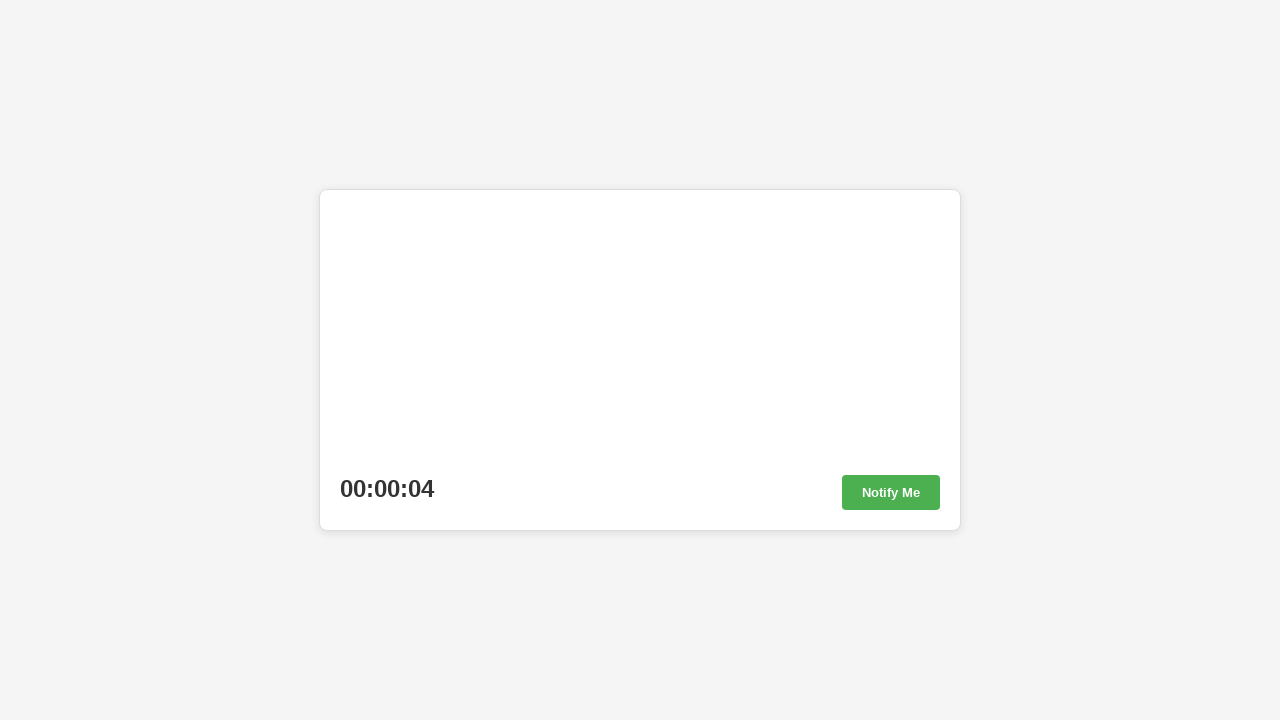

Waited 10ms before checking timer again
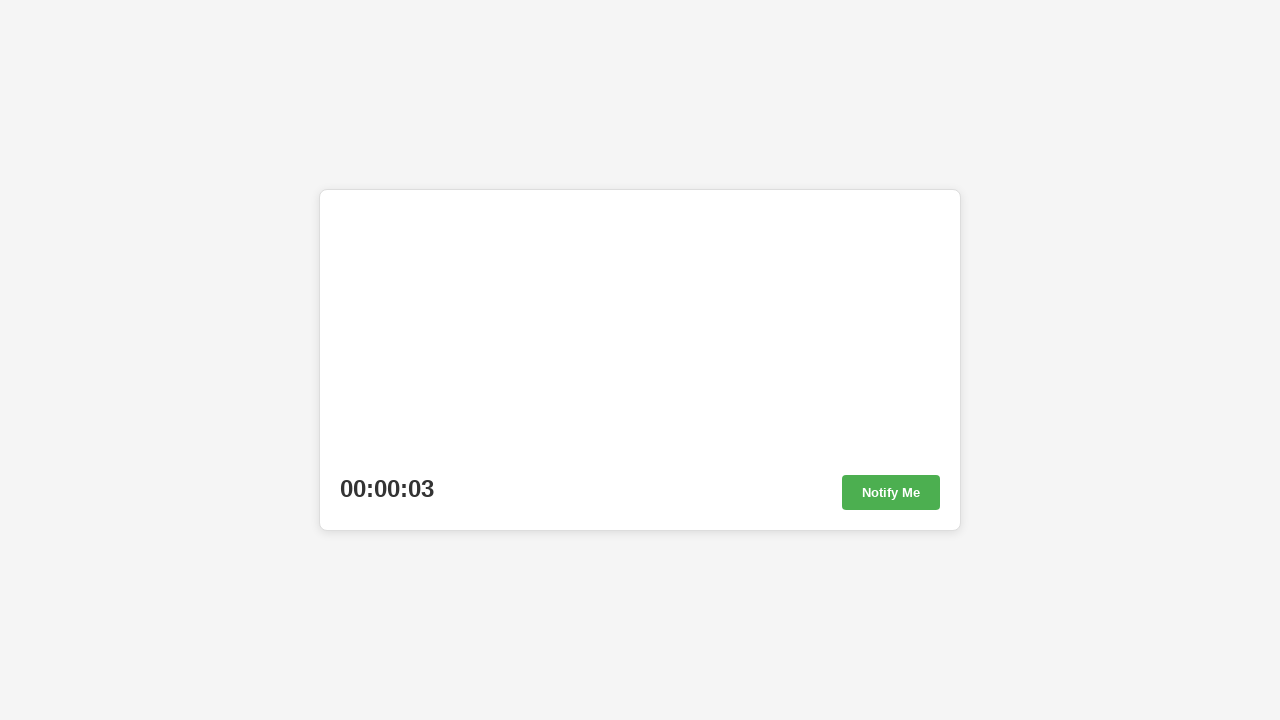

Checked timer value: 00:00:03
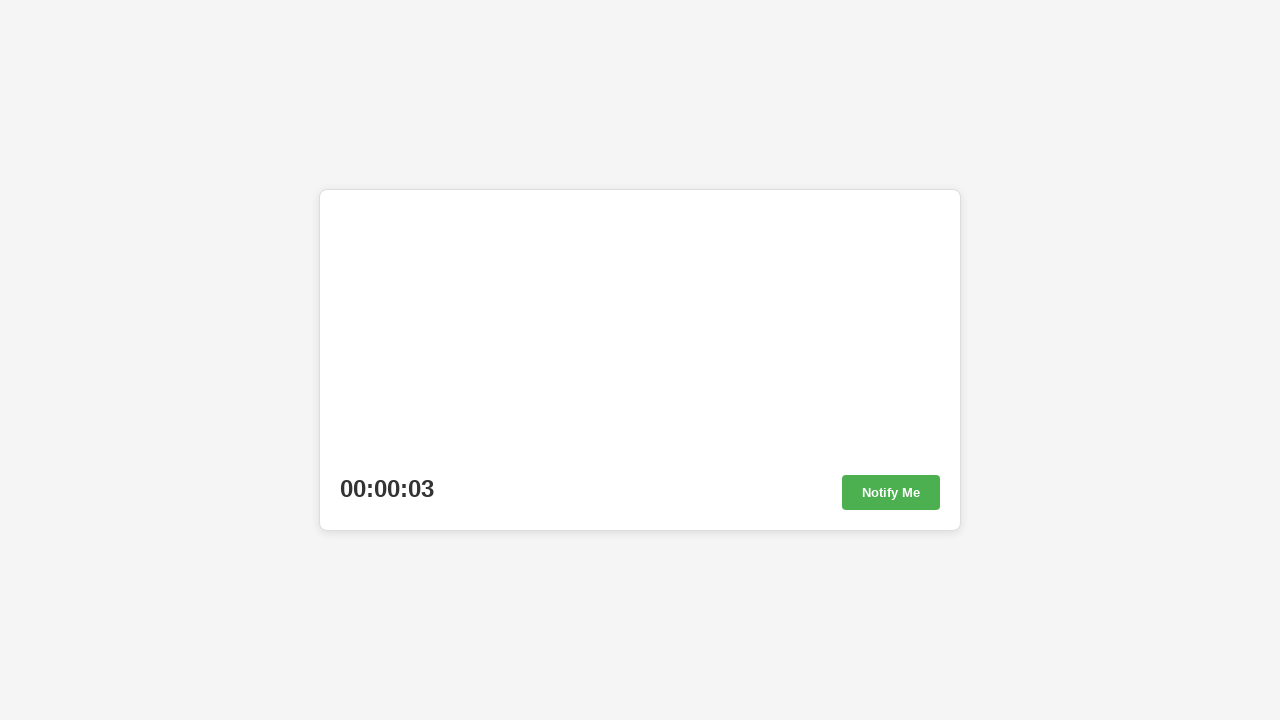

Waited 10ms before checking timer again
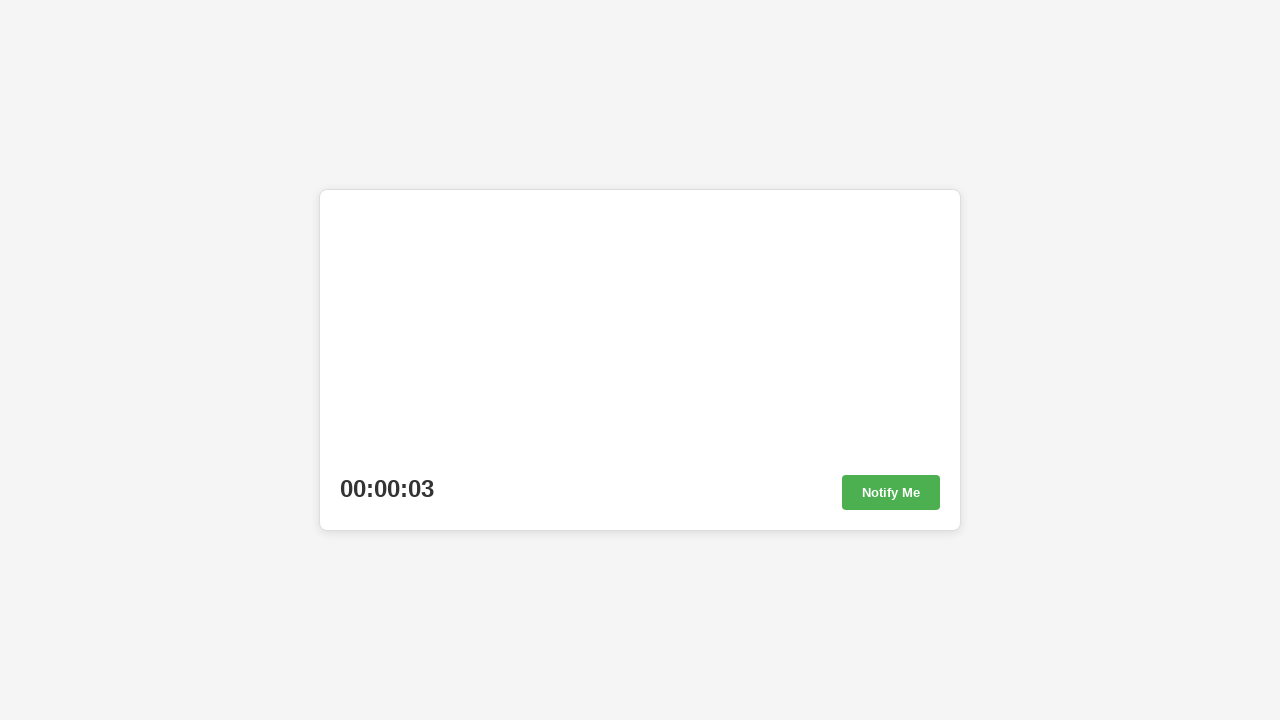

Checked timer value: 00:00:03
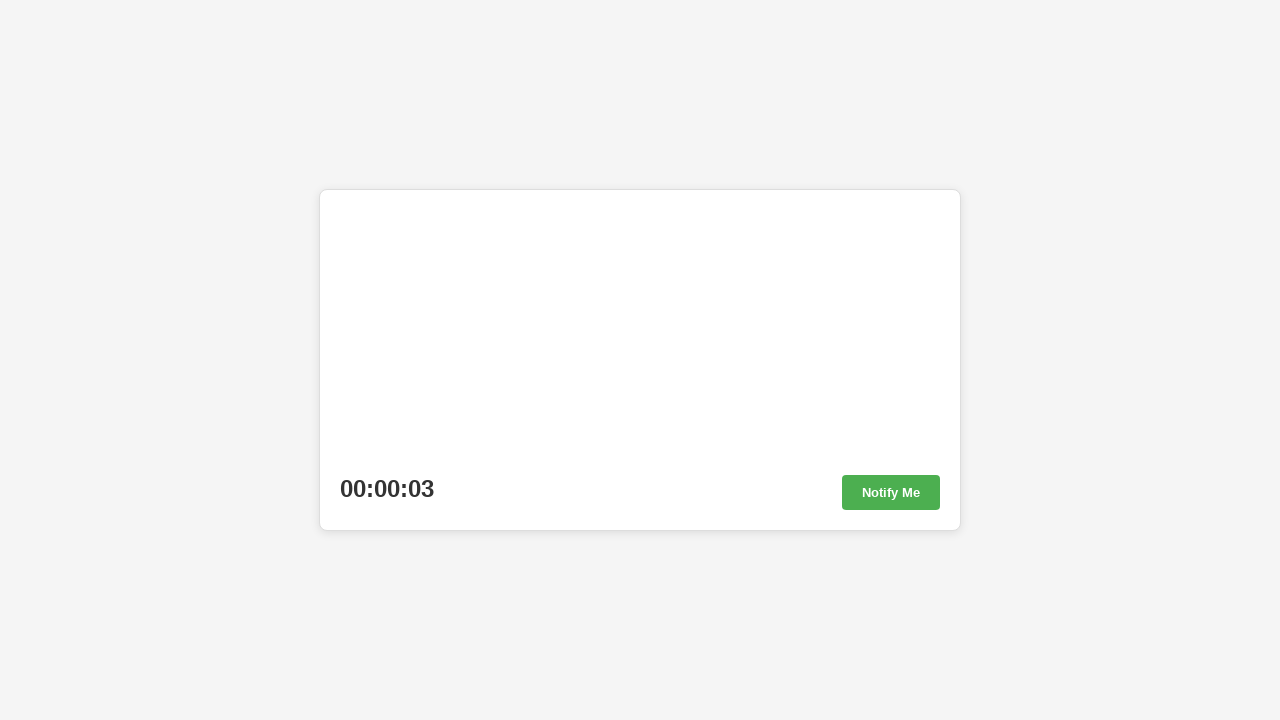

Waited 10ms before checking timer again
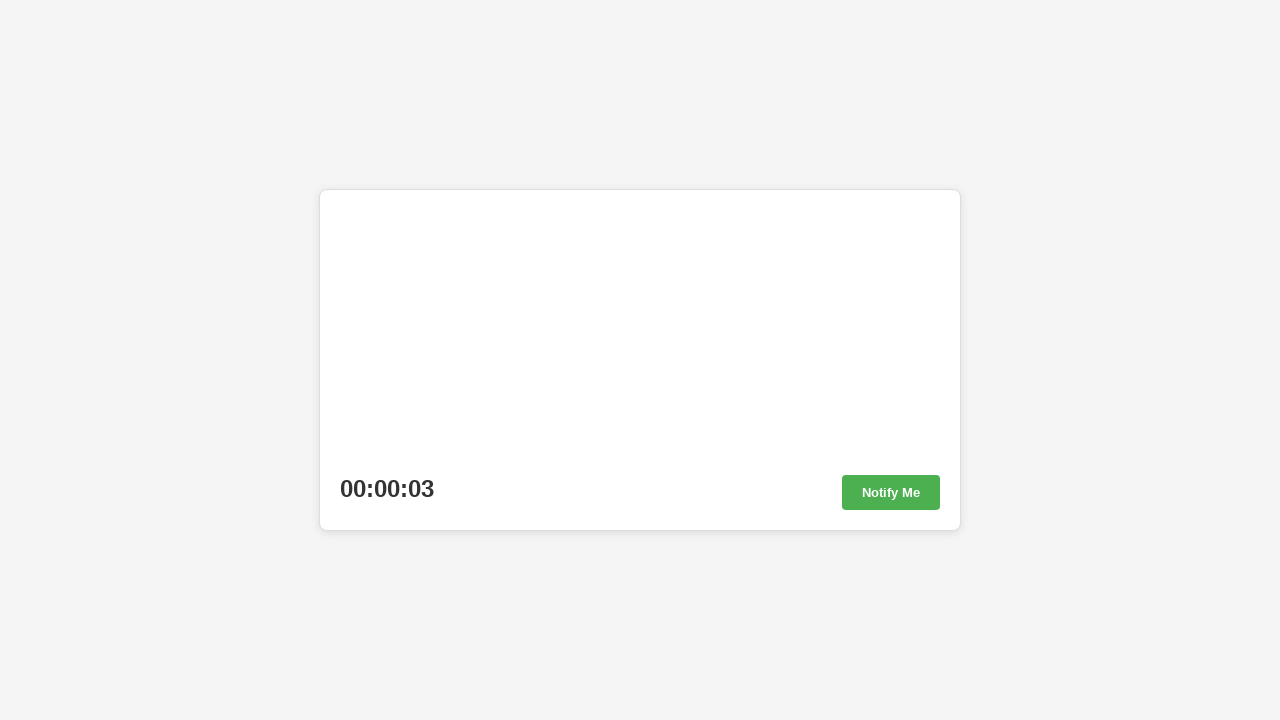

Checked timer value: 00:00:03
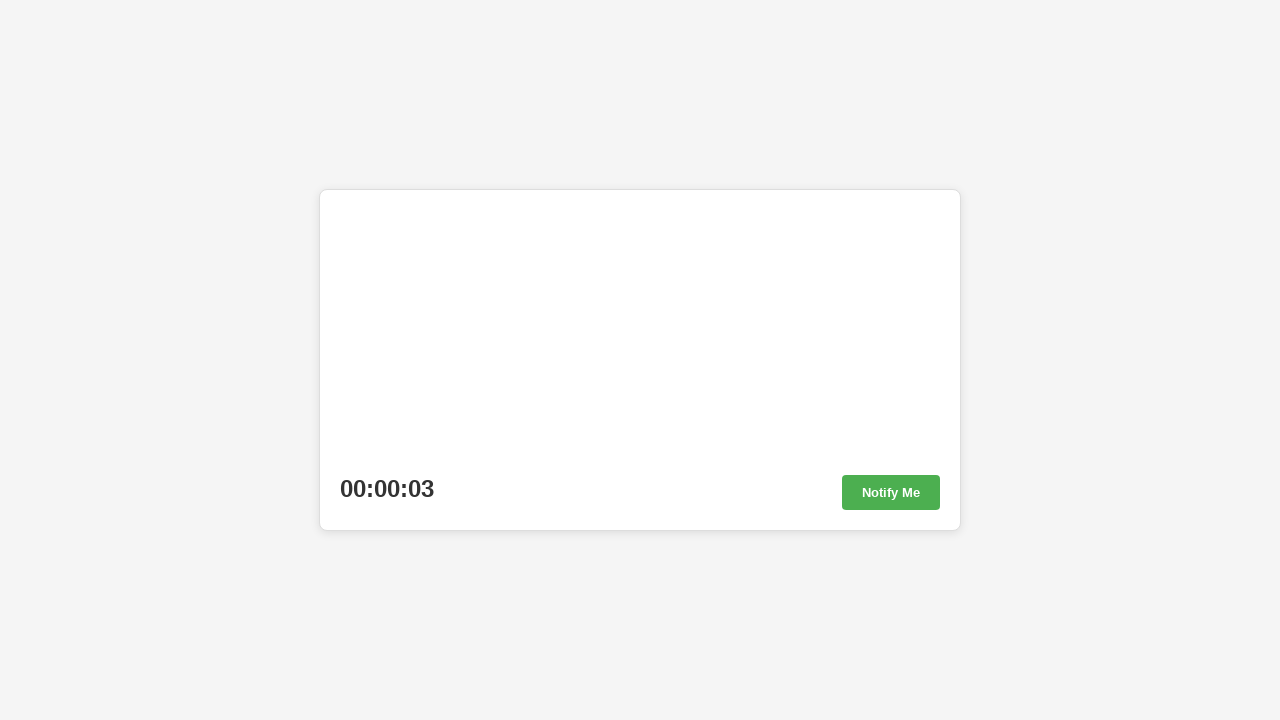

Waited 10ms before checking timer again
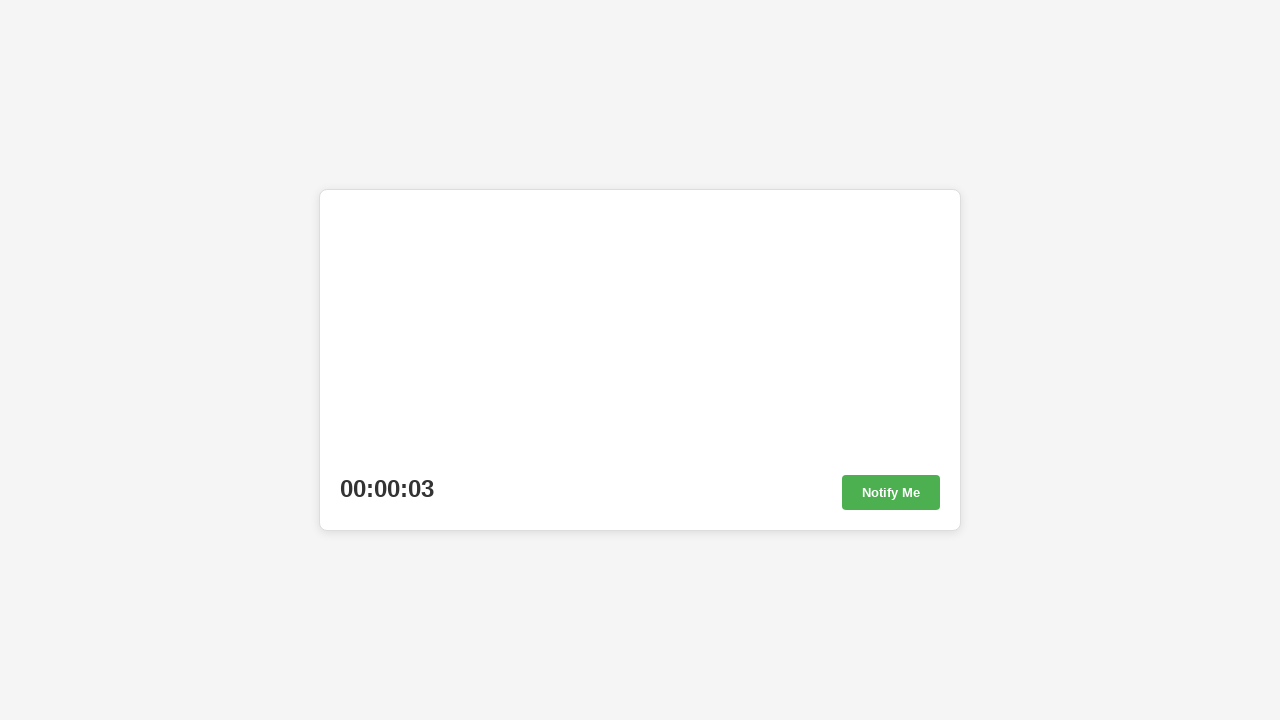

Checked timer value: 00:00:03
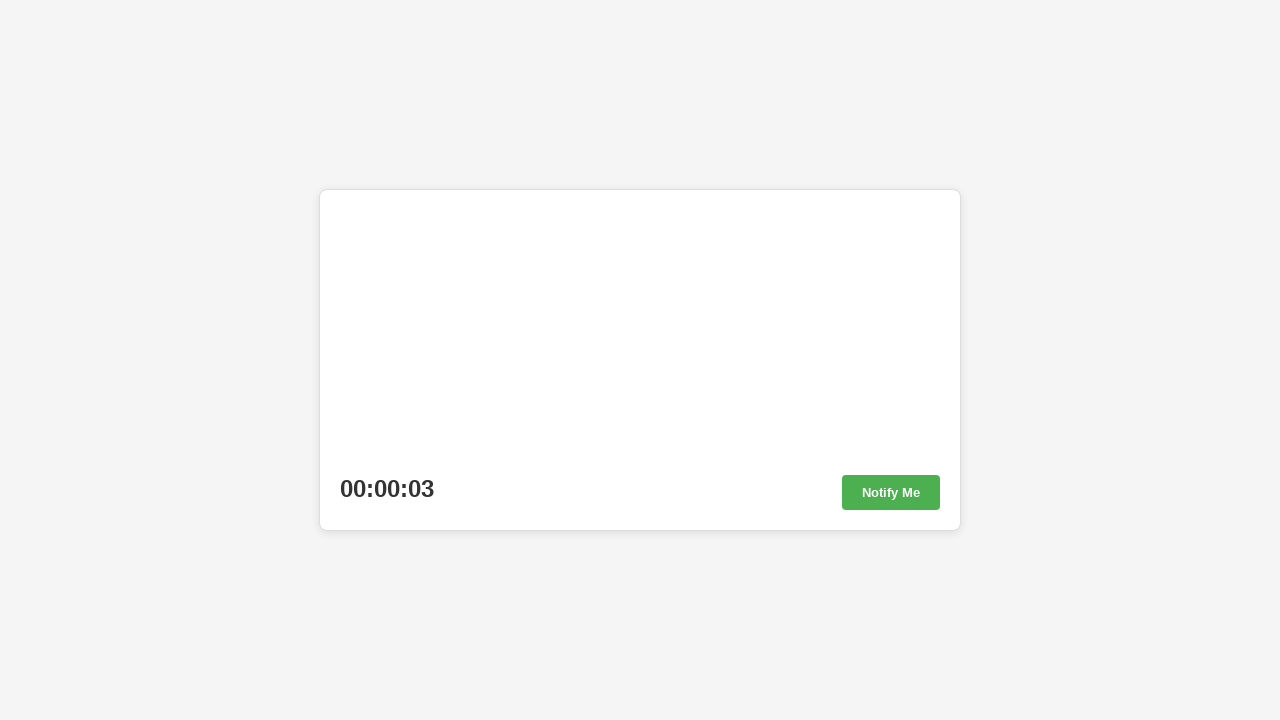

Waited 10ms before checking timer again
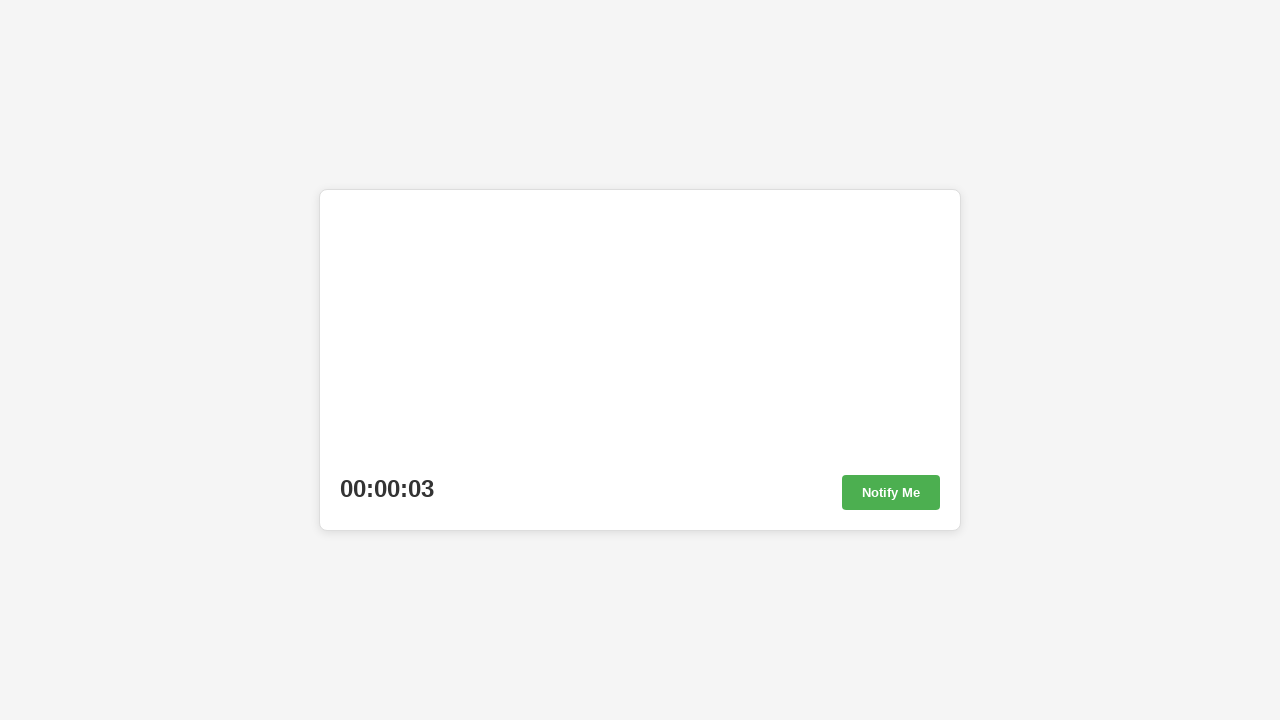

Checked timer value: 00:00:02
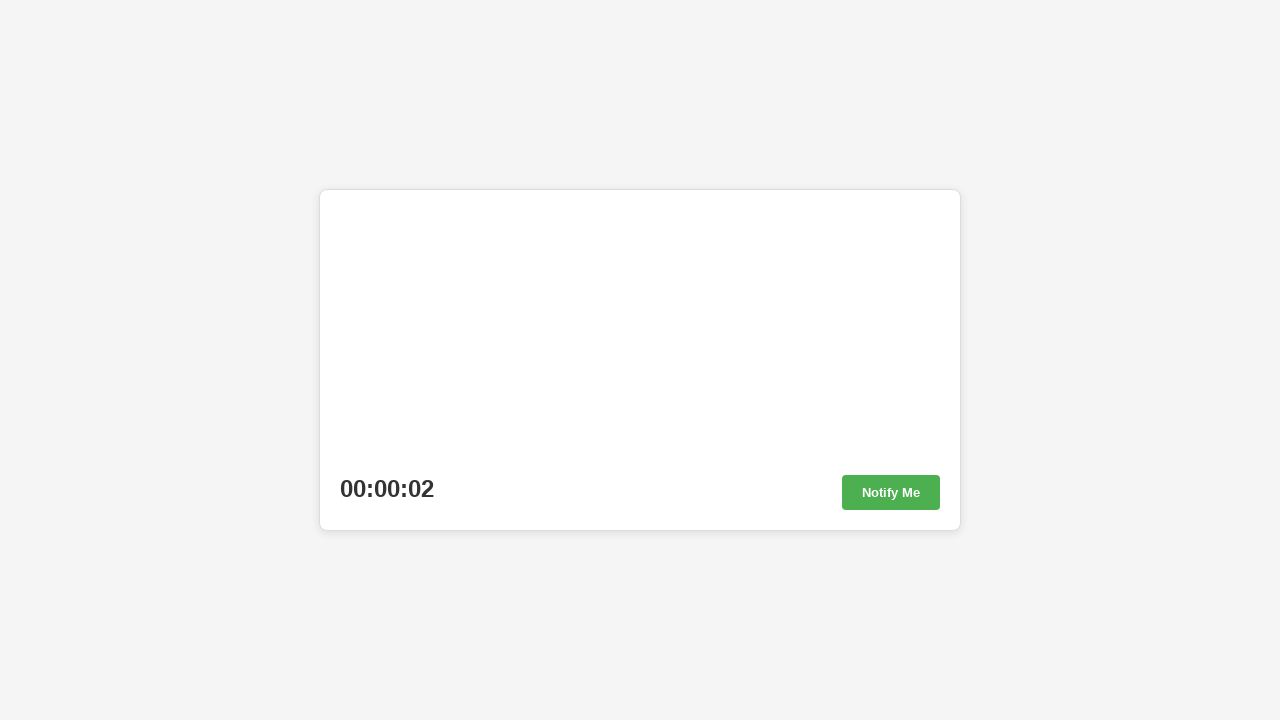

Waited 10ms before checking timer again
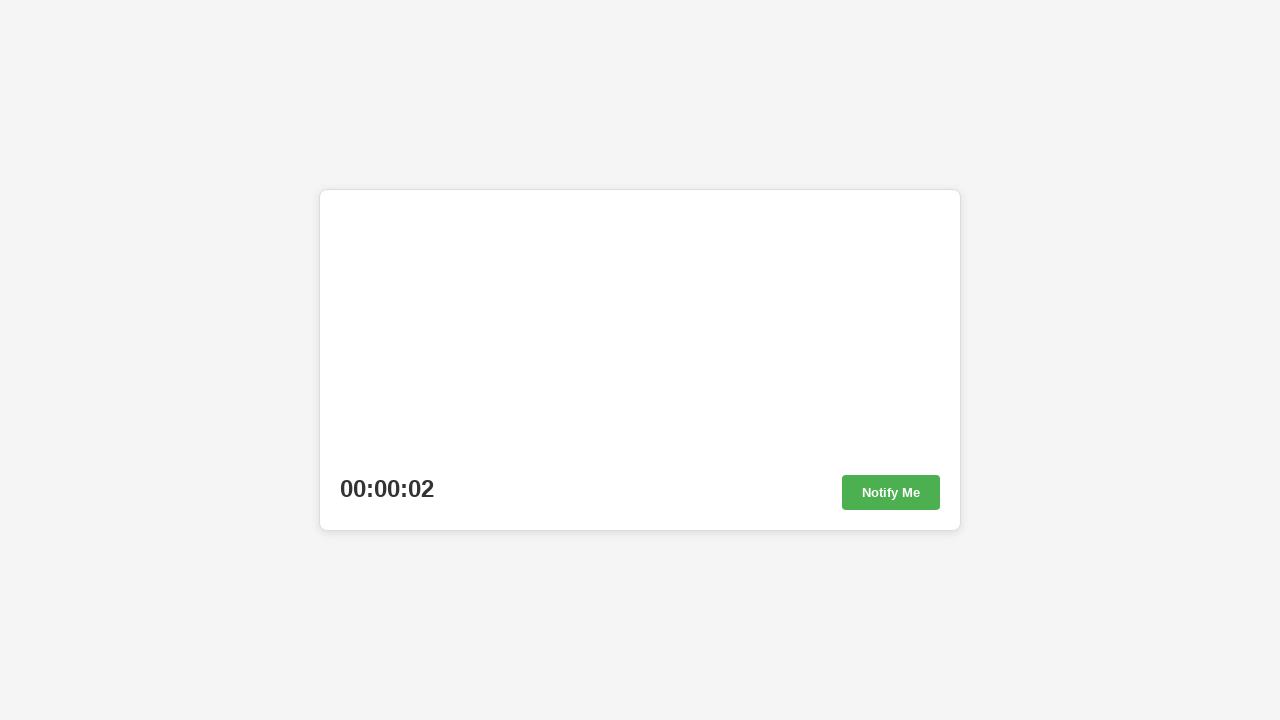

Checked timer value: 00:00:02
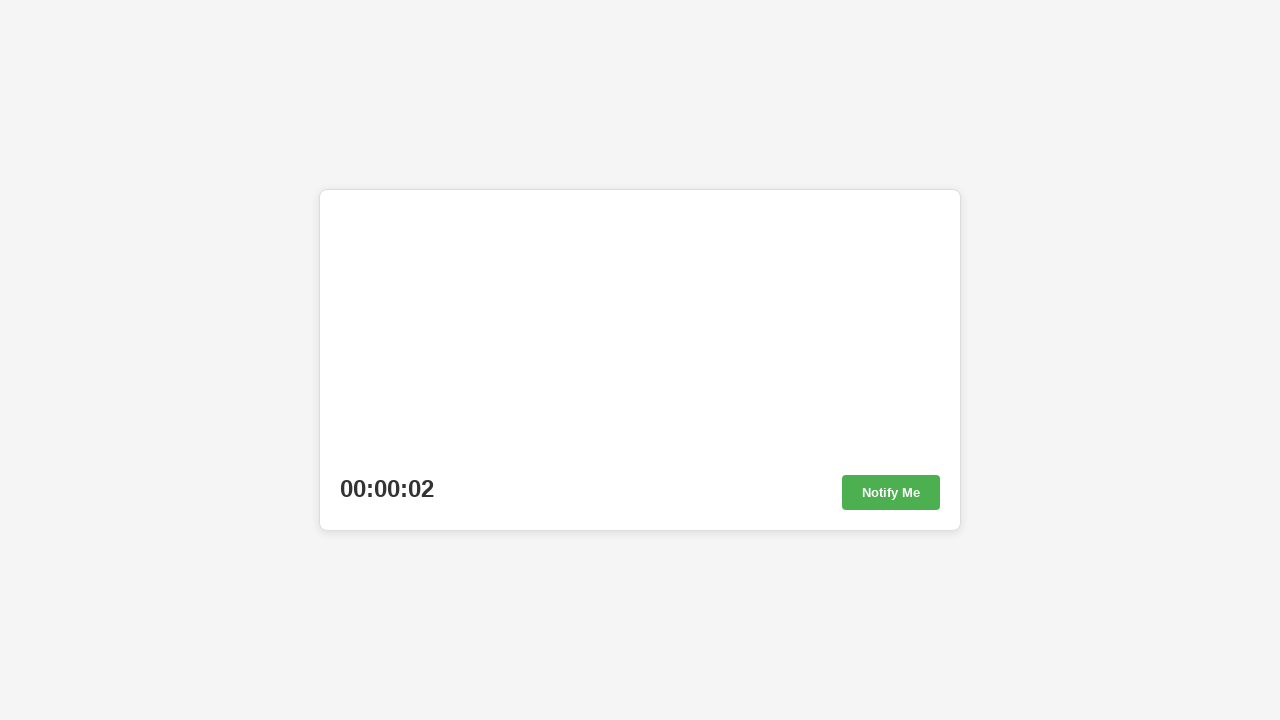

Waited 10ms before checking timer again
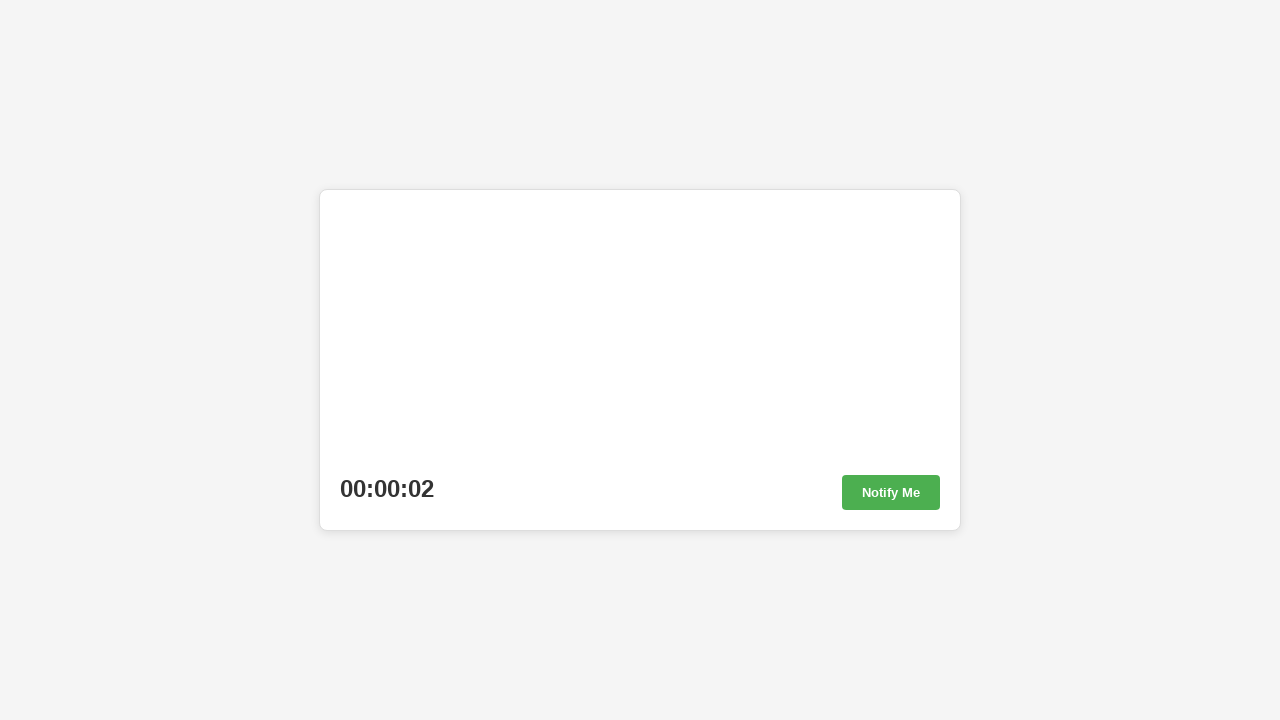

Checked timer value: 00:00:02
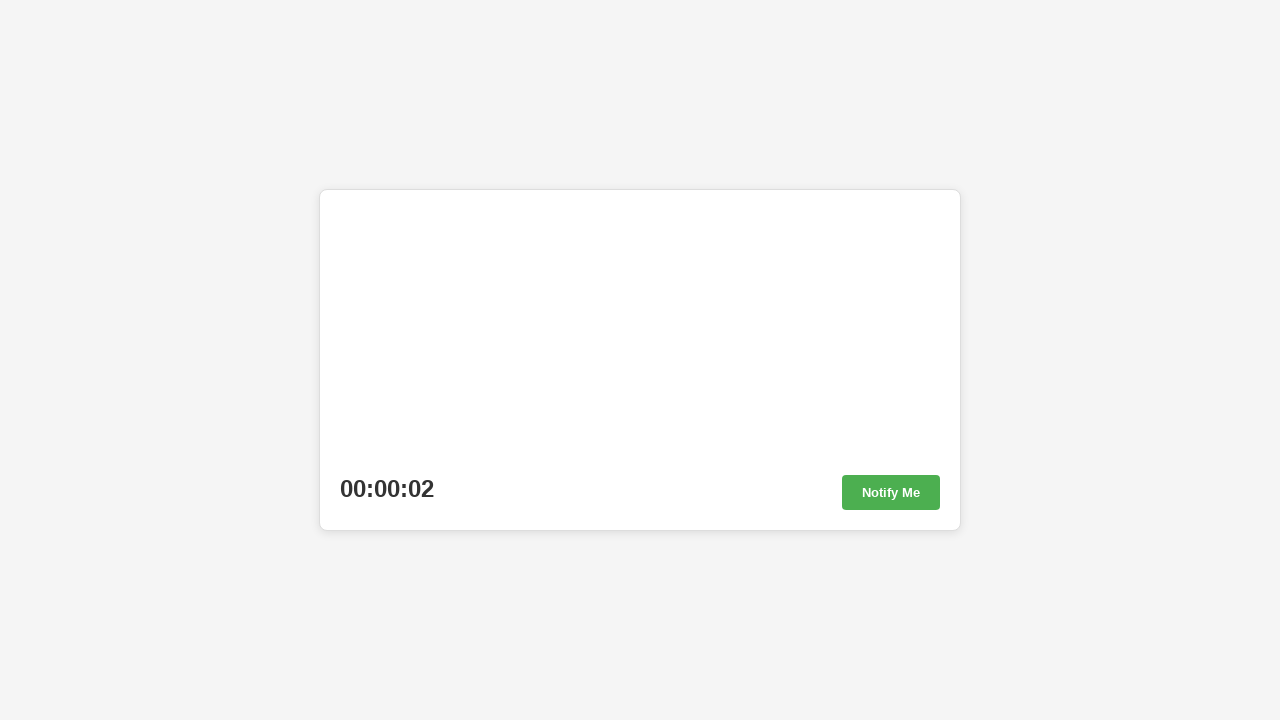

Waited 10ms before checking timer again
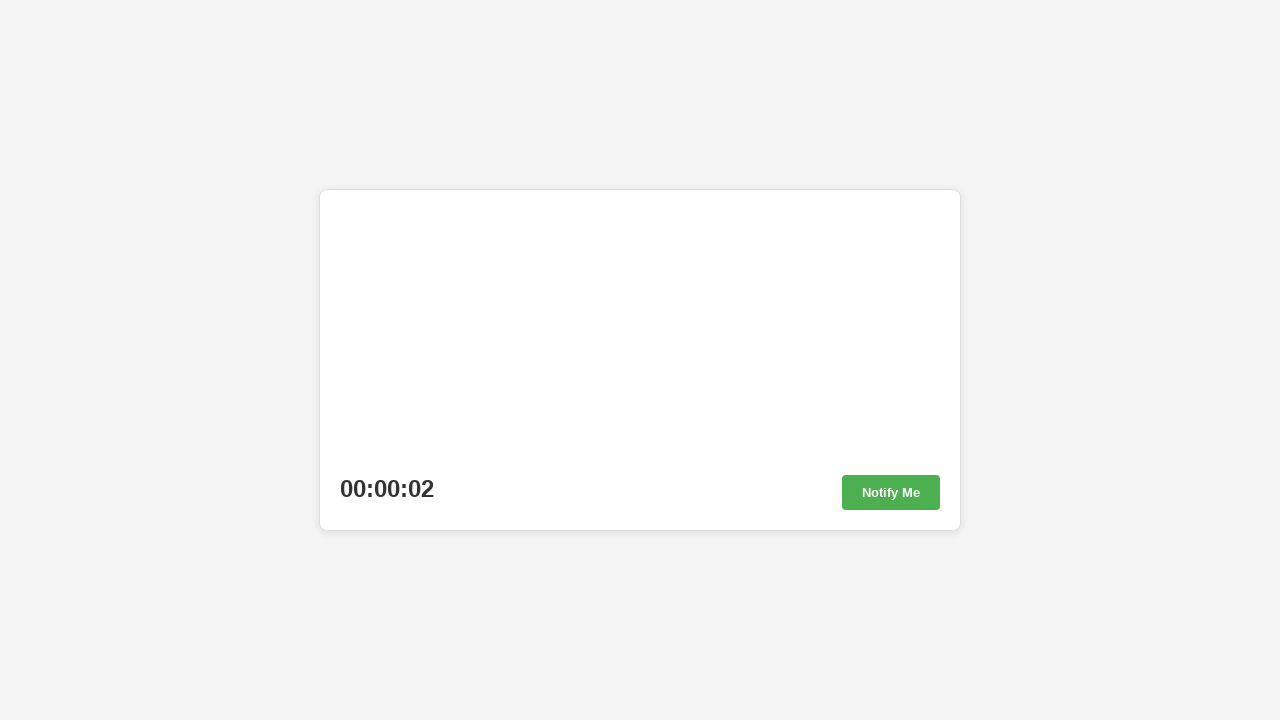

Checked timer value: 00:00:02
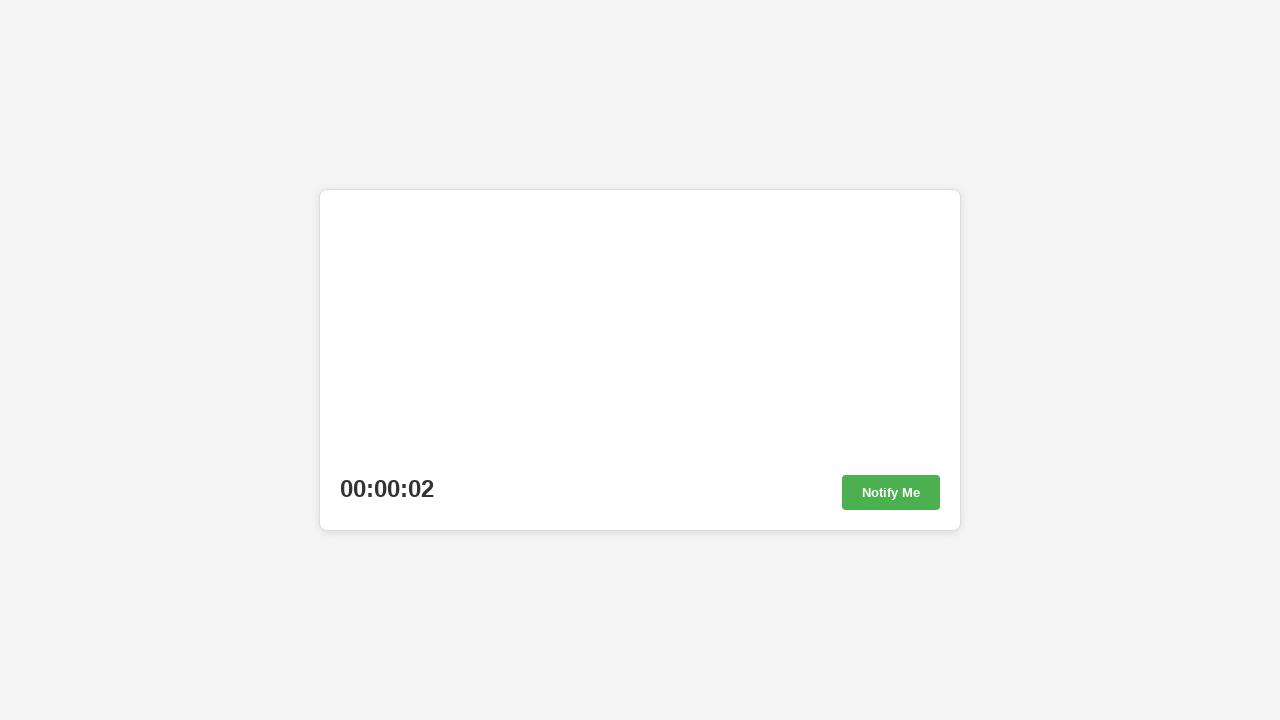

Waited 10ms before checking timer again
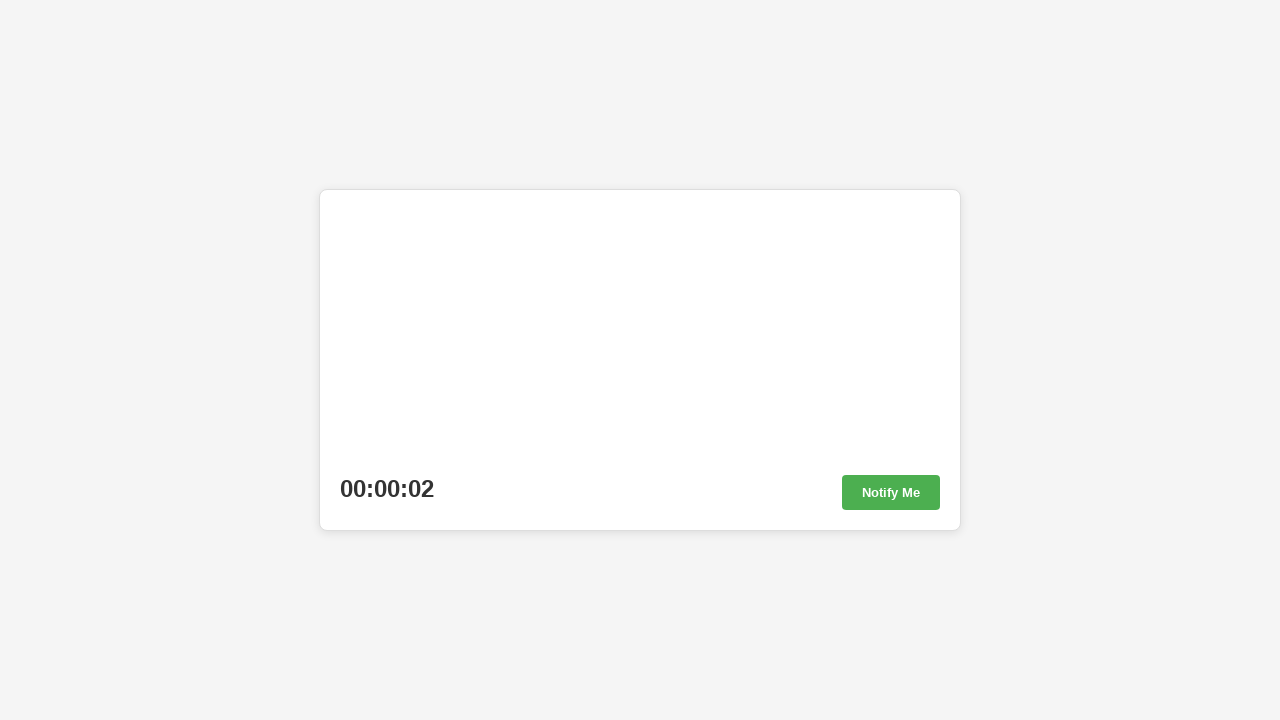

Checked timer value: 00:00:02
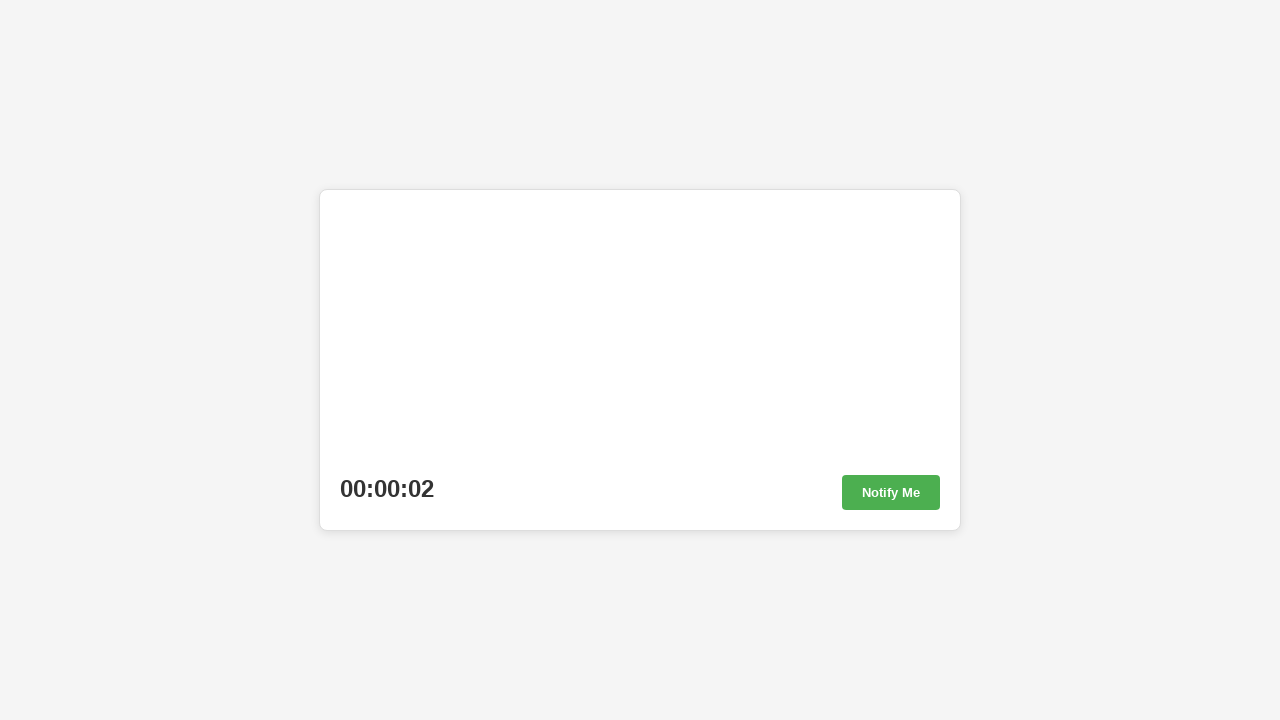

Waited 10ms before checking timer again
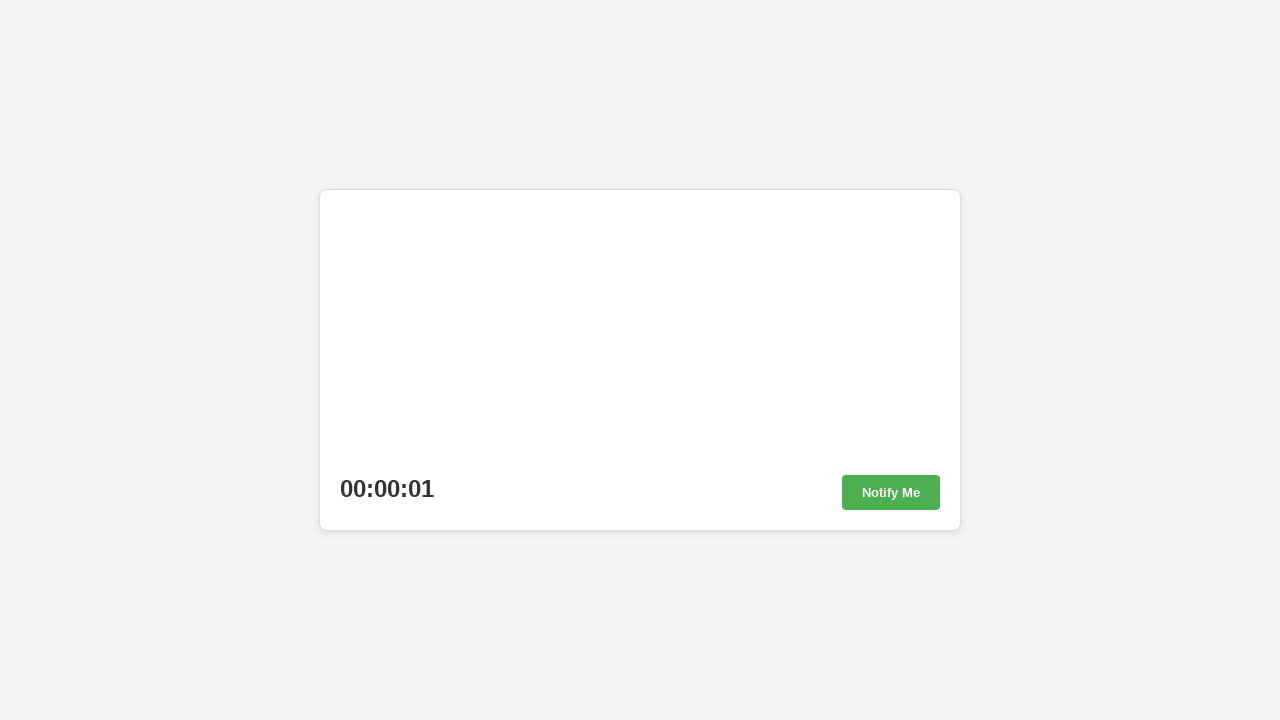

Checked timer value: 00:00:01
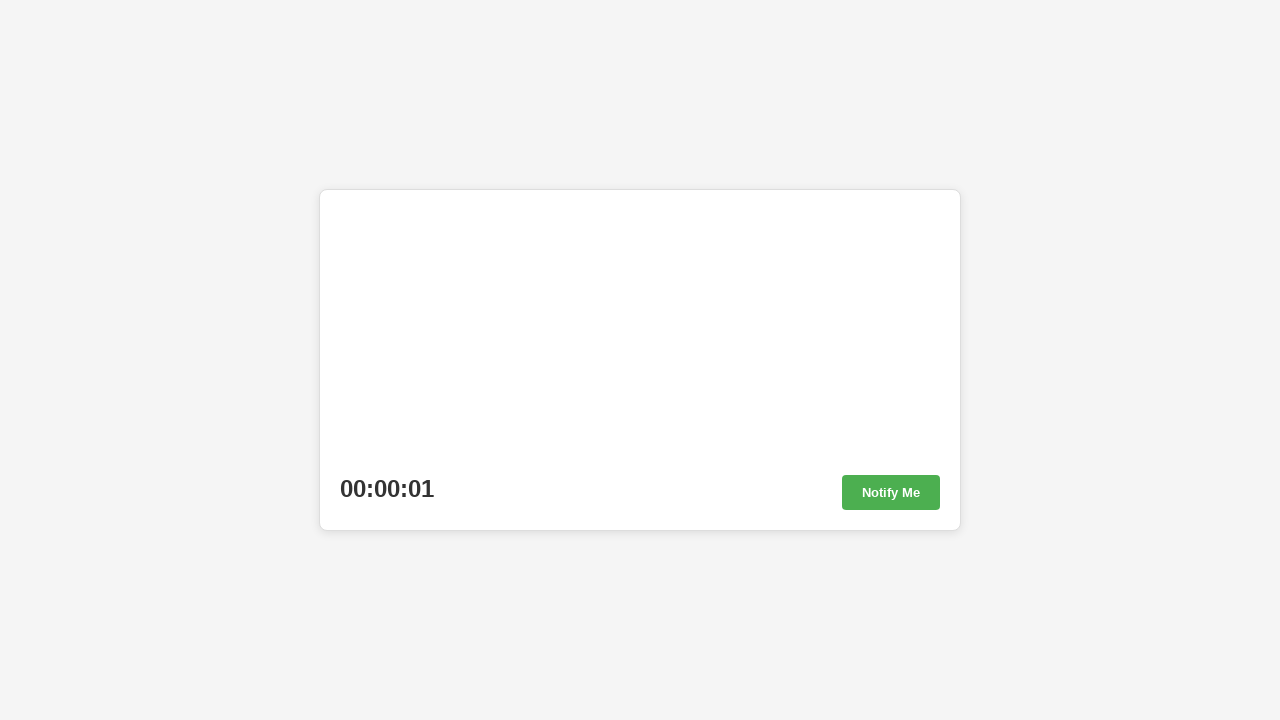

Waited 10ms before checking timer again
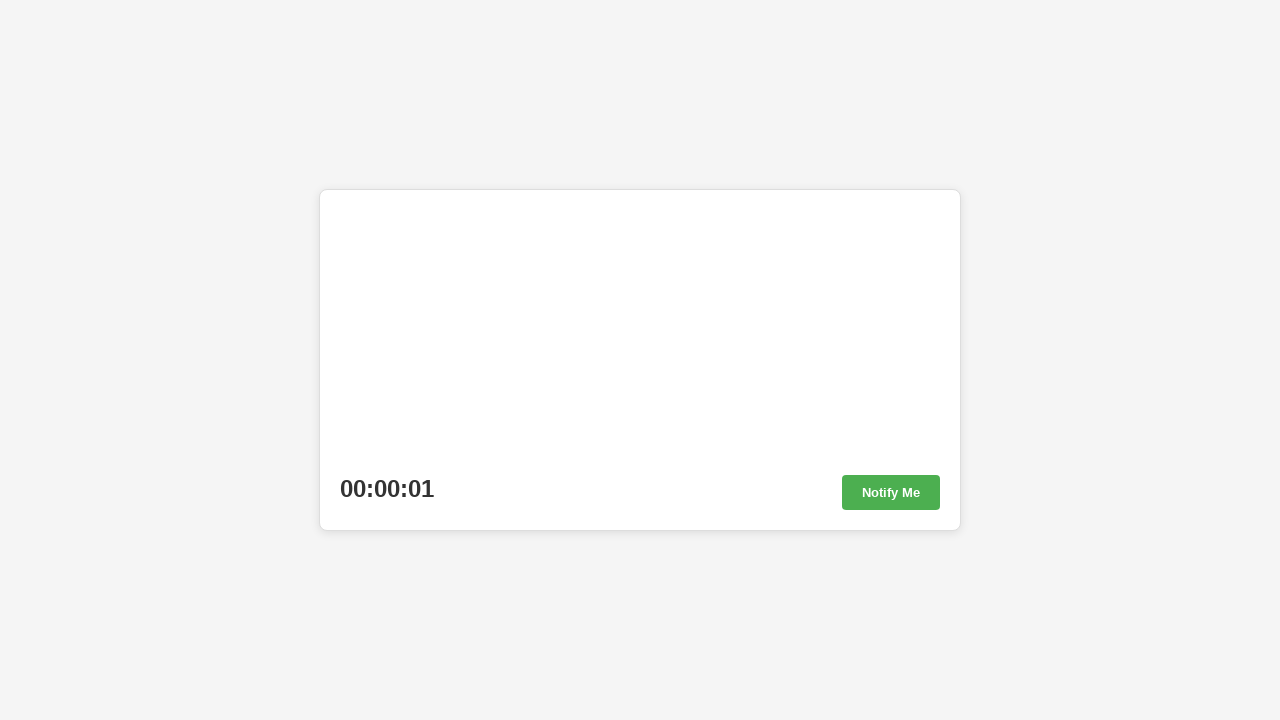

Checked timer value: 00:00:01
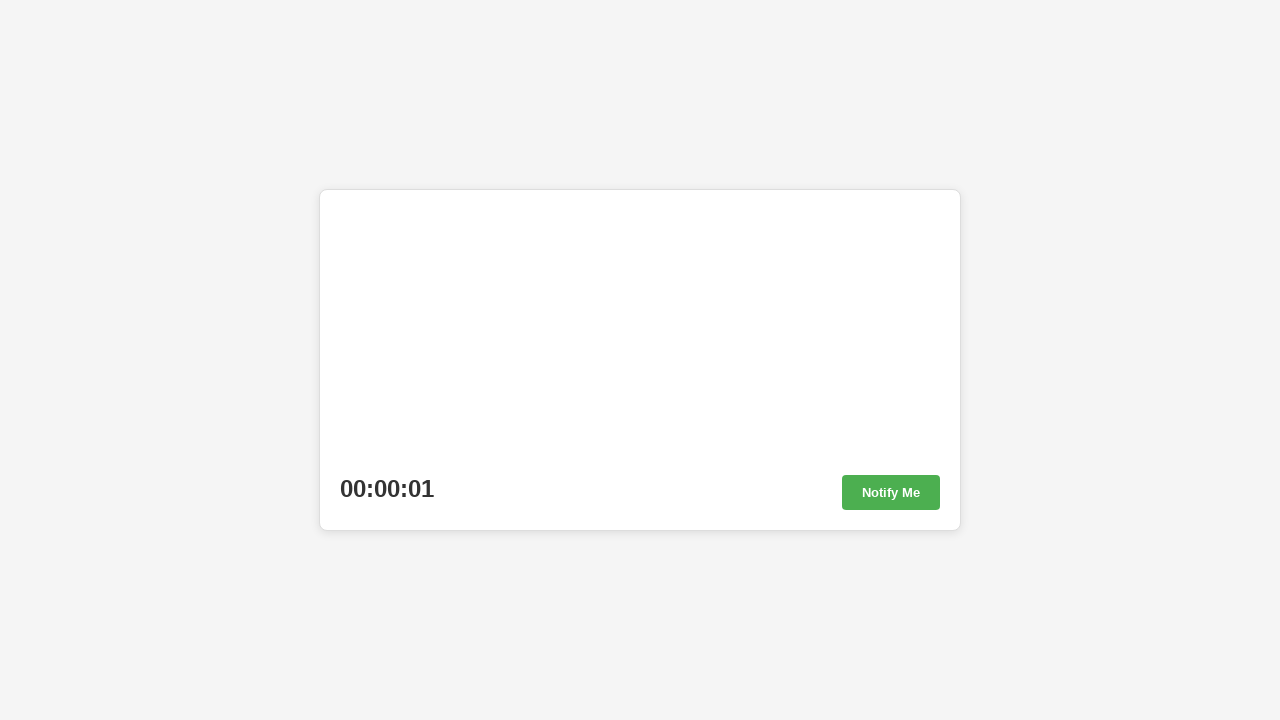

Waited 10ms before checking timer again
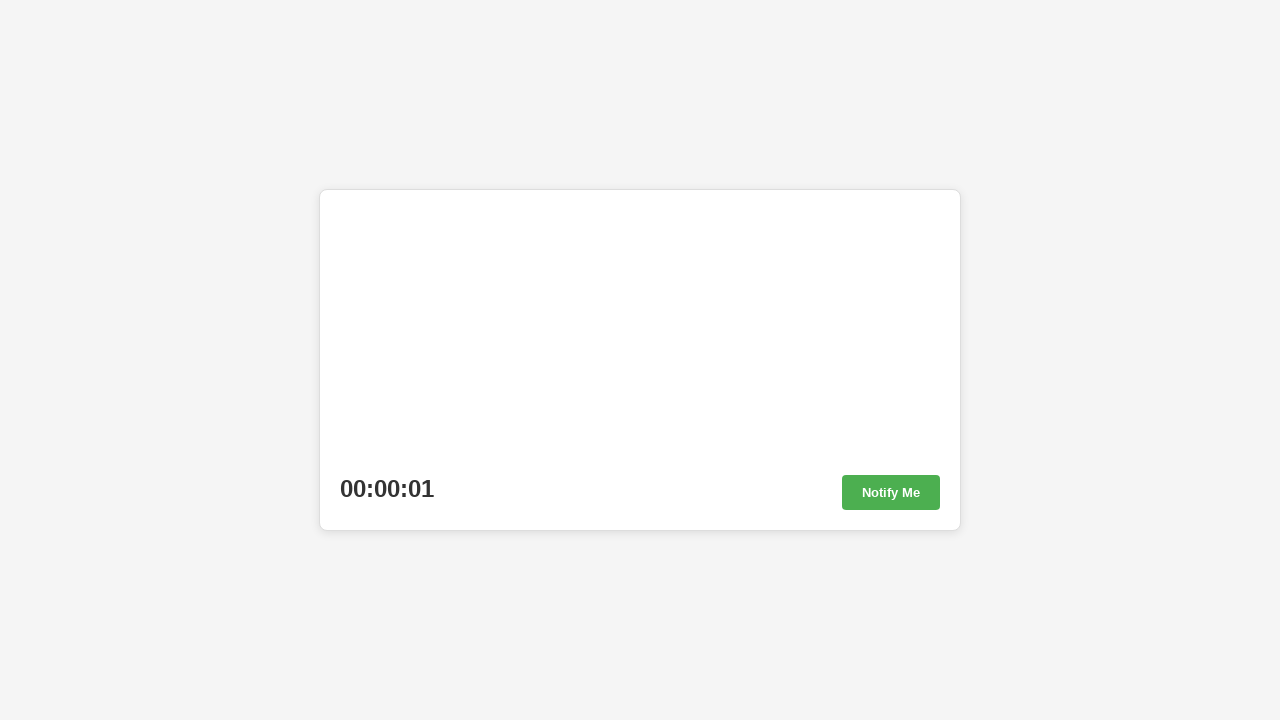

Checked timer value: 00:00:01
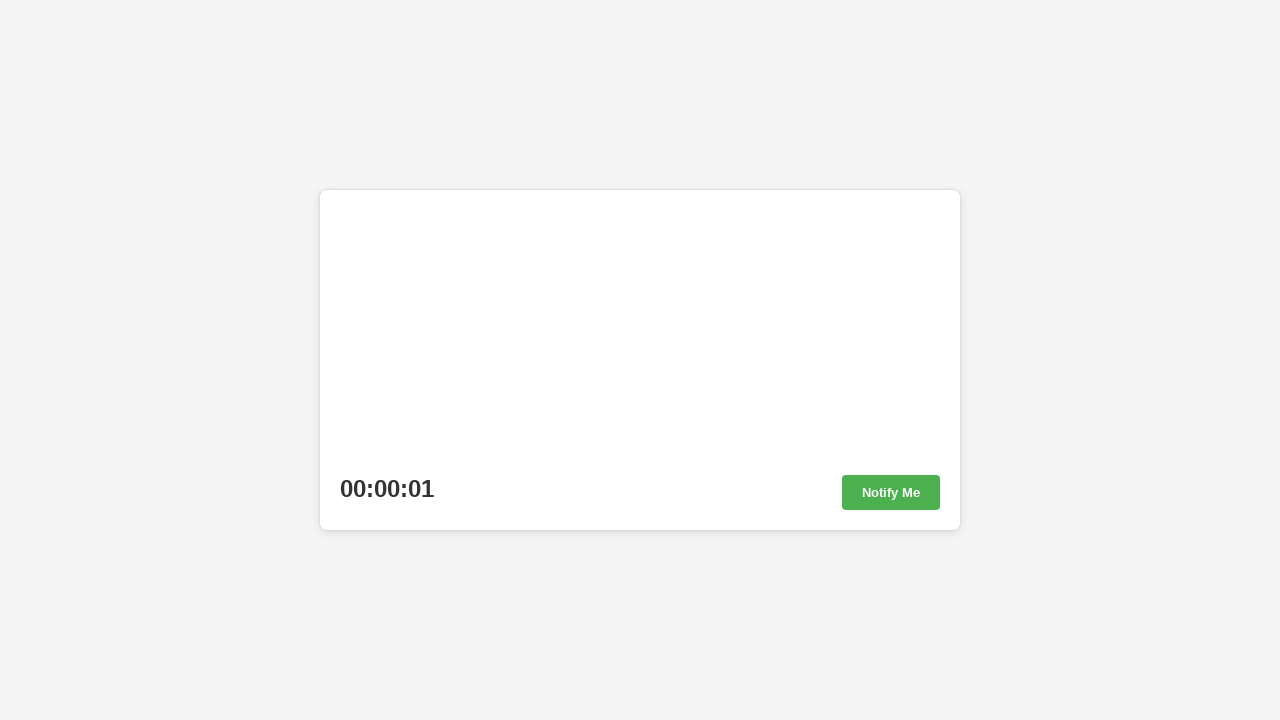

Waited 10ms before checking timer again
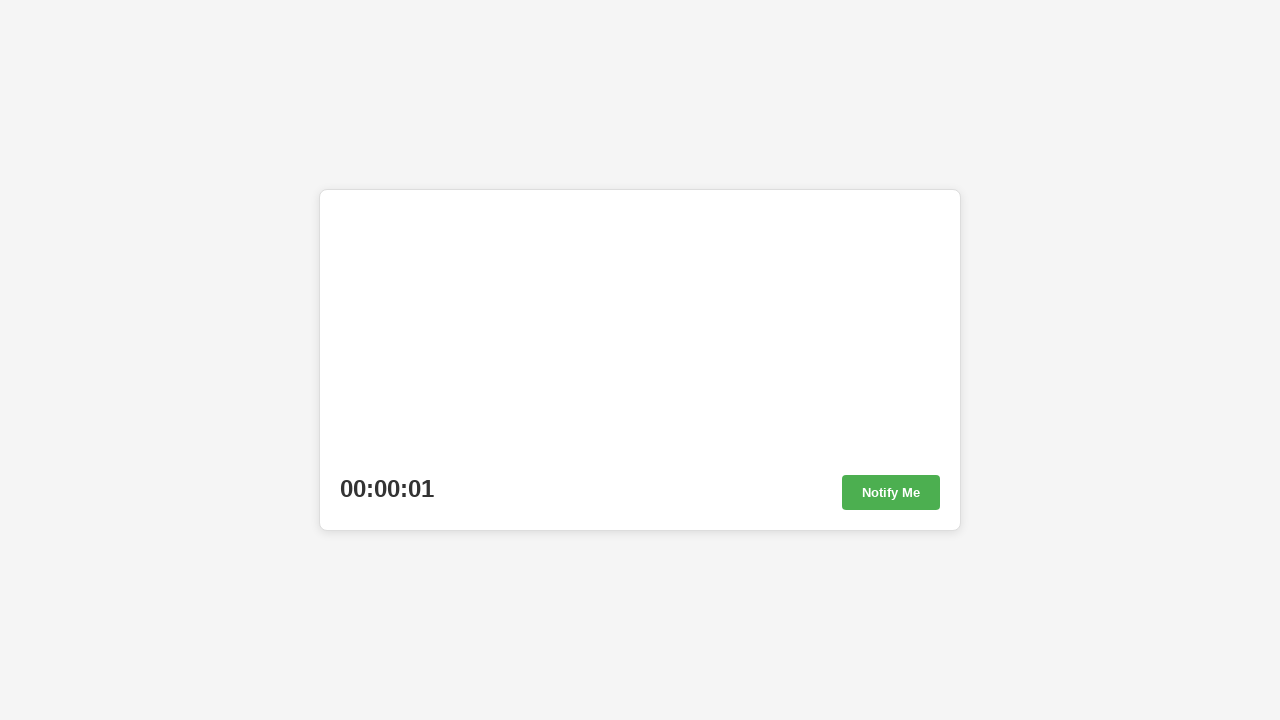

Checked timer value: 00:00:01
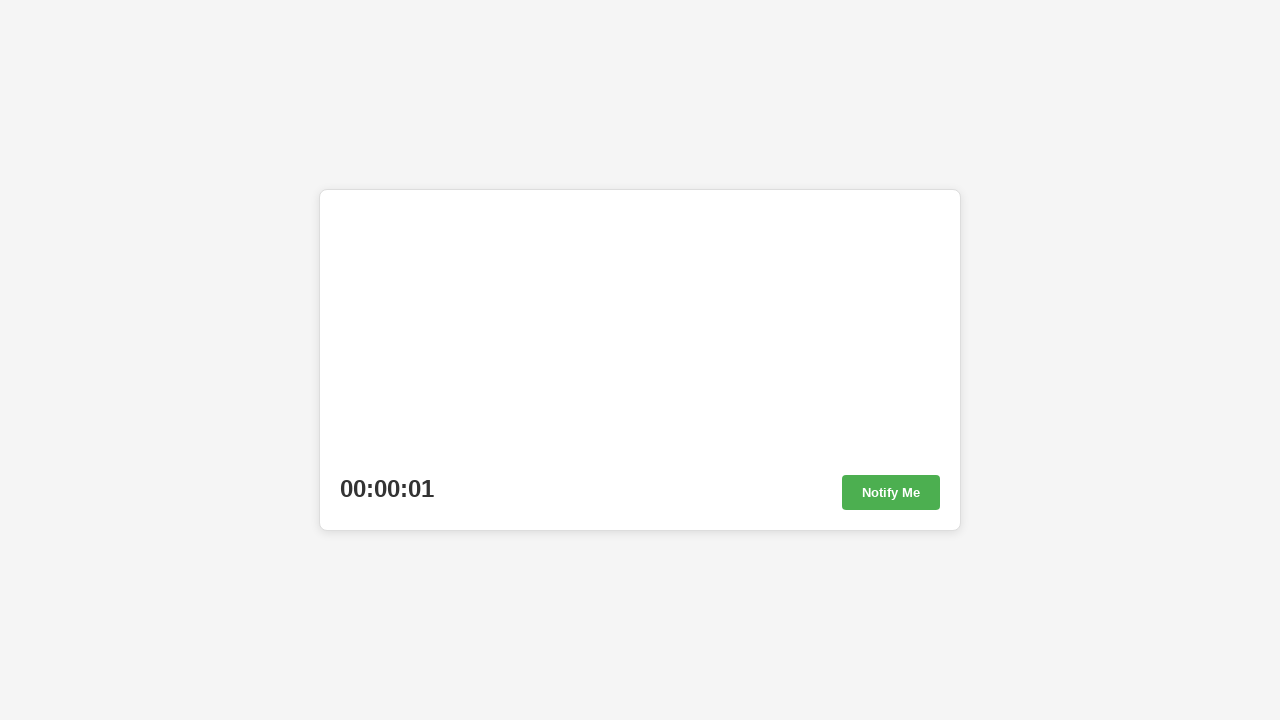

Waited 10ms before checking timer again
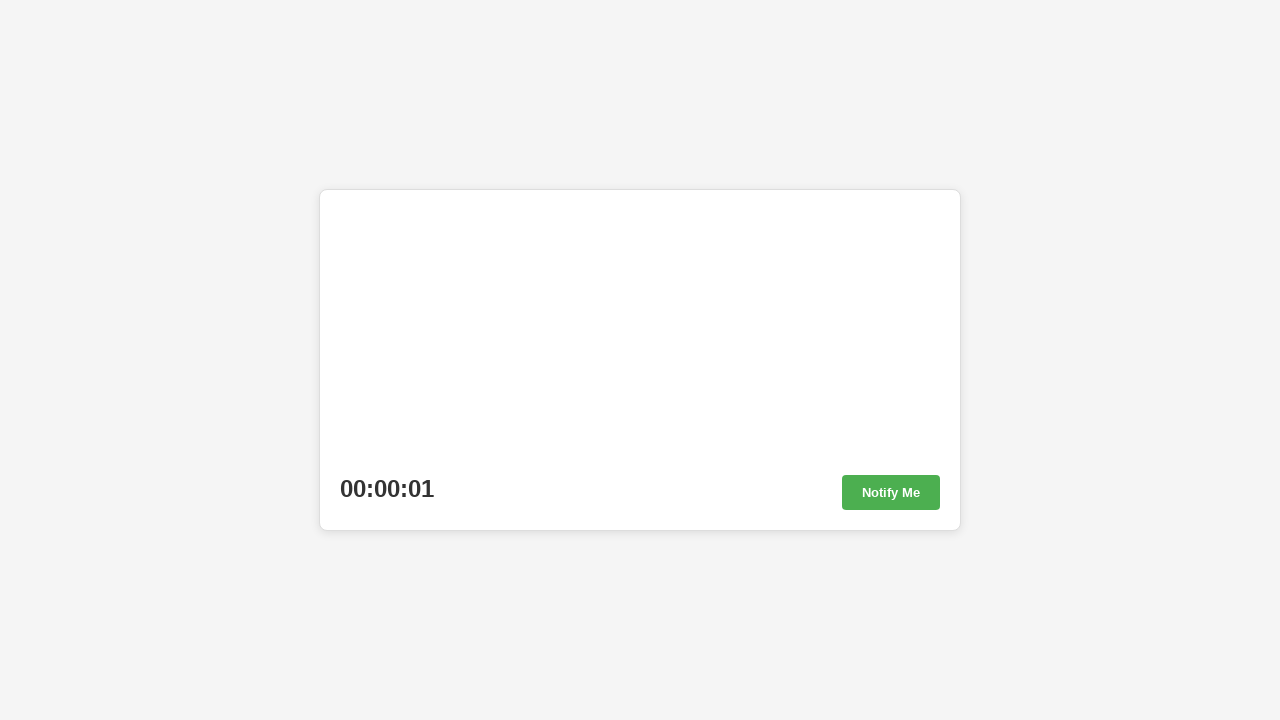

Checked timer value: 00:00:00
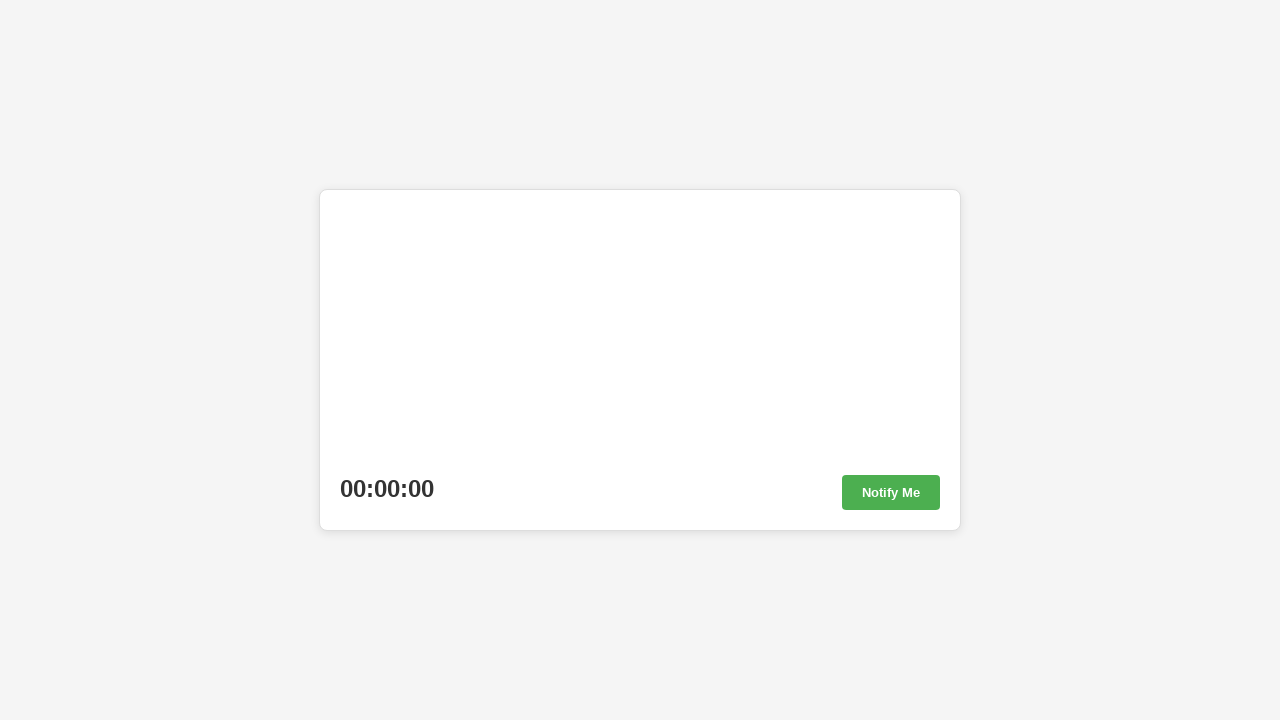

Timer reached 00:00:00, Book Now button appeared
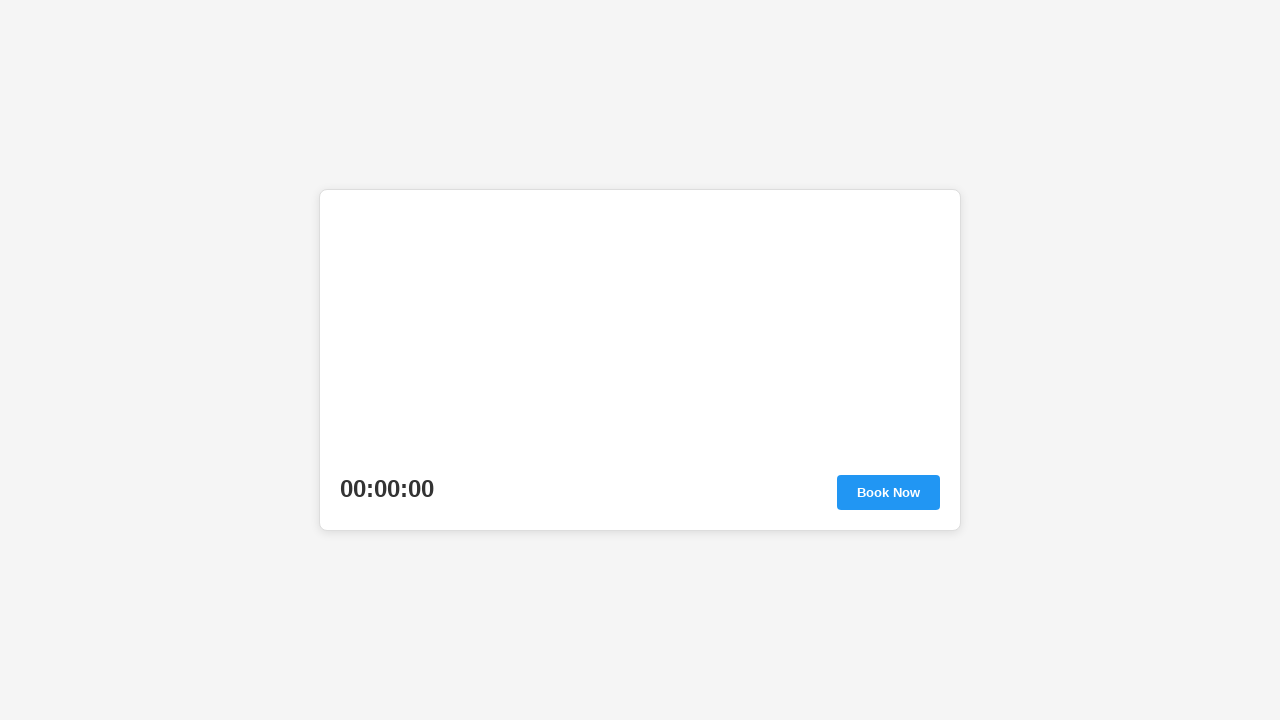

Clicked the Book Now button via JavaScript
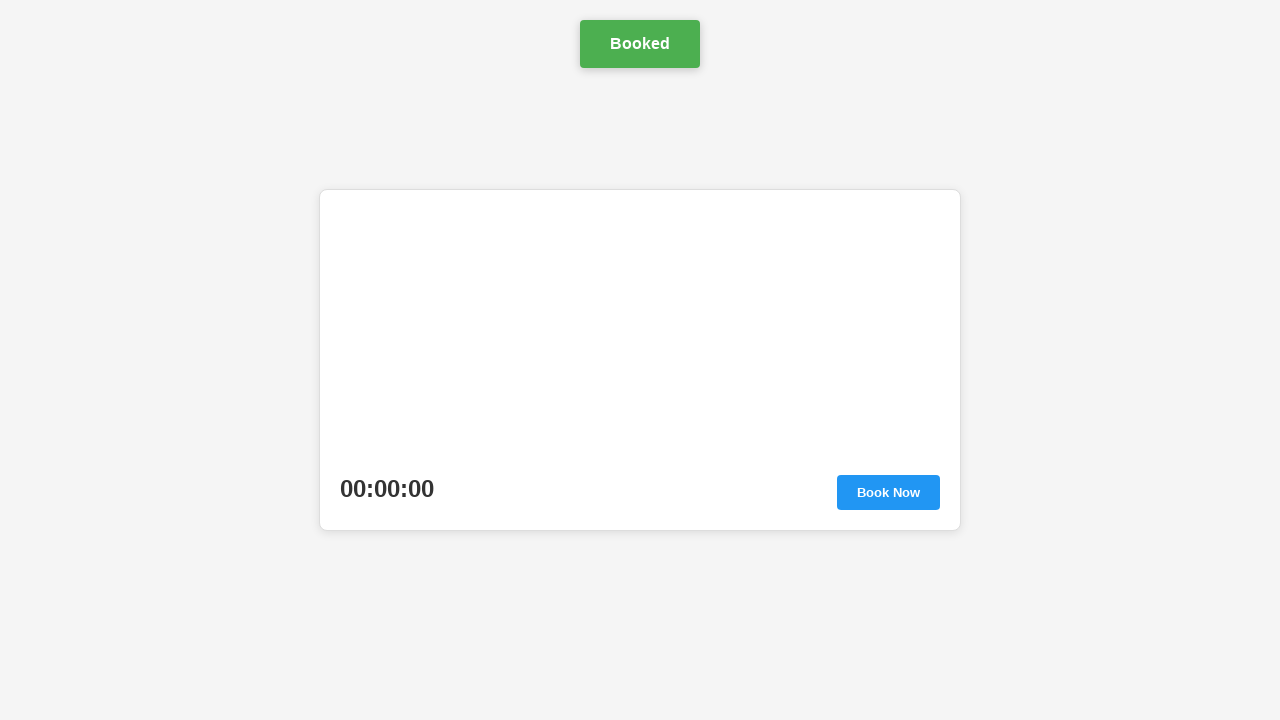

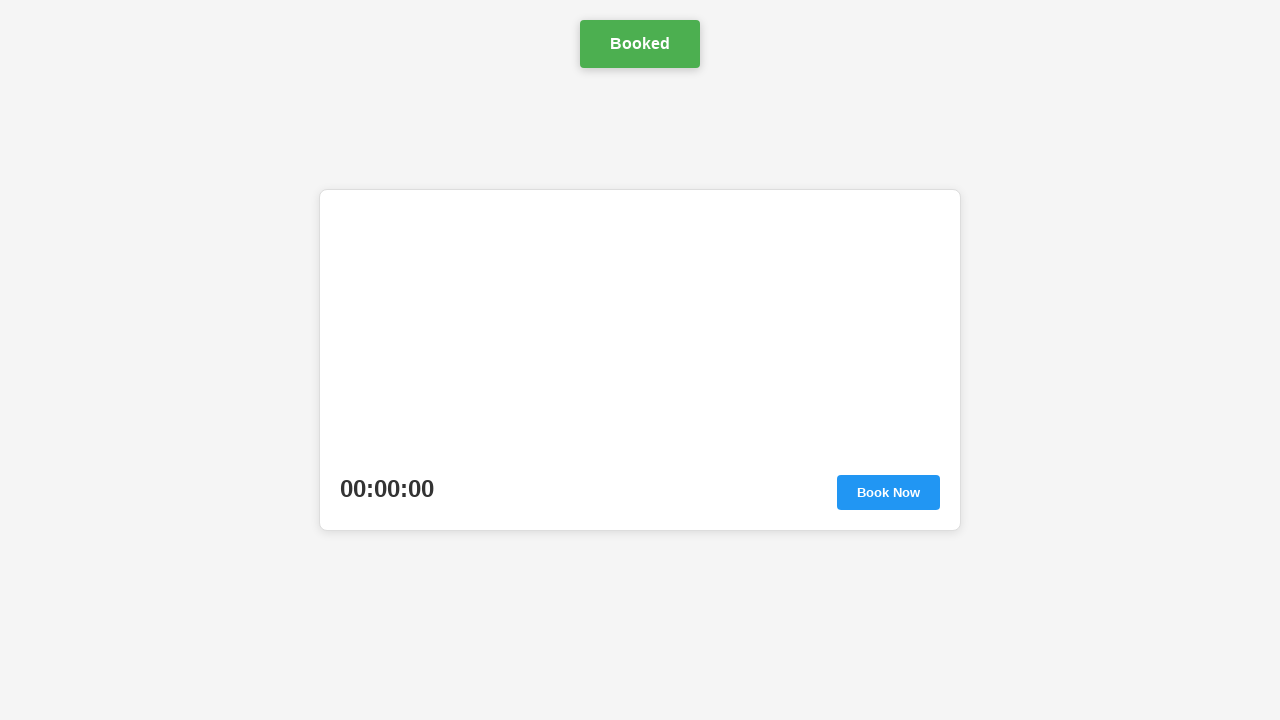